Tests date picker functionality by selecting a specific date from a calendar widget, navigating through months until the target date is found

Starting URL: https://testautomationpractice.blogspot.com/

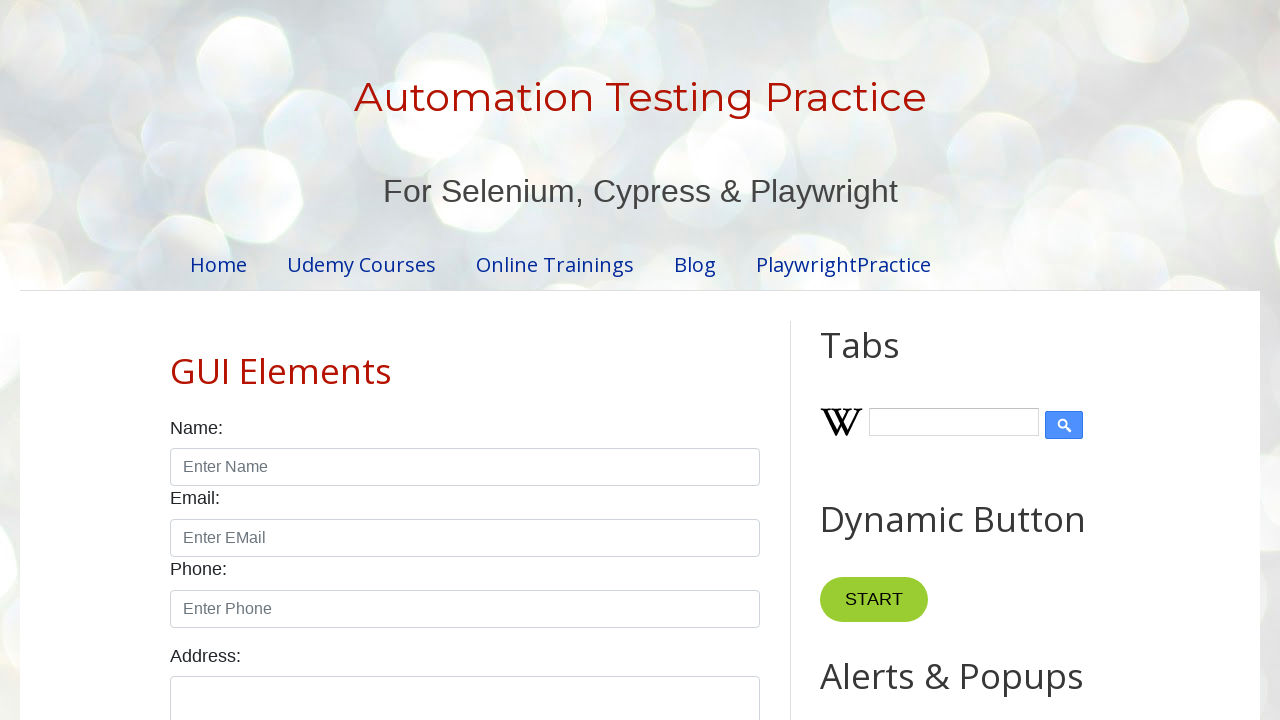

Clicked datepicker to open calendar widget at (515, 360) on #datepicker
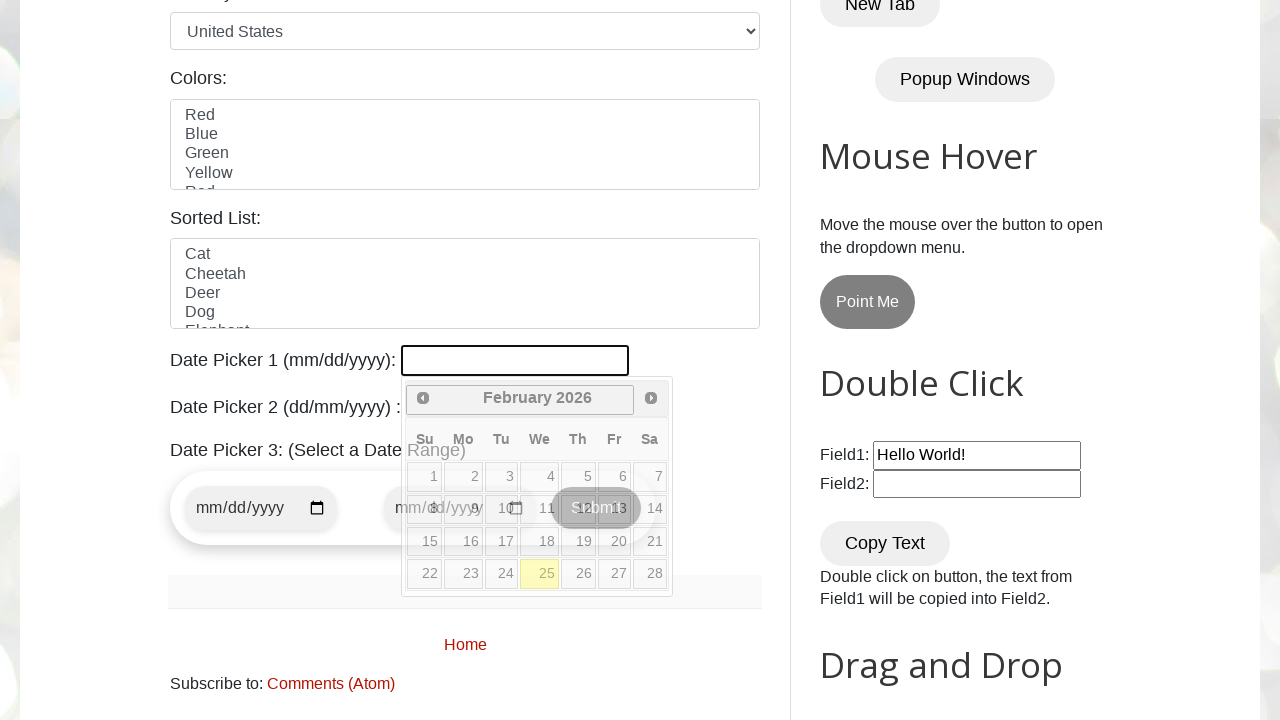

Retrieved current year from calendar
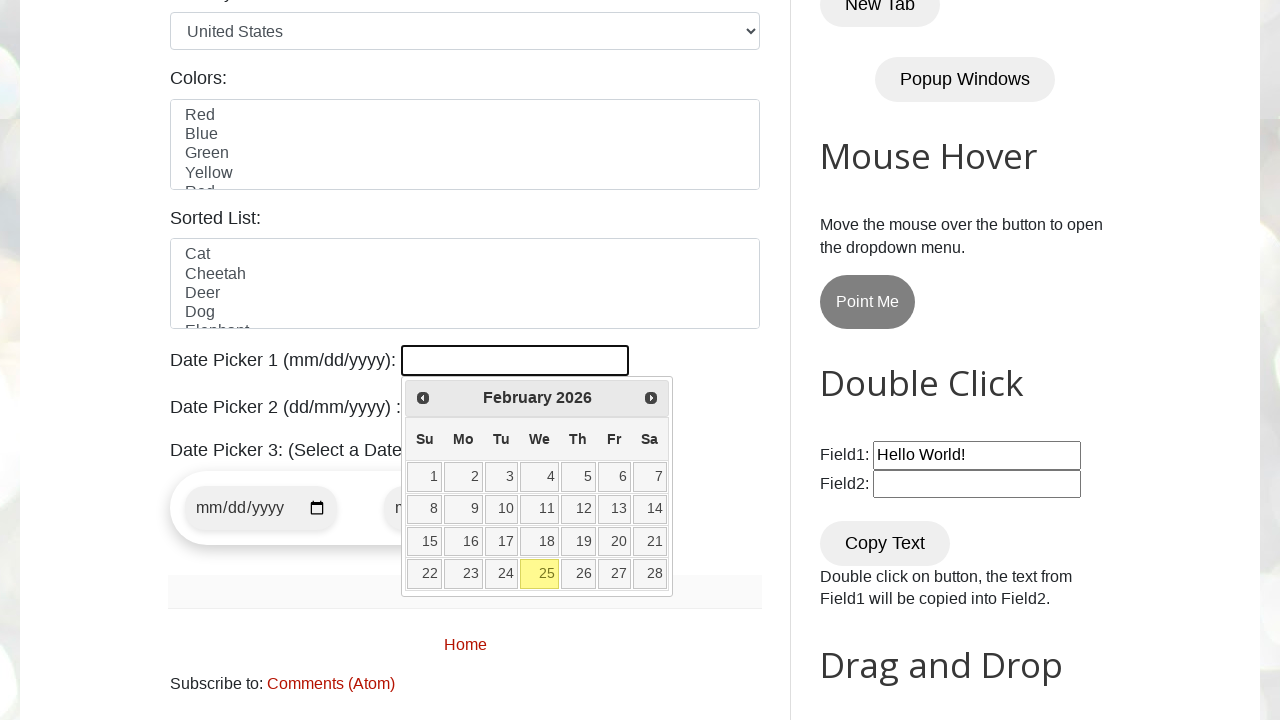

Retrieved current month from calendar
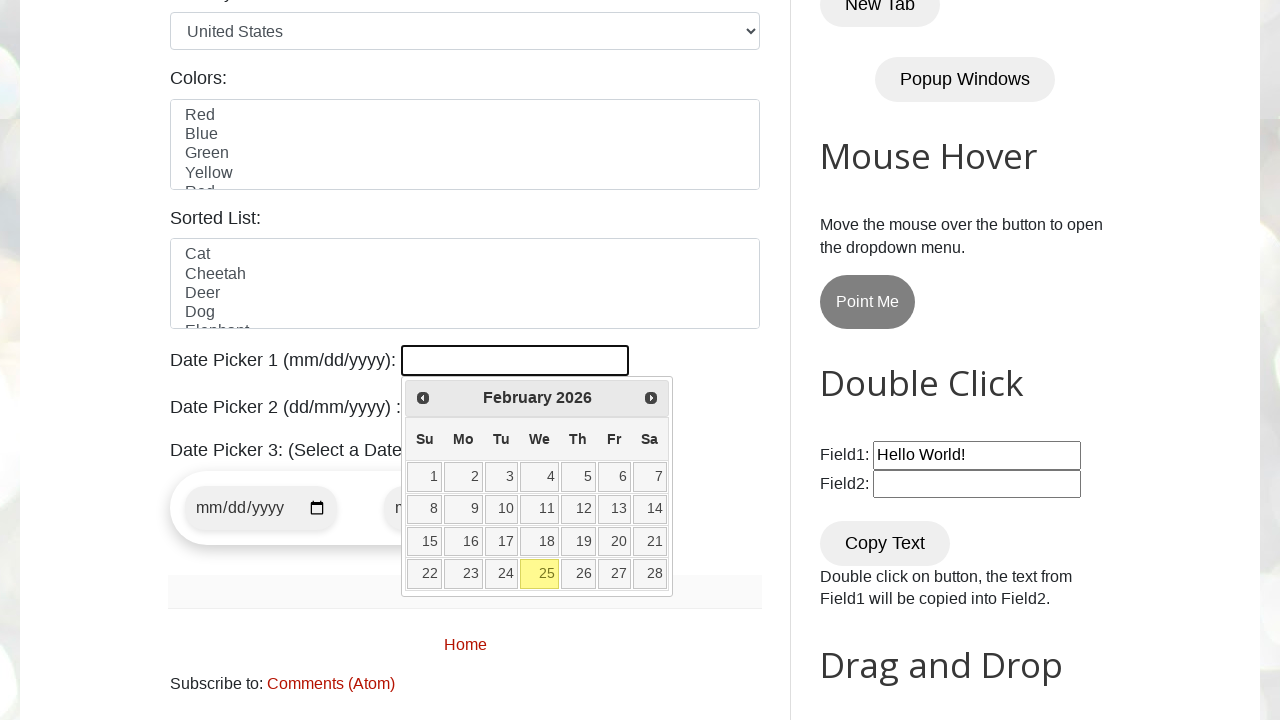

Navigated to previous month (currently viewing February 2026) at (423, 398) on span:text('Prev')
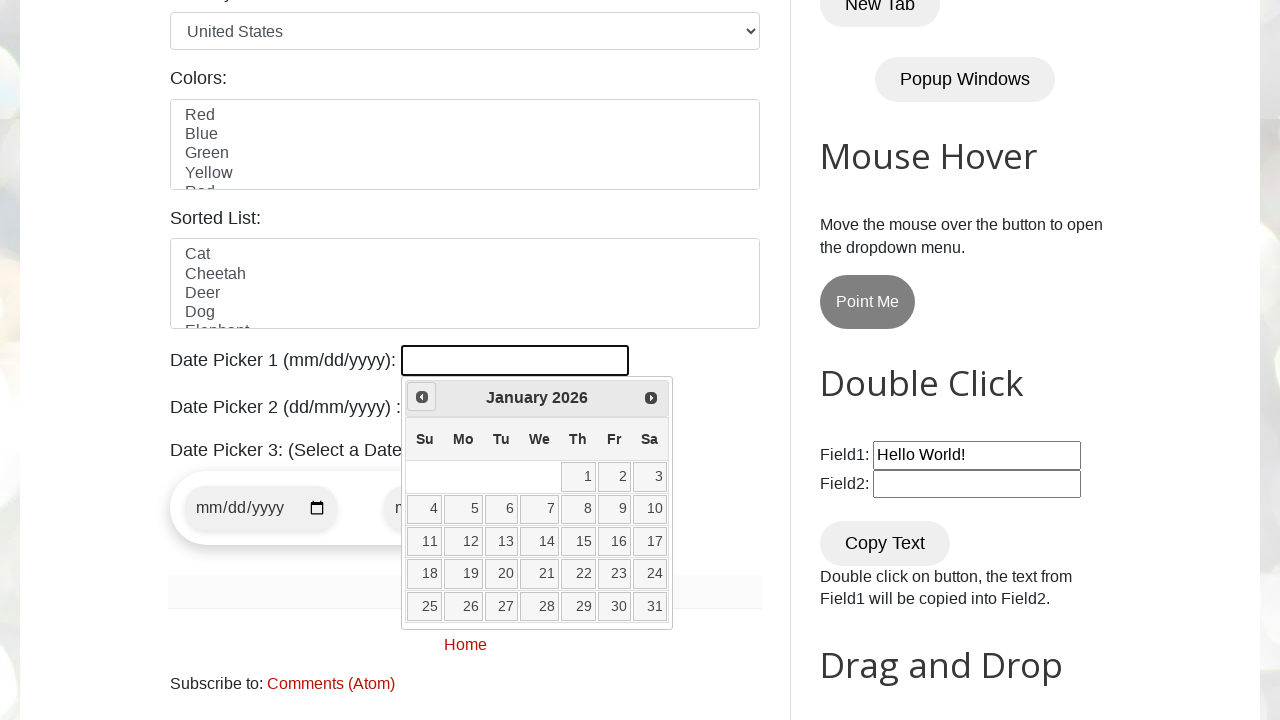

Retrieved current year from calendar
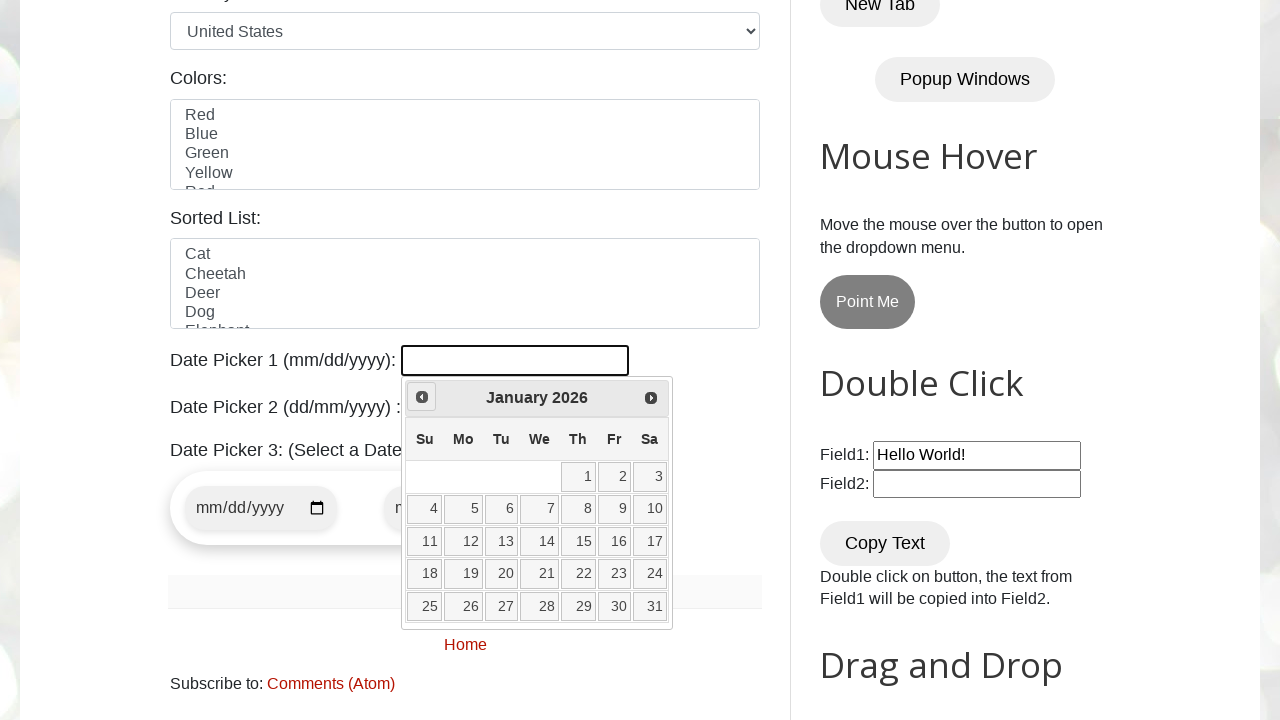

Retrieved current month from calendar
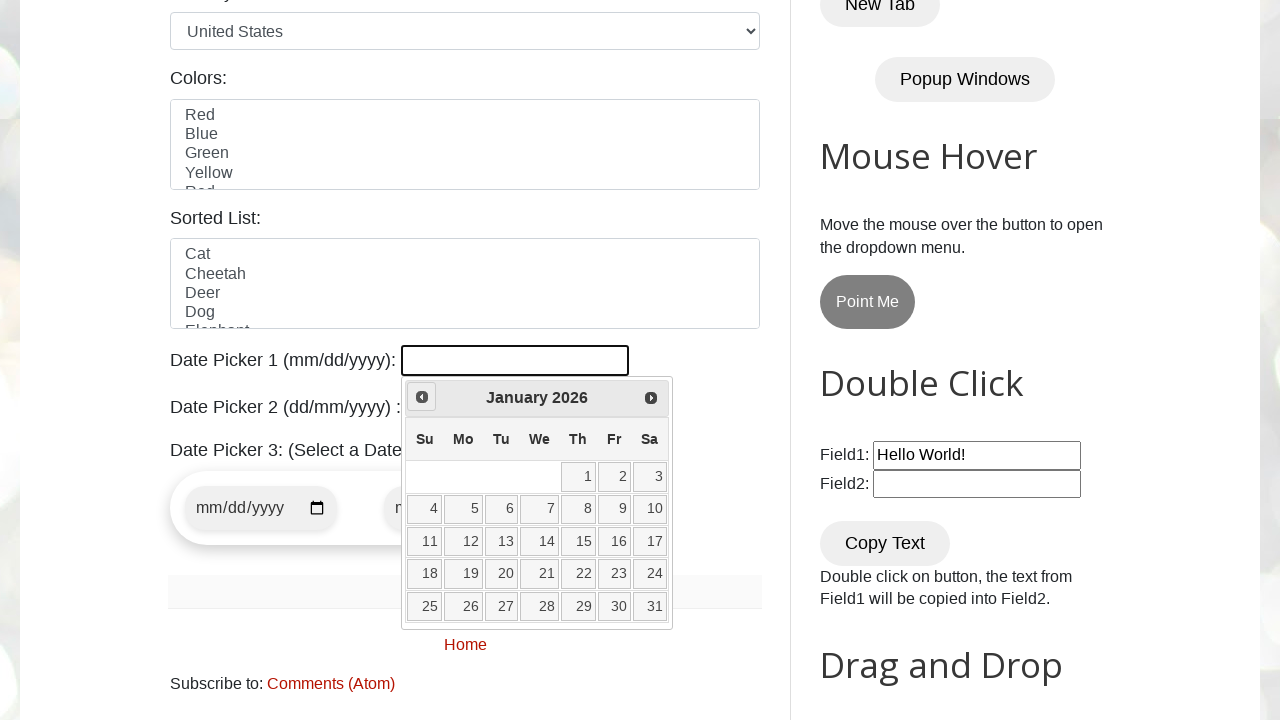

Navigated to previous month (currently viewing January 2026) at (422, 397) on span:text('Prev')
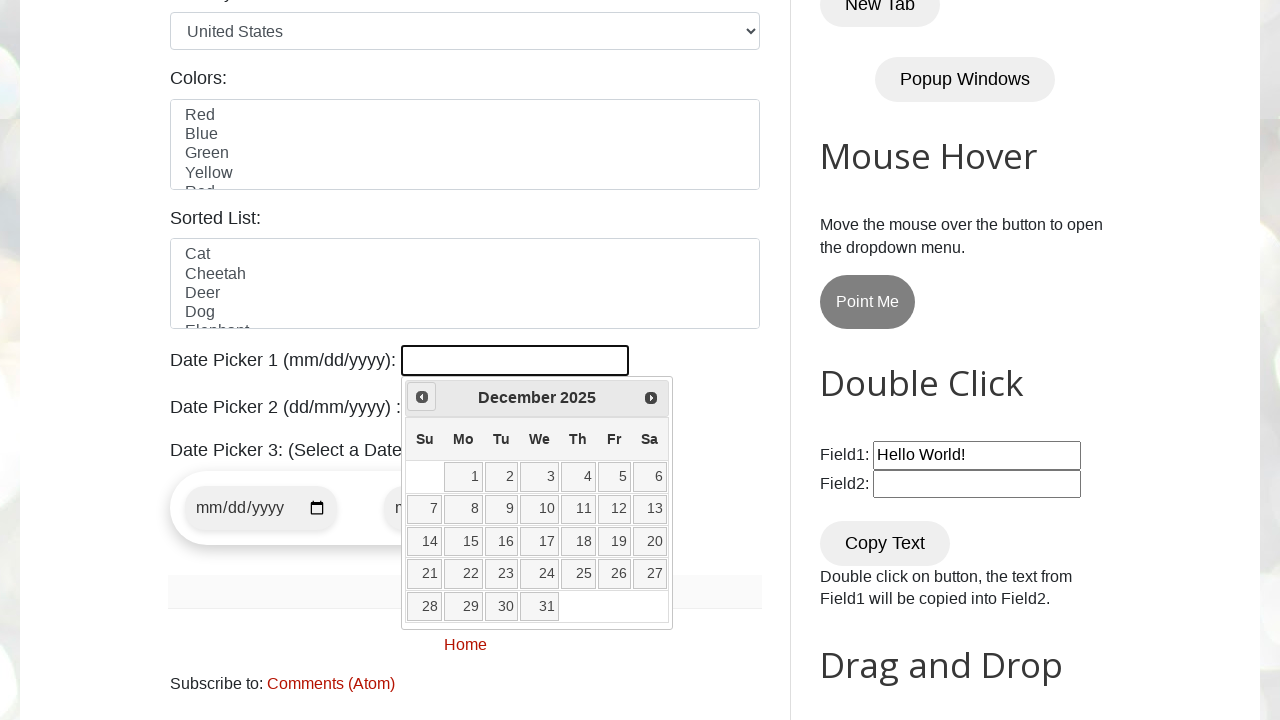

Retrieved current year from calendar
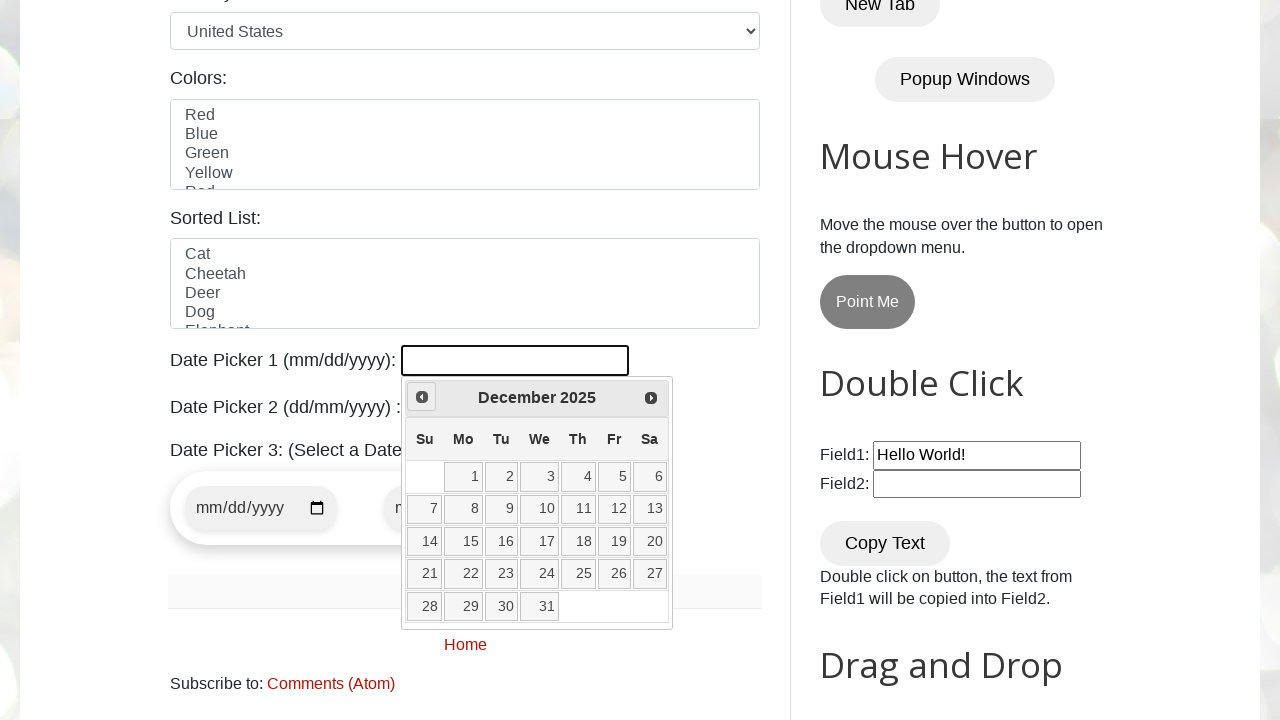

Retrieved current month from calendar
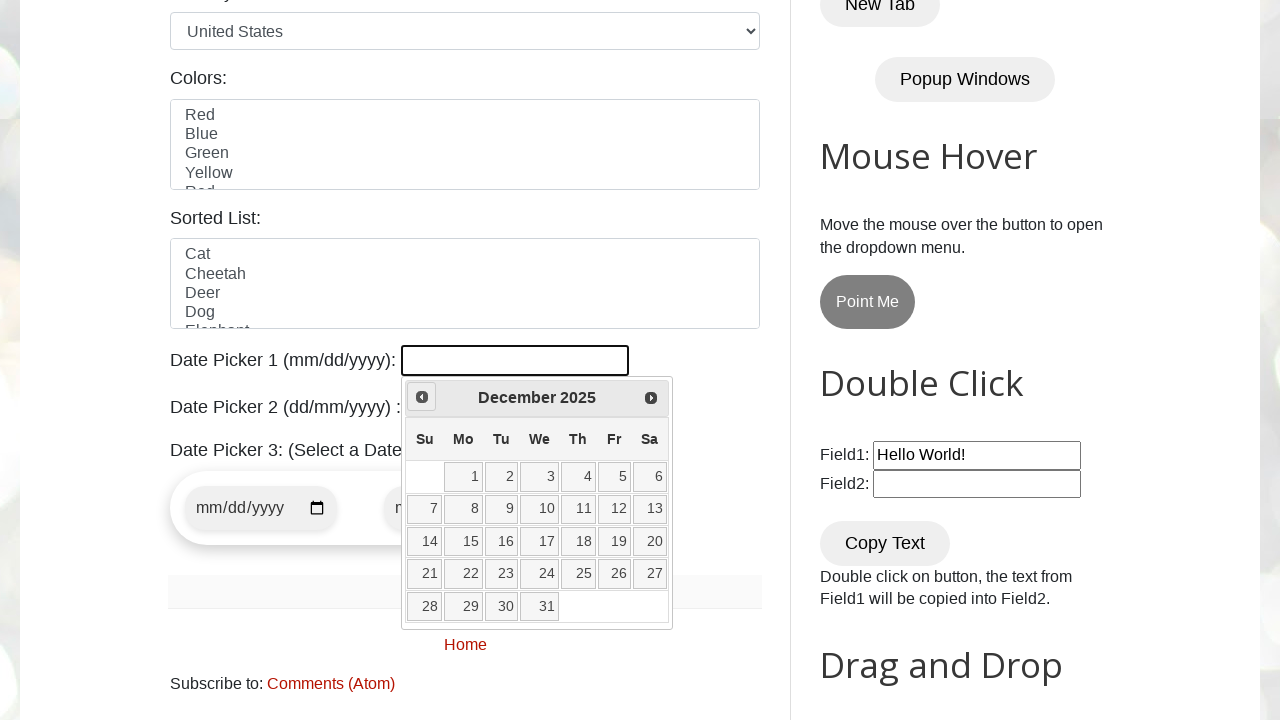

Navigated to previous month (currently viewing December 2025) at (422, 397) on span:text('Prev')
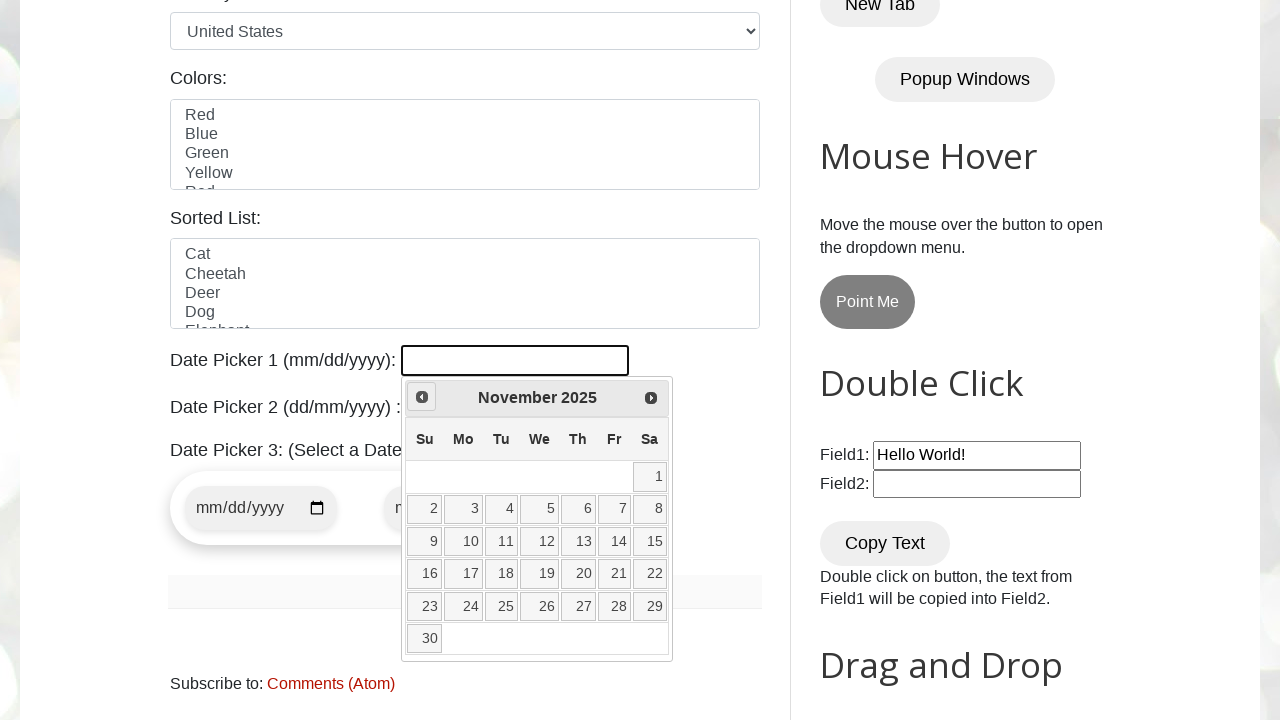

Retrieved current year from calendar
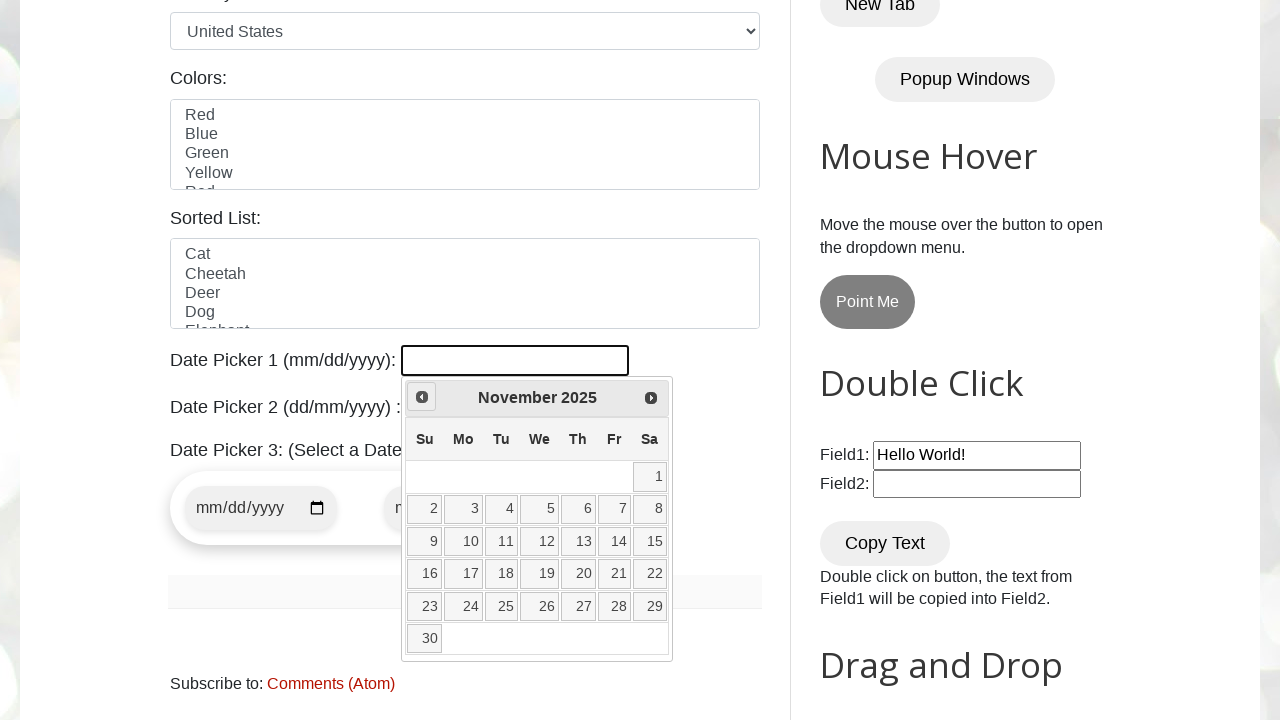

Retrieved current month from calendar
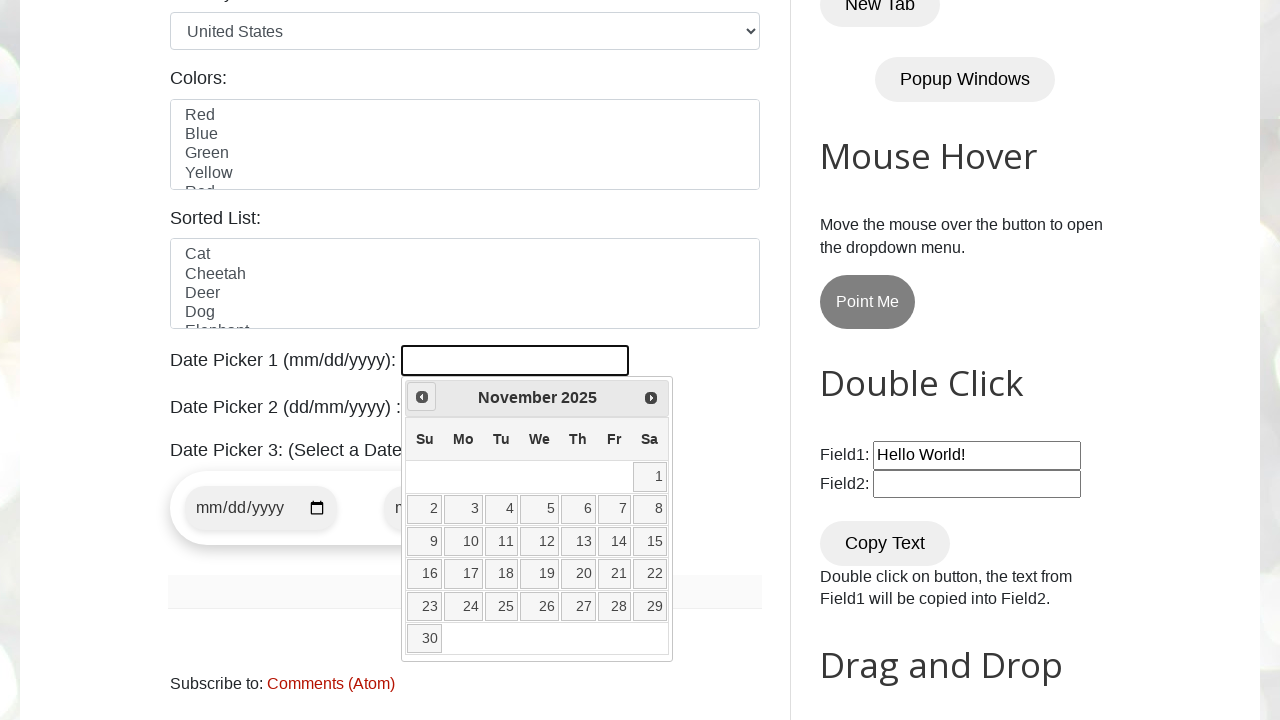

Navigated to previous month (currently viewing November 2025) at (422, 397) on span:text('Prev')
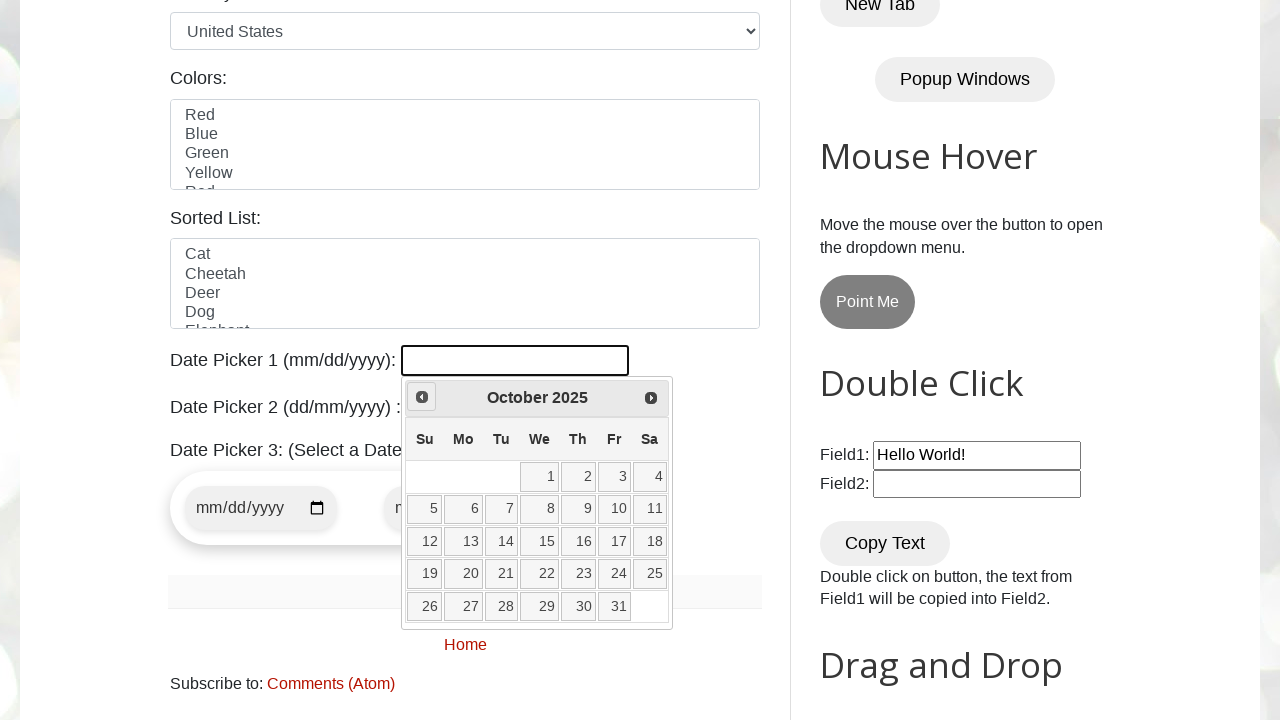

Retrieved current year from calendar
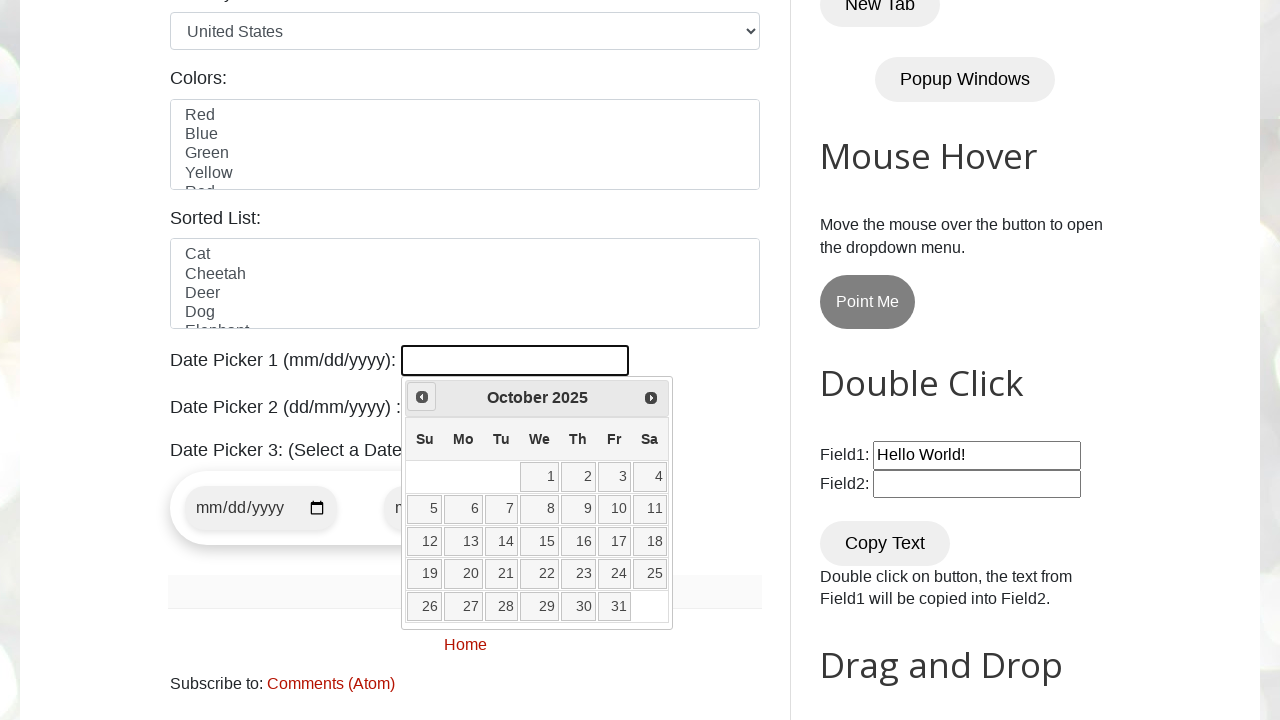

Retrieved current month from calendar
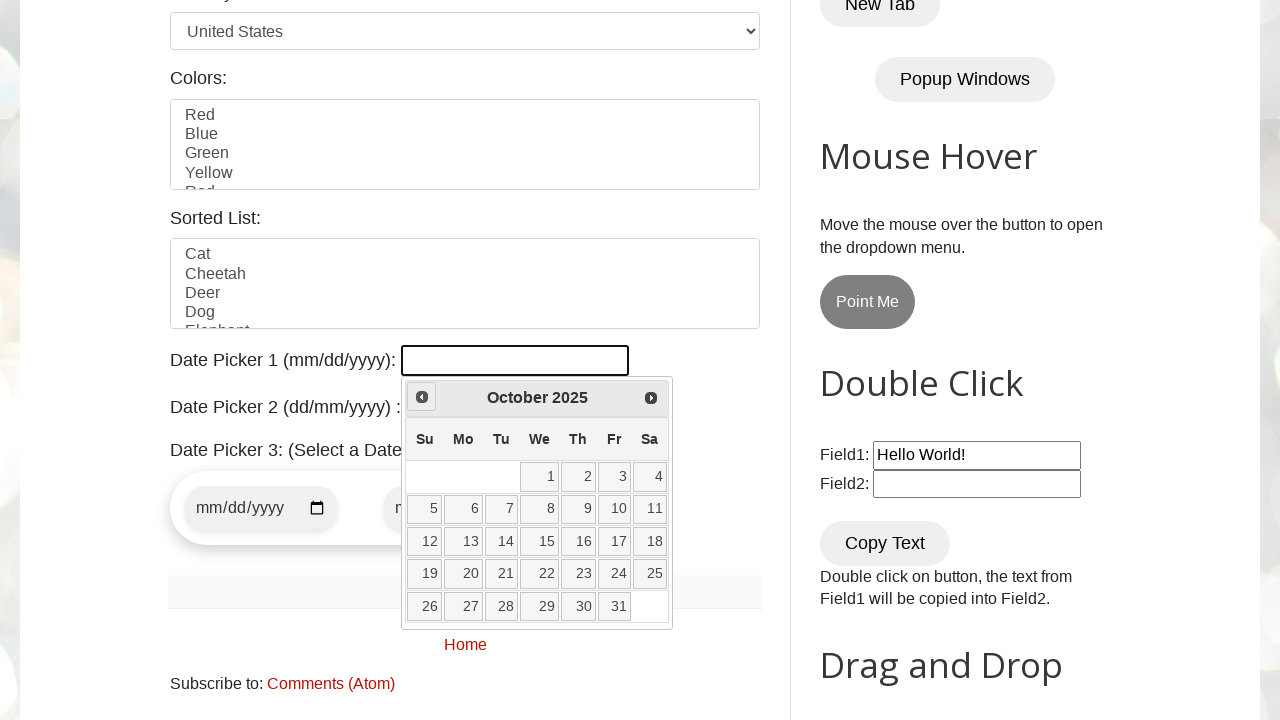

Navigated to previous month (currently viewing October 2025) at (422, 397) on span:text('Prev')
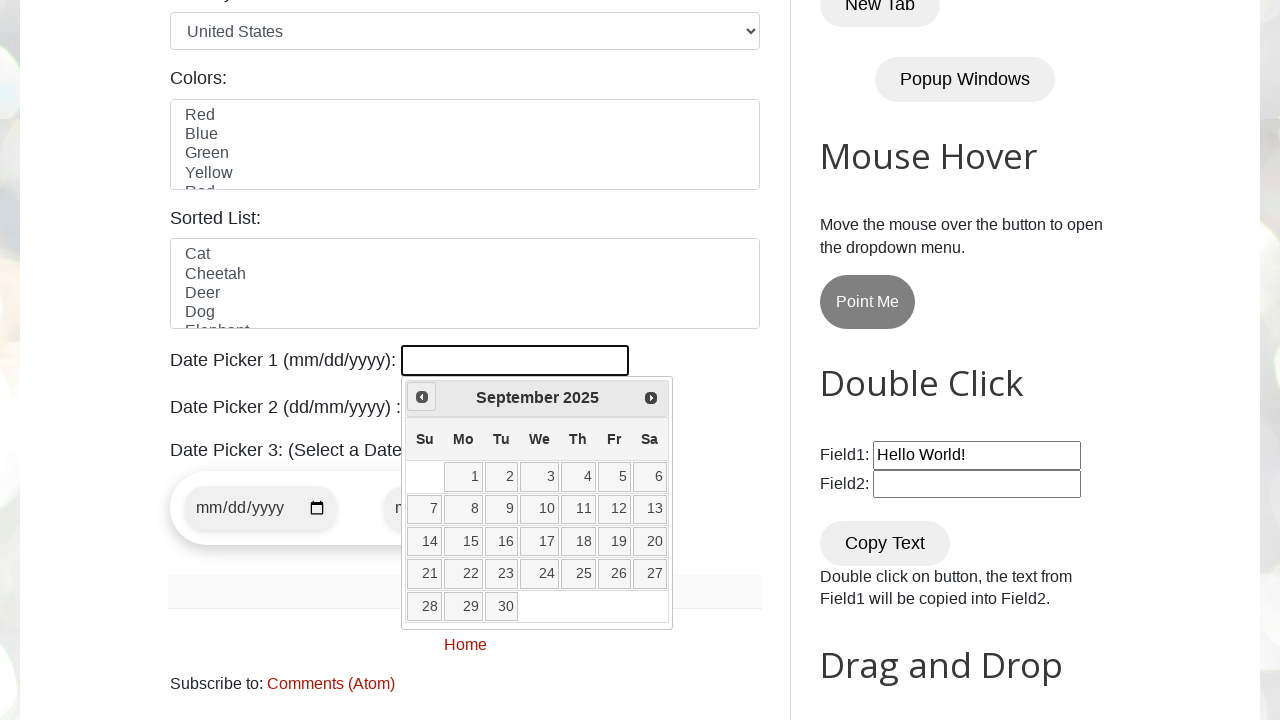

Retrieved current year from calendar
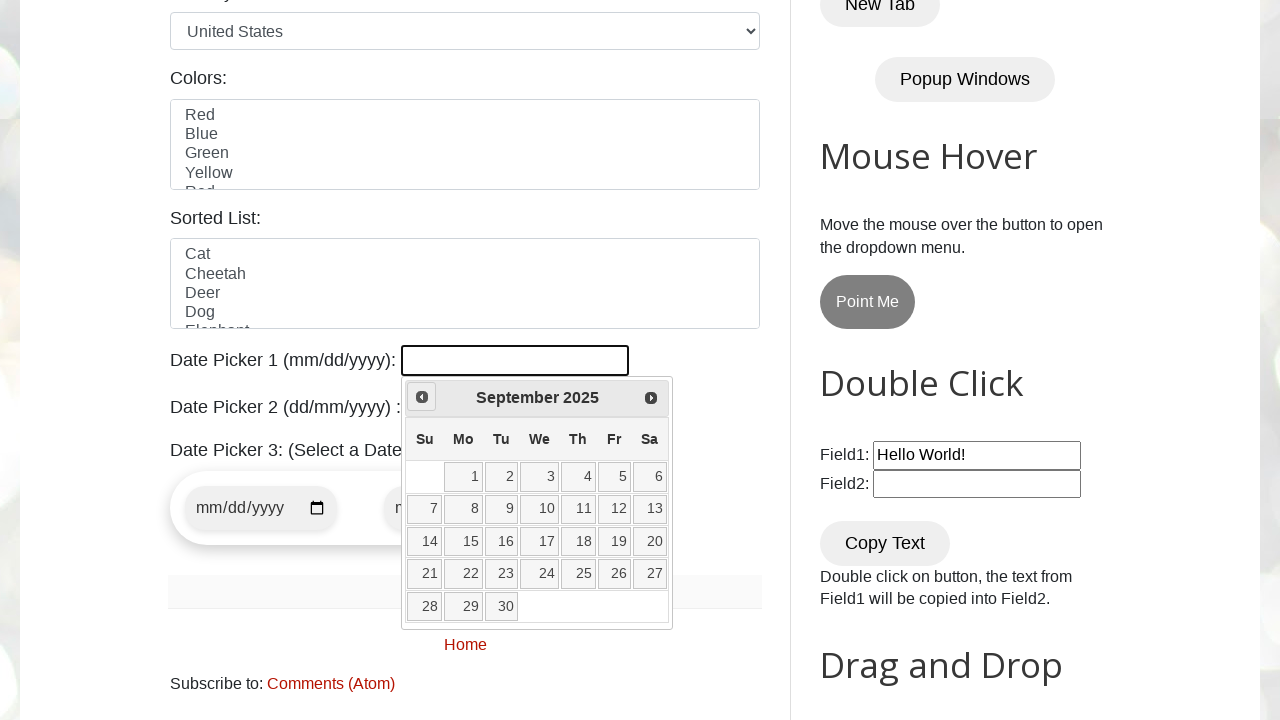

Retrieved current month from calendar
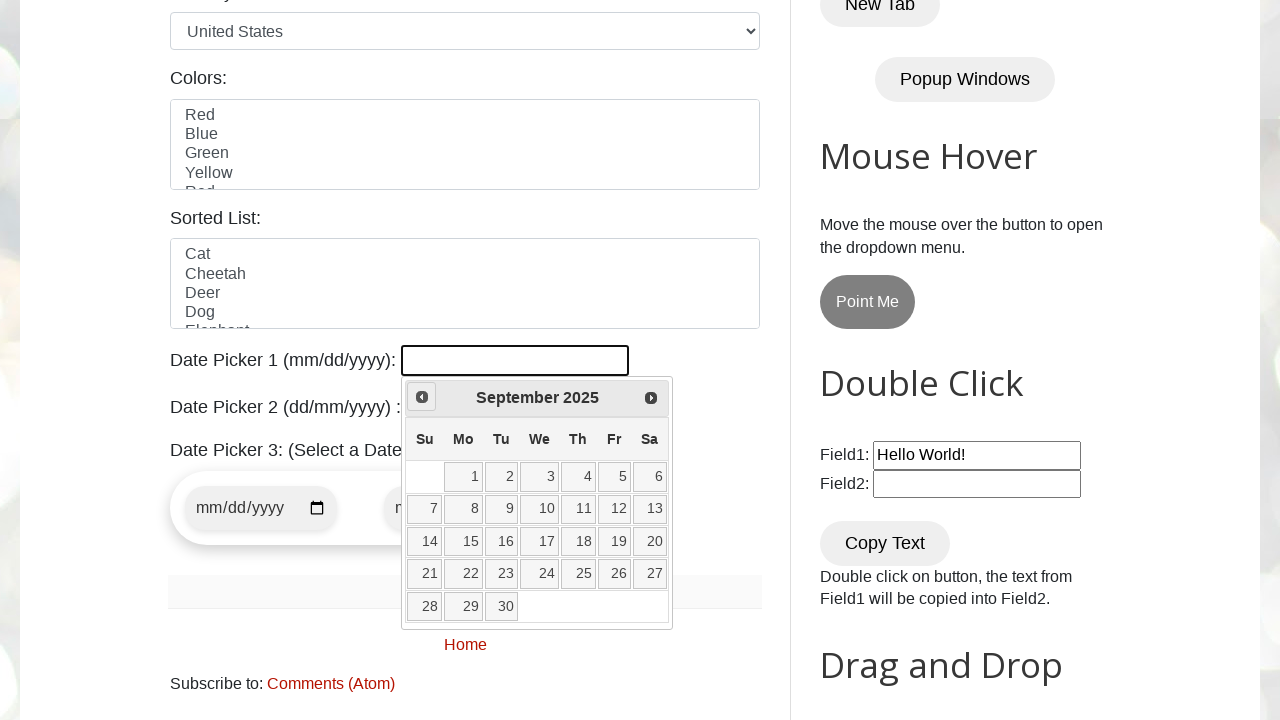

Navigated to previous month (currently viewing September 2025) at (422, 397) on span:text('Prev')
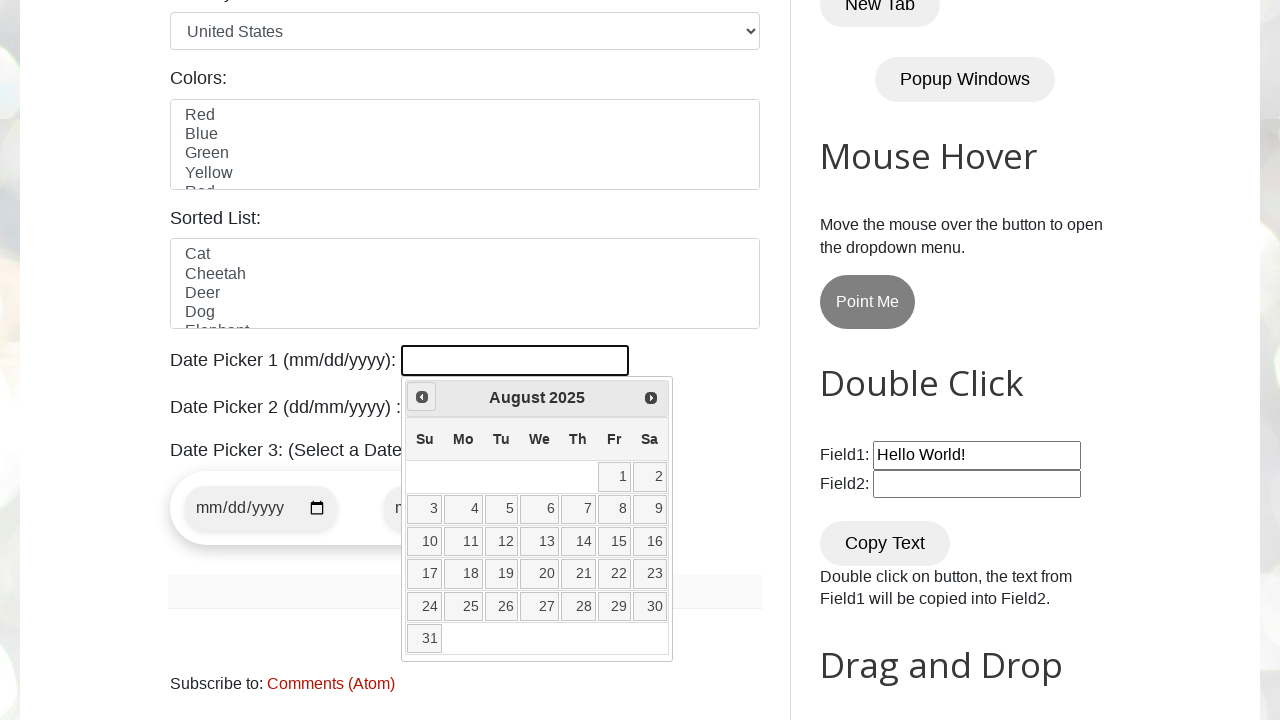

Retrieved current year from calendar
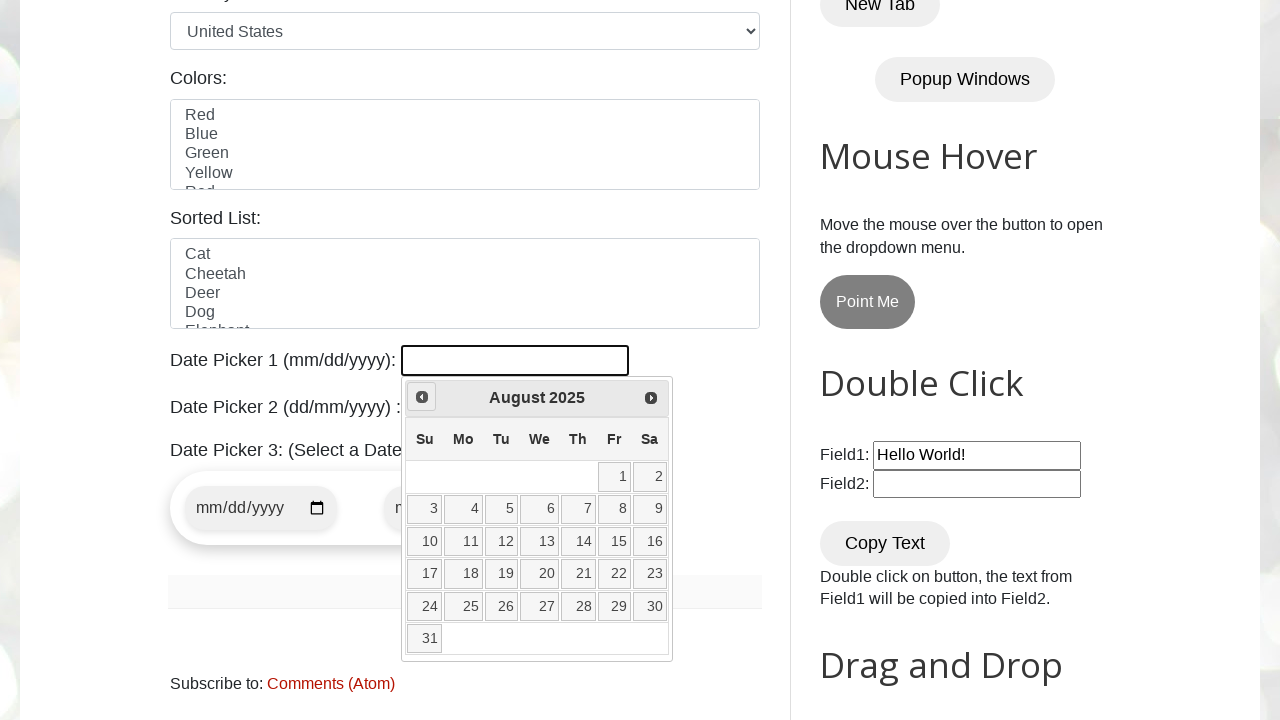

Retrieved current month from calendar
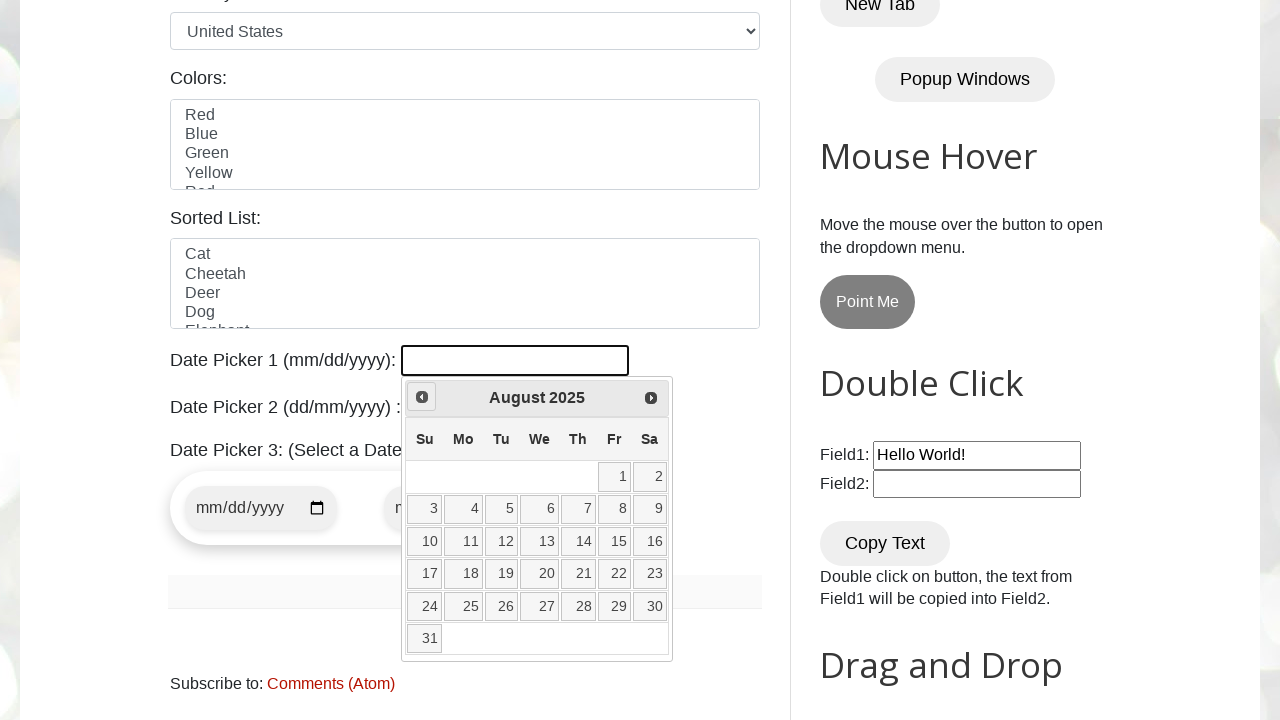

Navigated to previous month (currently viewing August 2025) at (422, 397) on span:text('Prev')
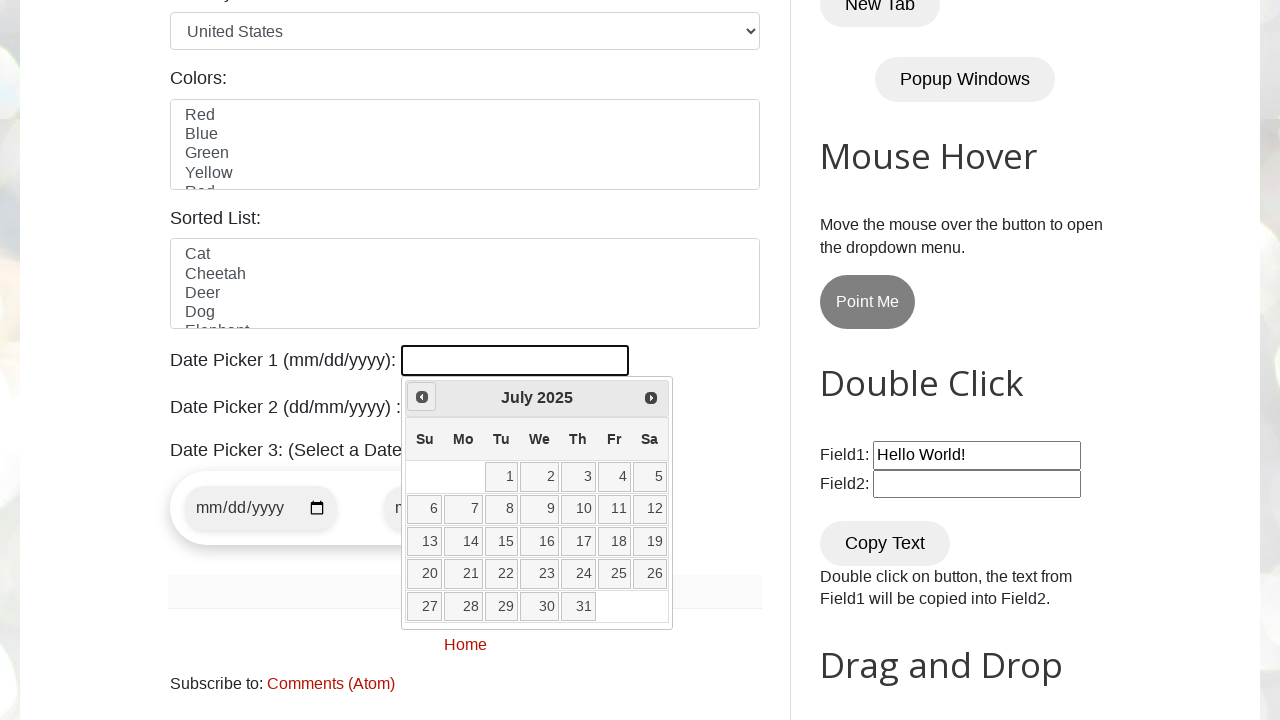

Retrieved current year from calendar
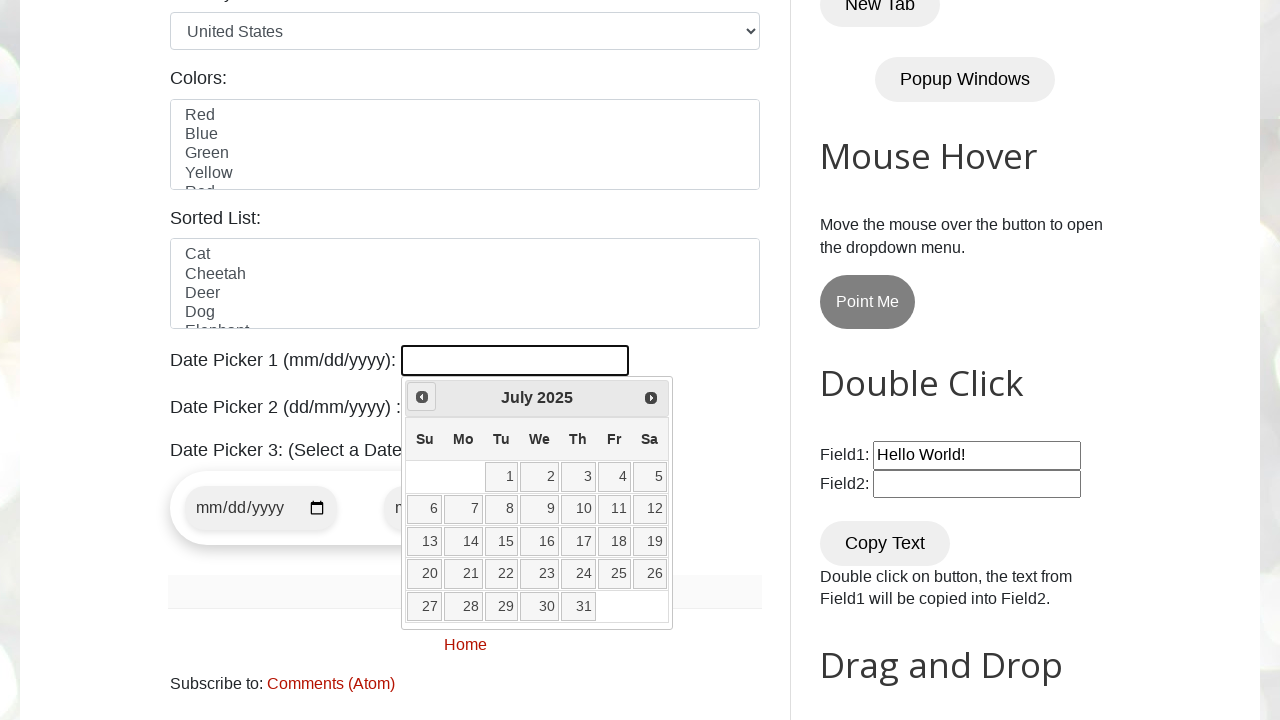

Retrieved current month from calendar
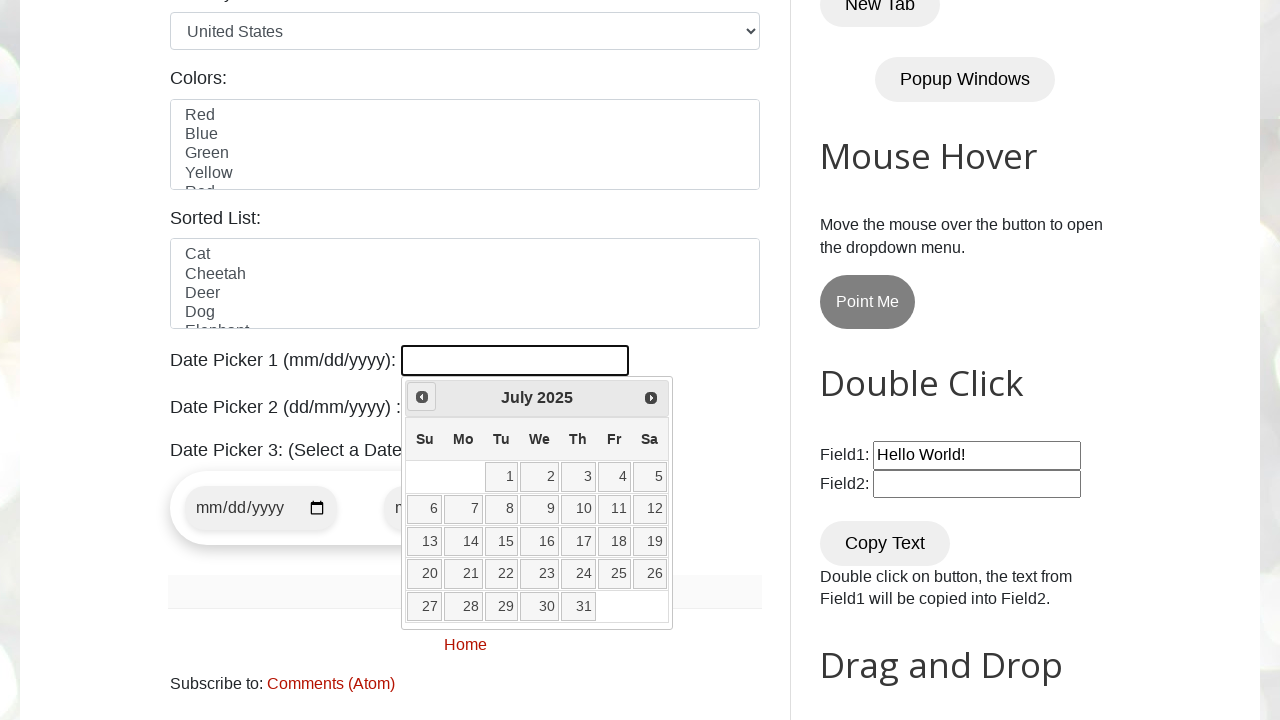

Navigated to previous month (currently viewing July 2025) at (422, 397) on span:text('Prev')
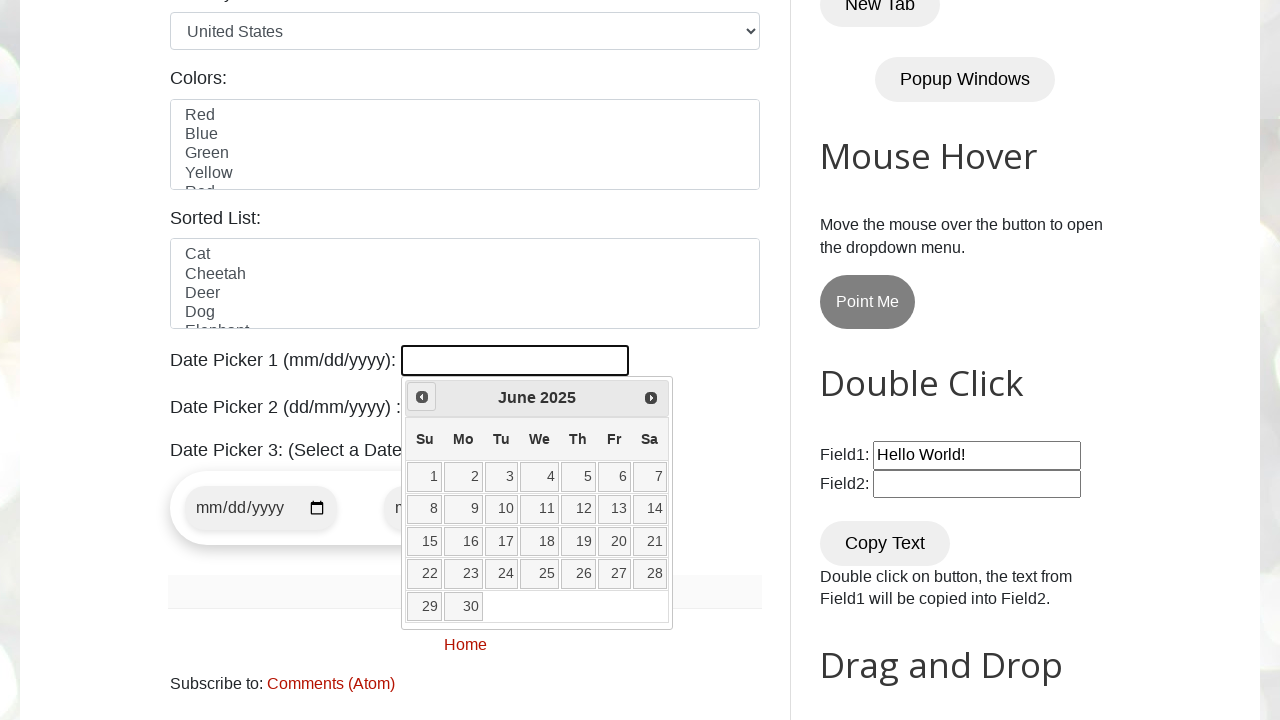

Retrieved current year from calendar
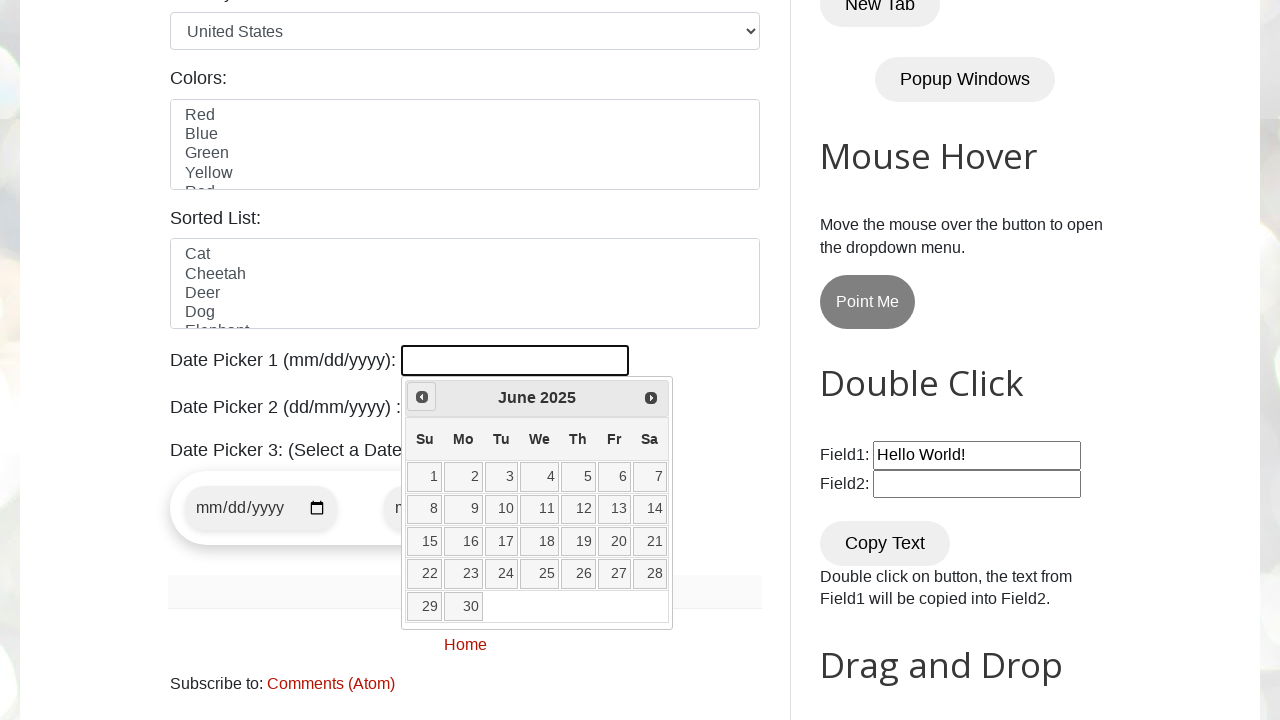

Retrieved current month from calendar
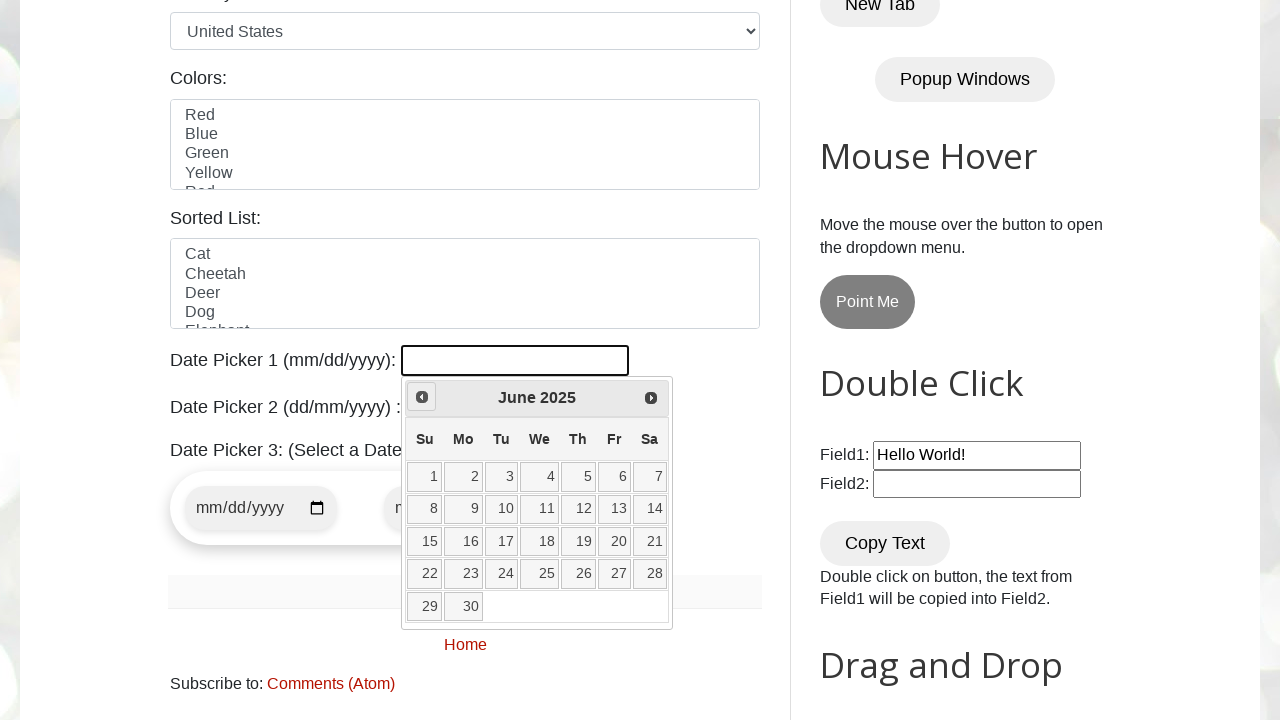

Navigated to previous month (currently viewing June 2025) at (422, 397) on span:text('Prev')
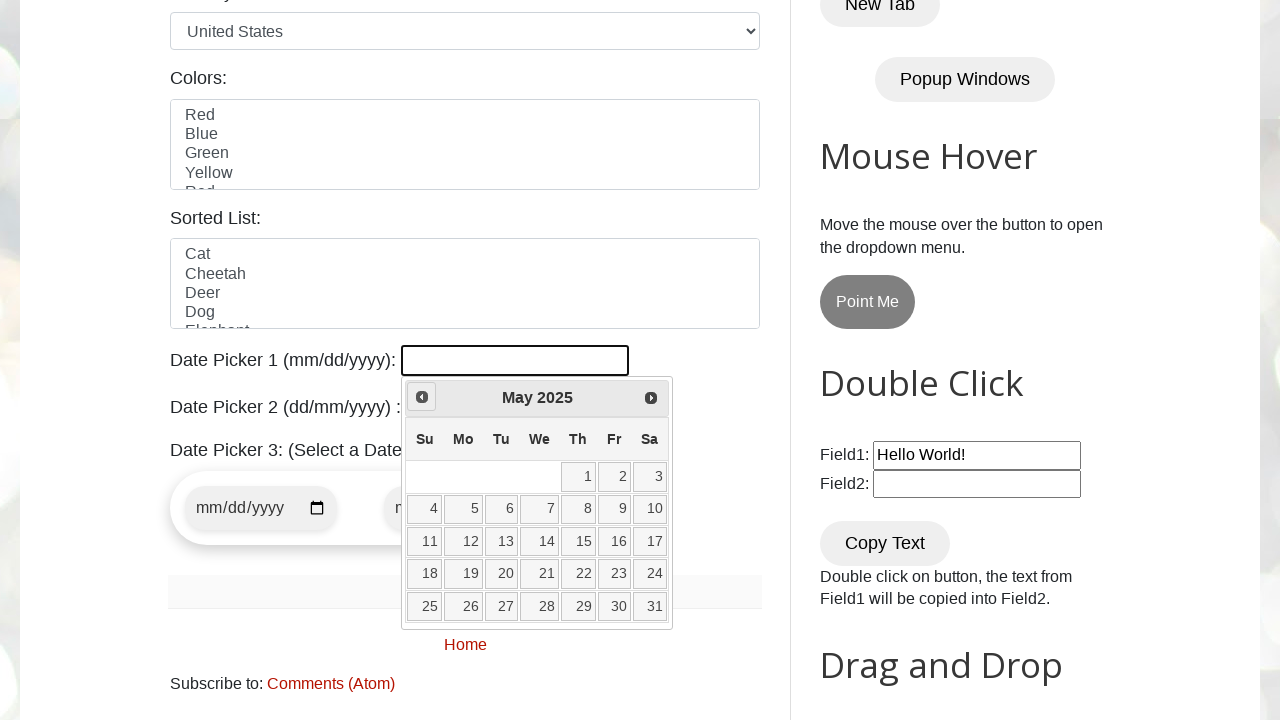

Retrieved current year from calendar
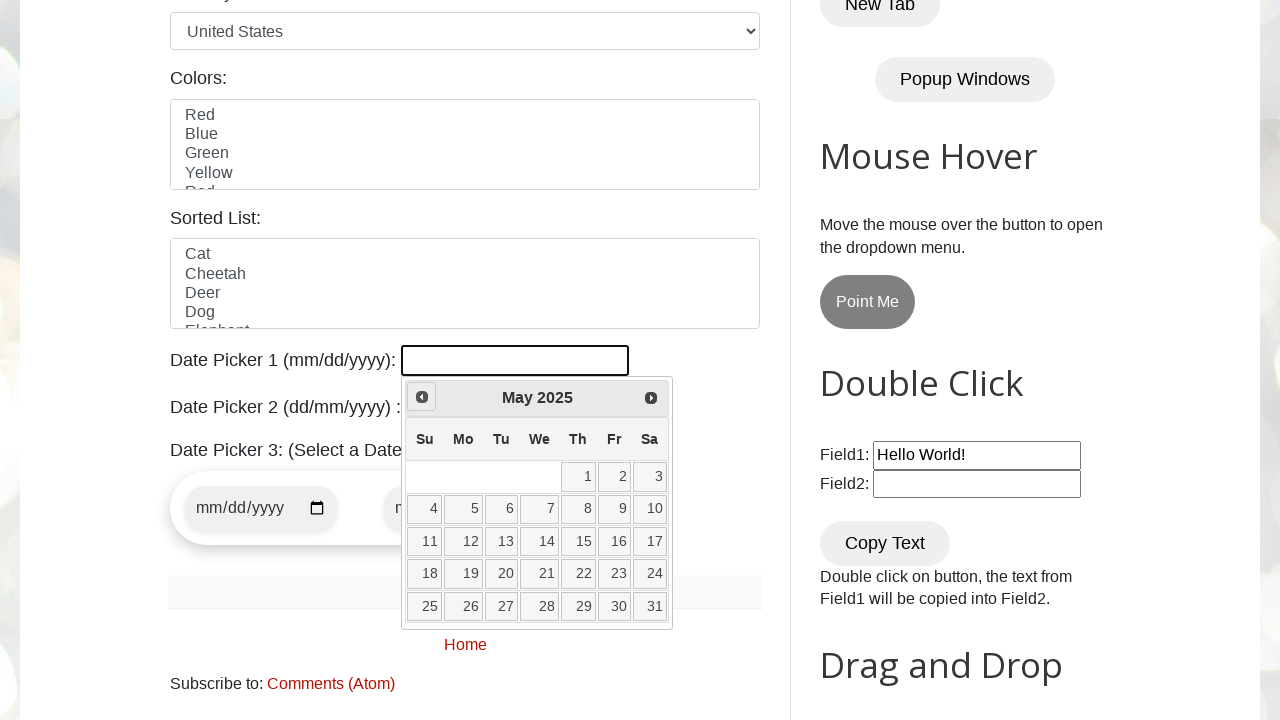

Retrieved current month from calendar
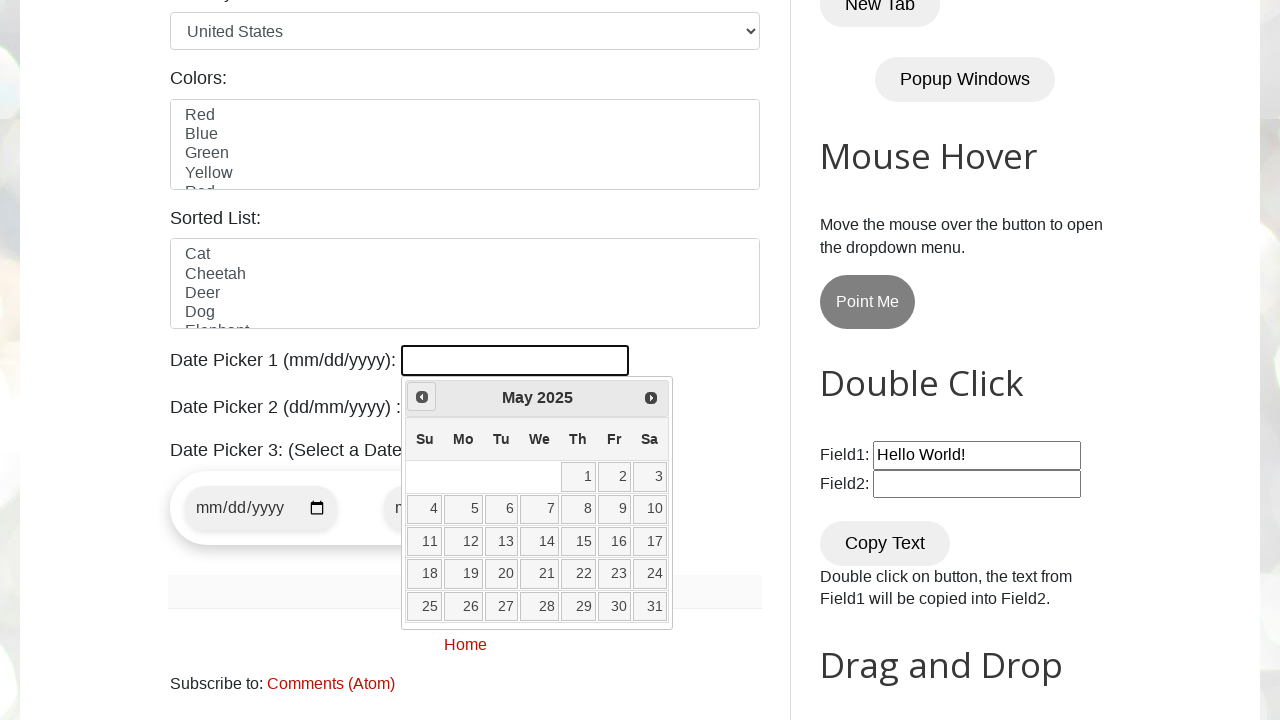

Navigated to previous month (currently viewing May 2025) at (422, 397) on span:text('Prev')
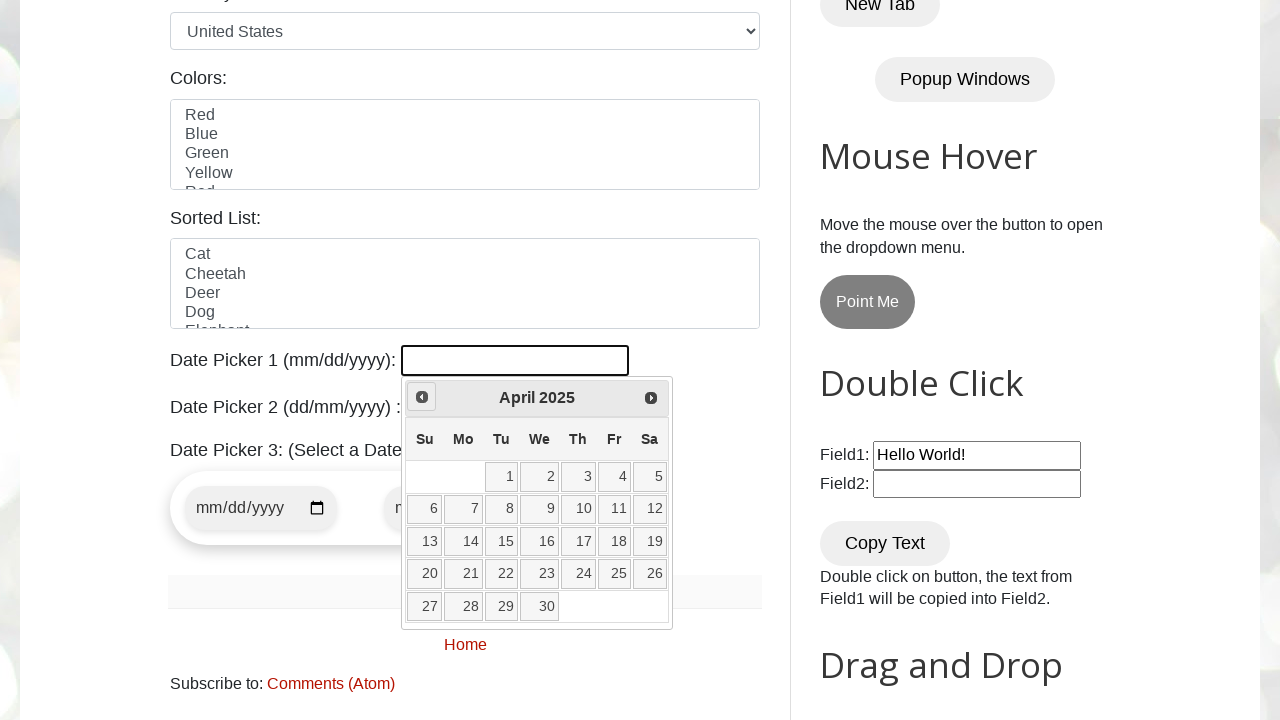

Retrieved current year from calendar
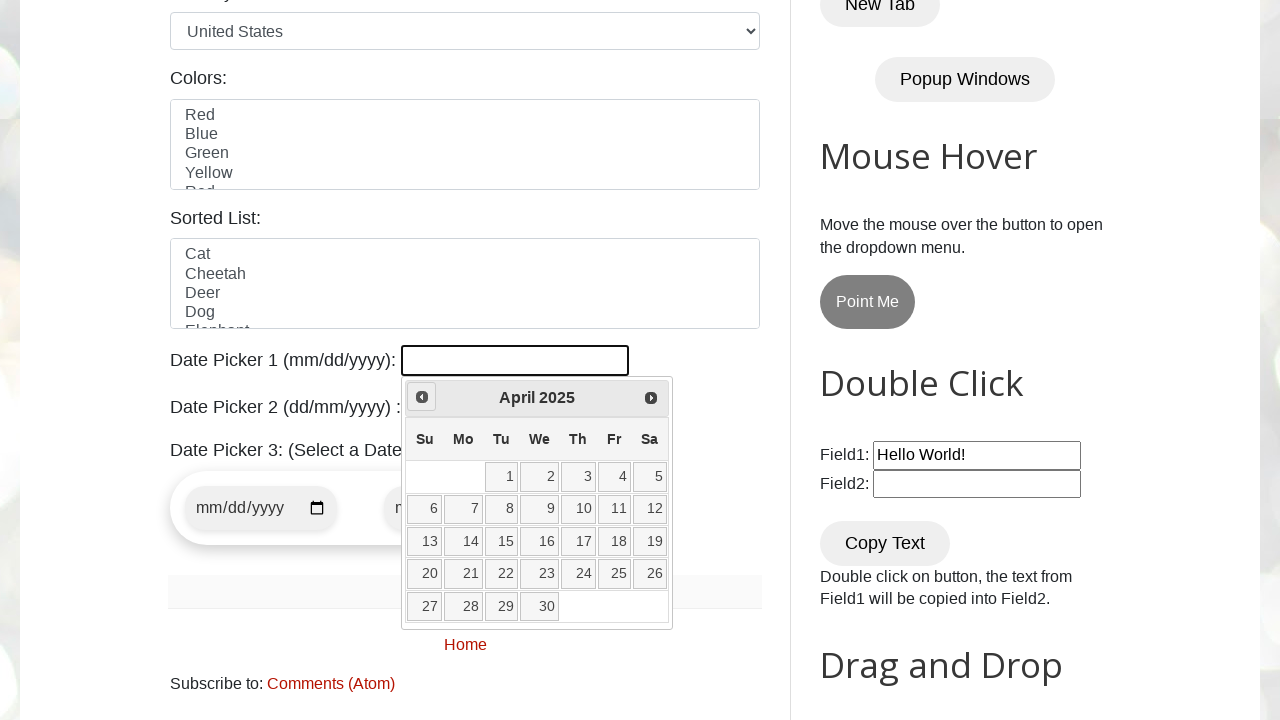

Retrieved current month from calendar
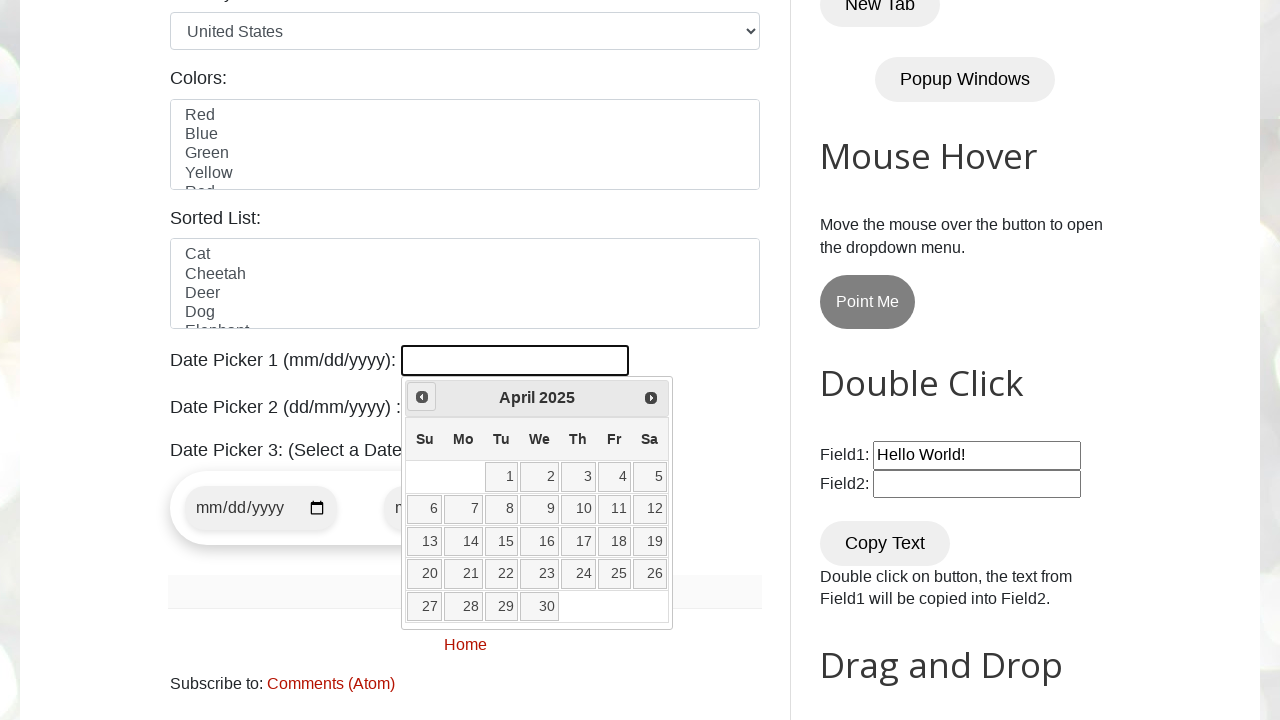

Navigated to previous month (currently viewing April 2025) at (422, 397) on span:text('Prev')
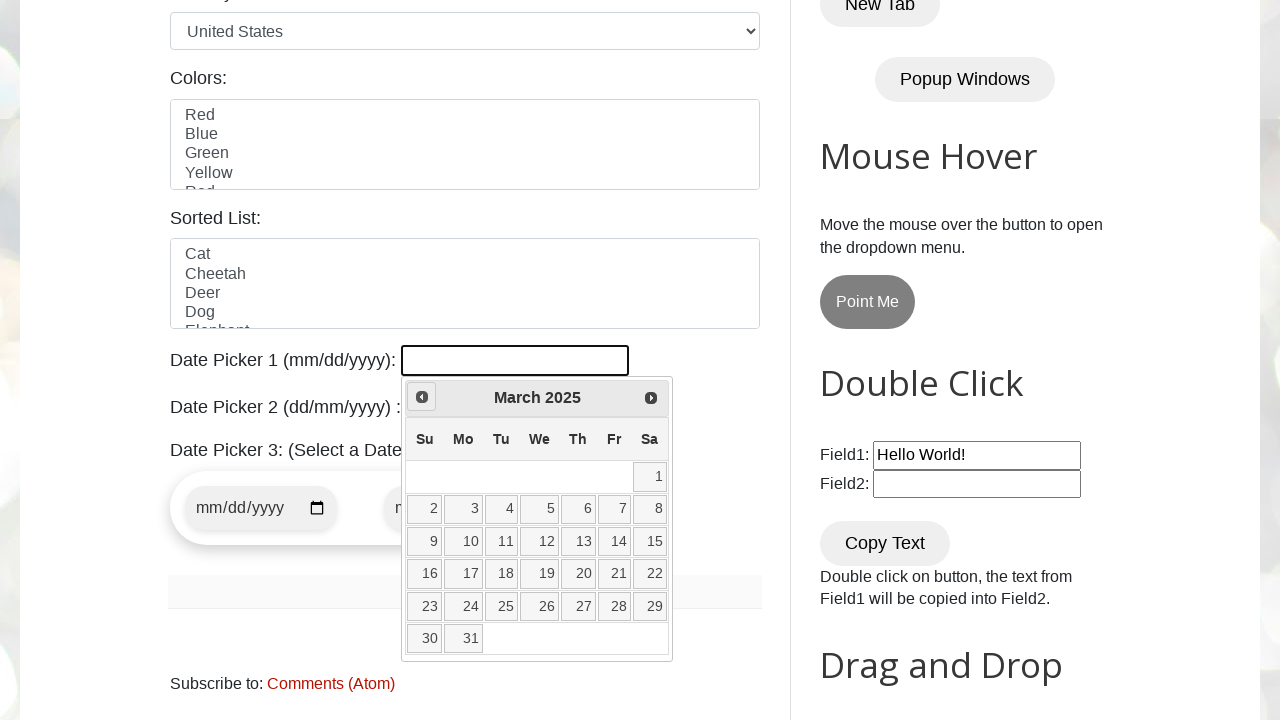

Retrieved current year from calendar
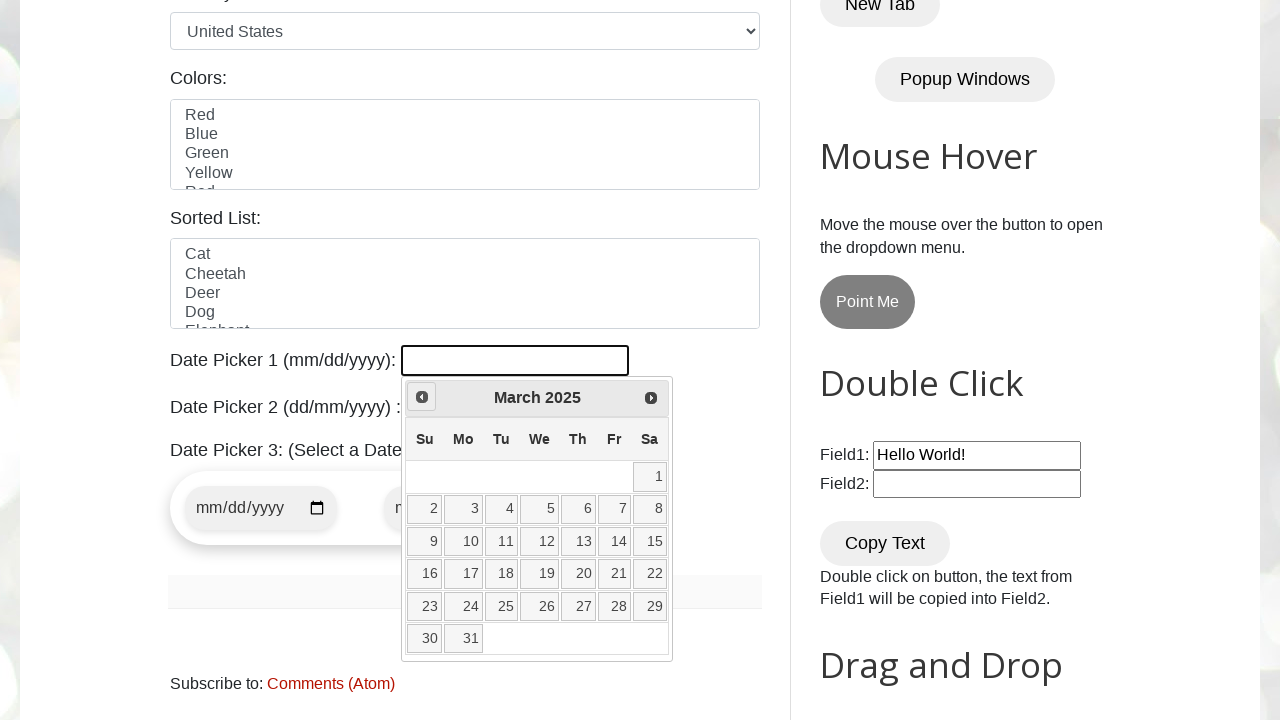

Retrieved current month from calendar
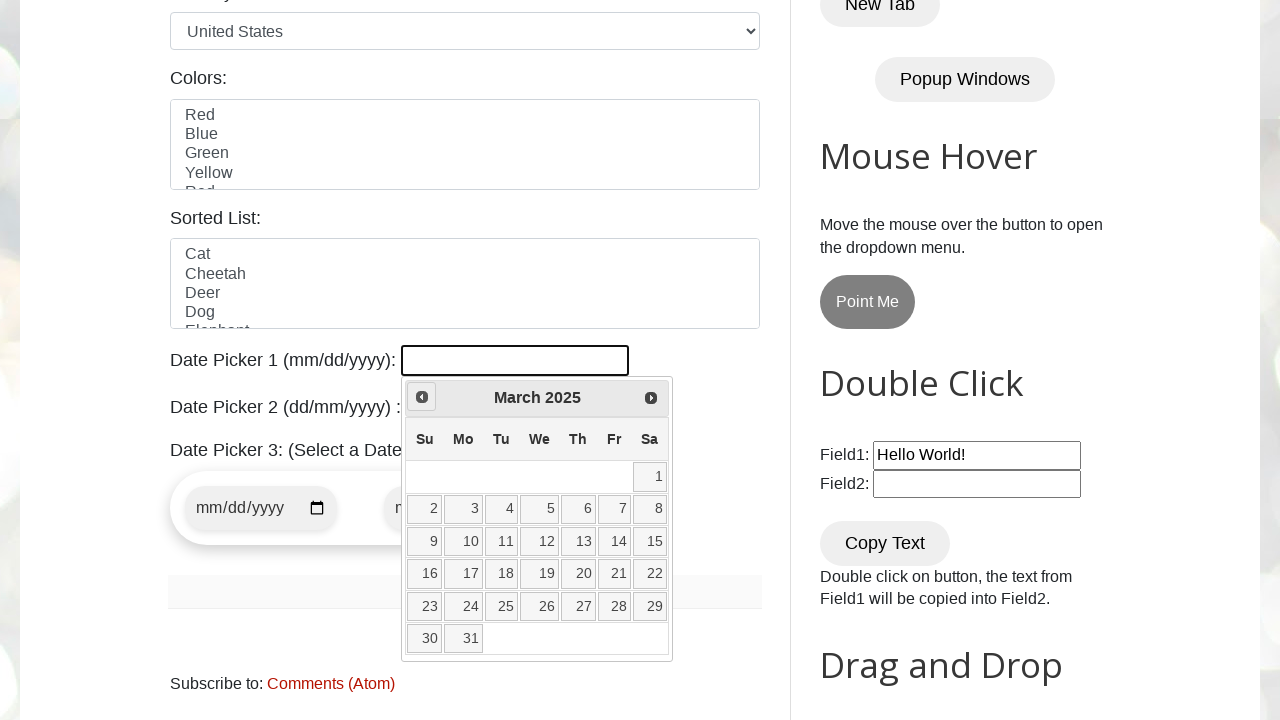

Navigated to previous month (currently viewing March 2025) at (422, 397) on span:text('Prev')
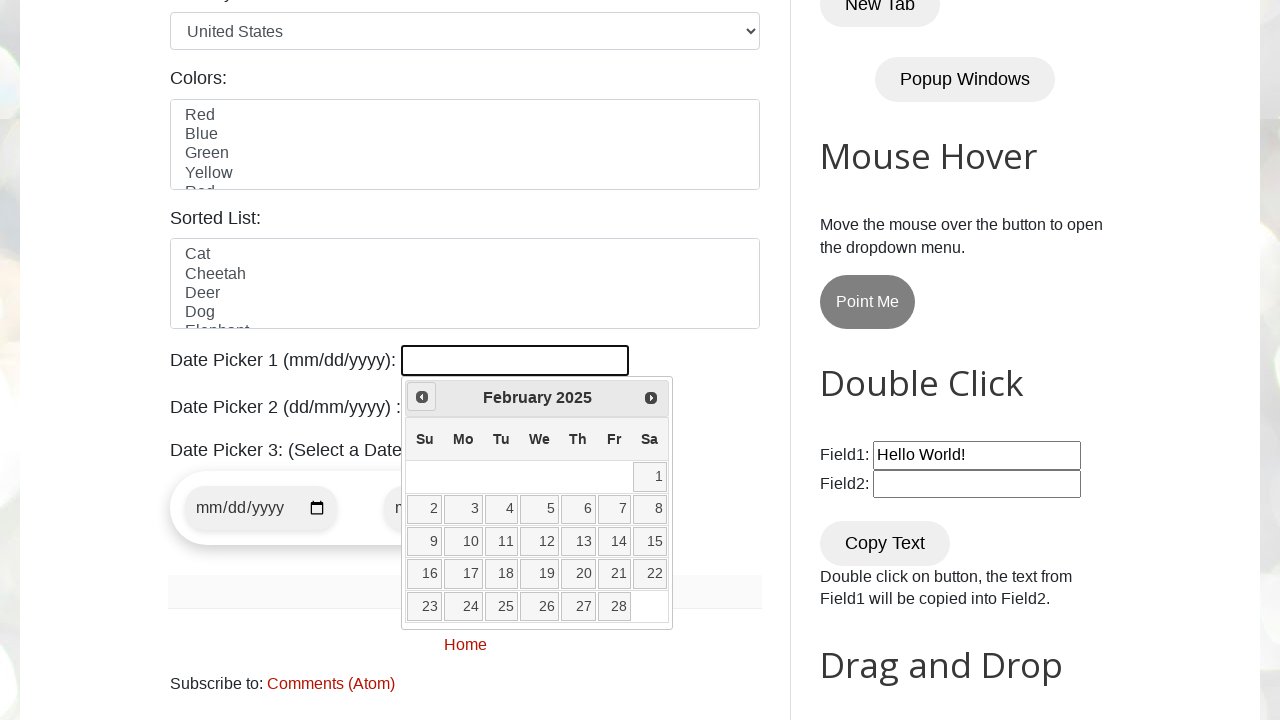

Retrieved current year from calendar
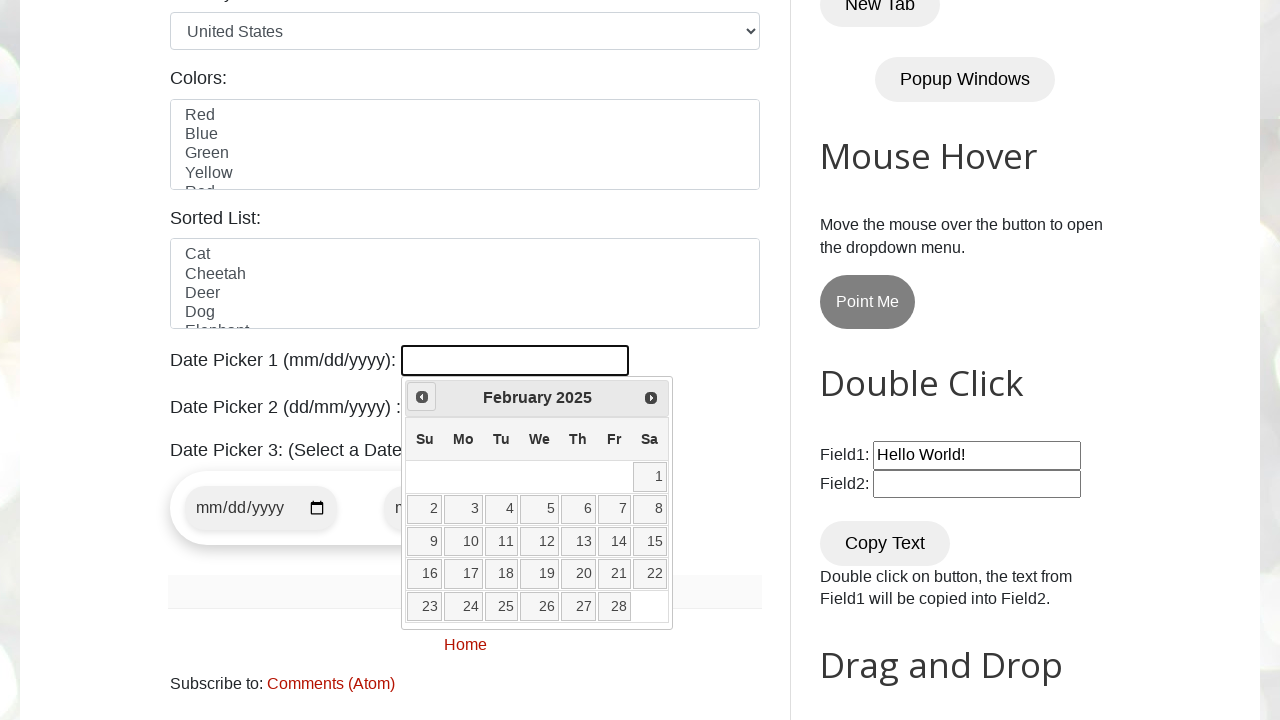

Retrieved current month from calendar
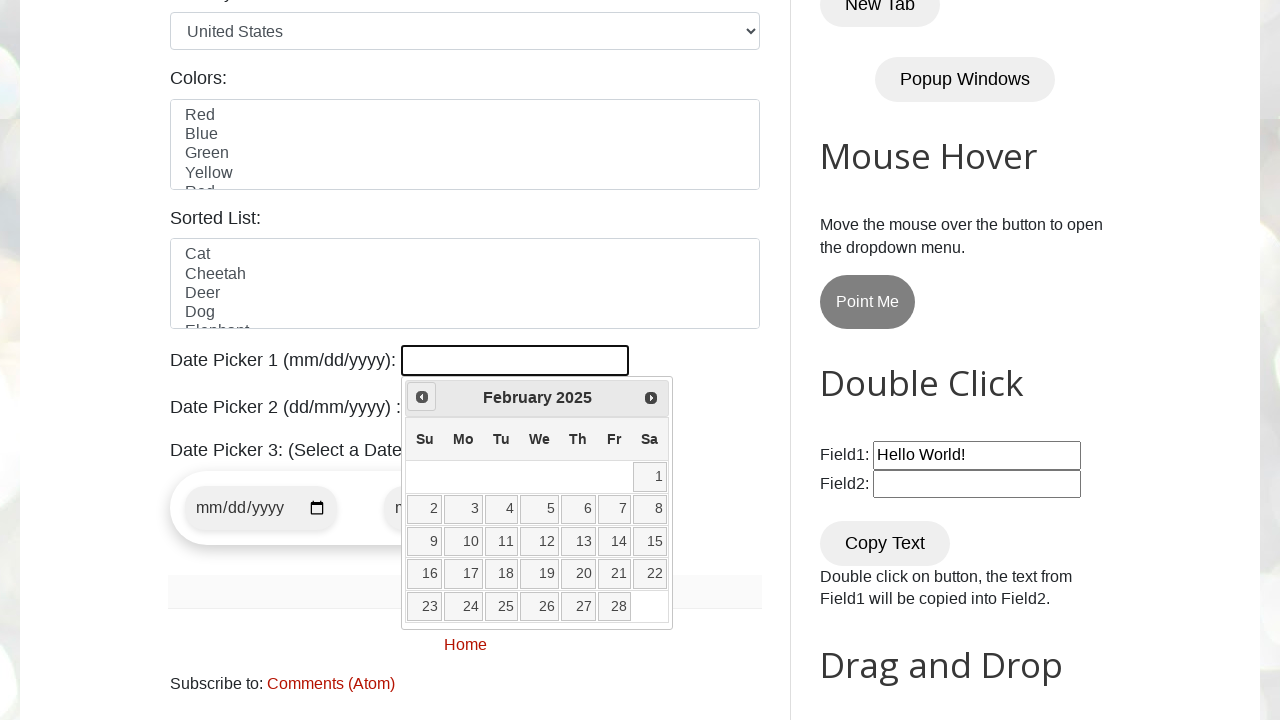

Navigated to previous month (currently viewing February 2025) at (422, 397) on span:text('Prev')
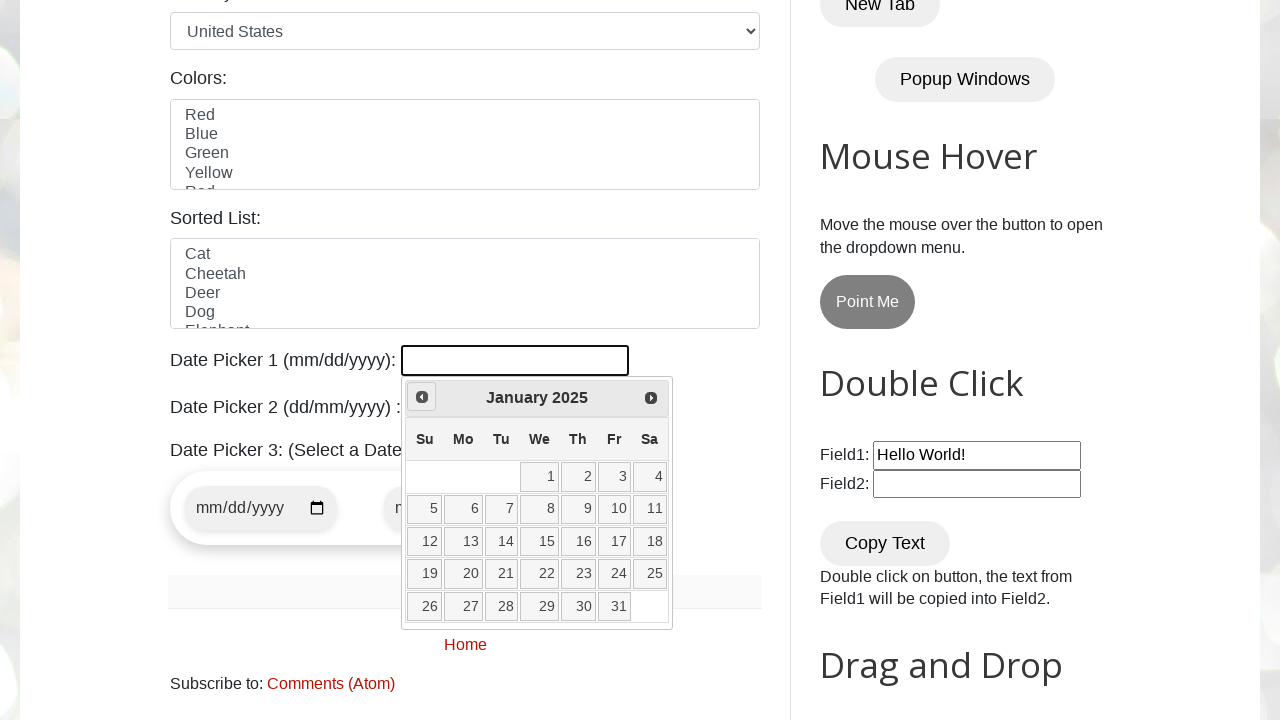

Retrieved current year from calendar
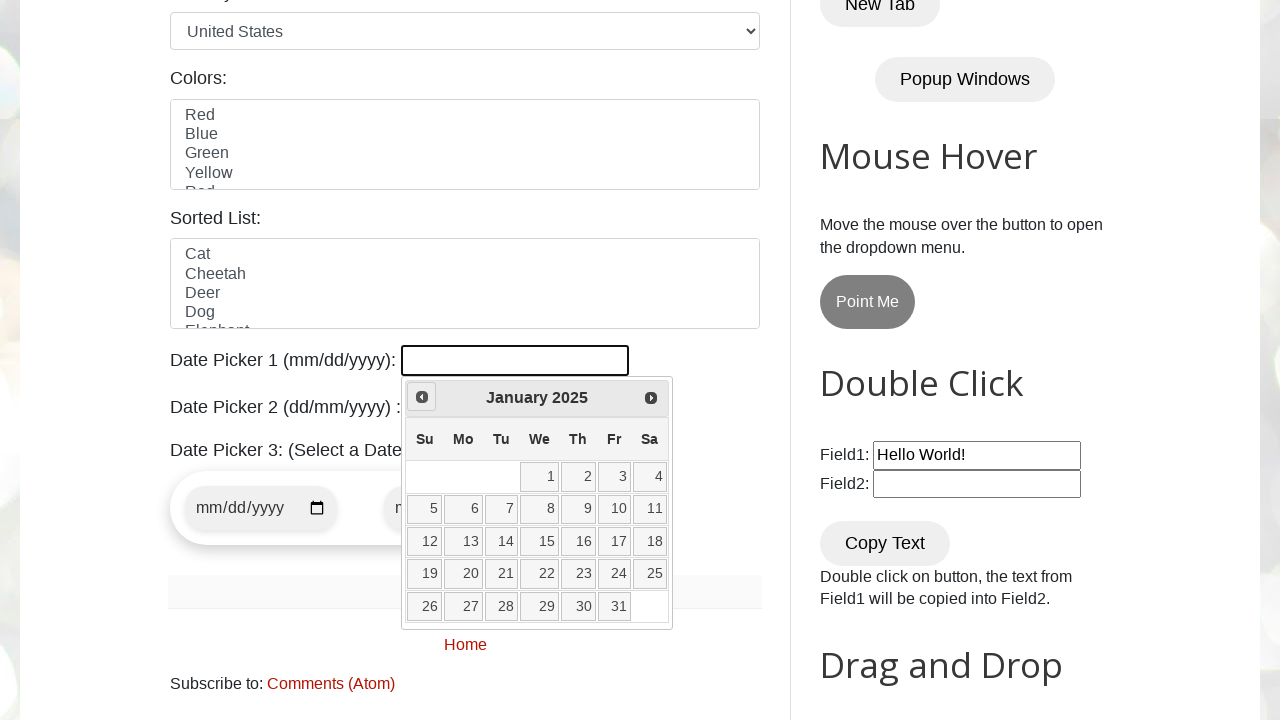

Retrieved current month from calendar
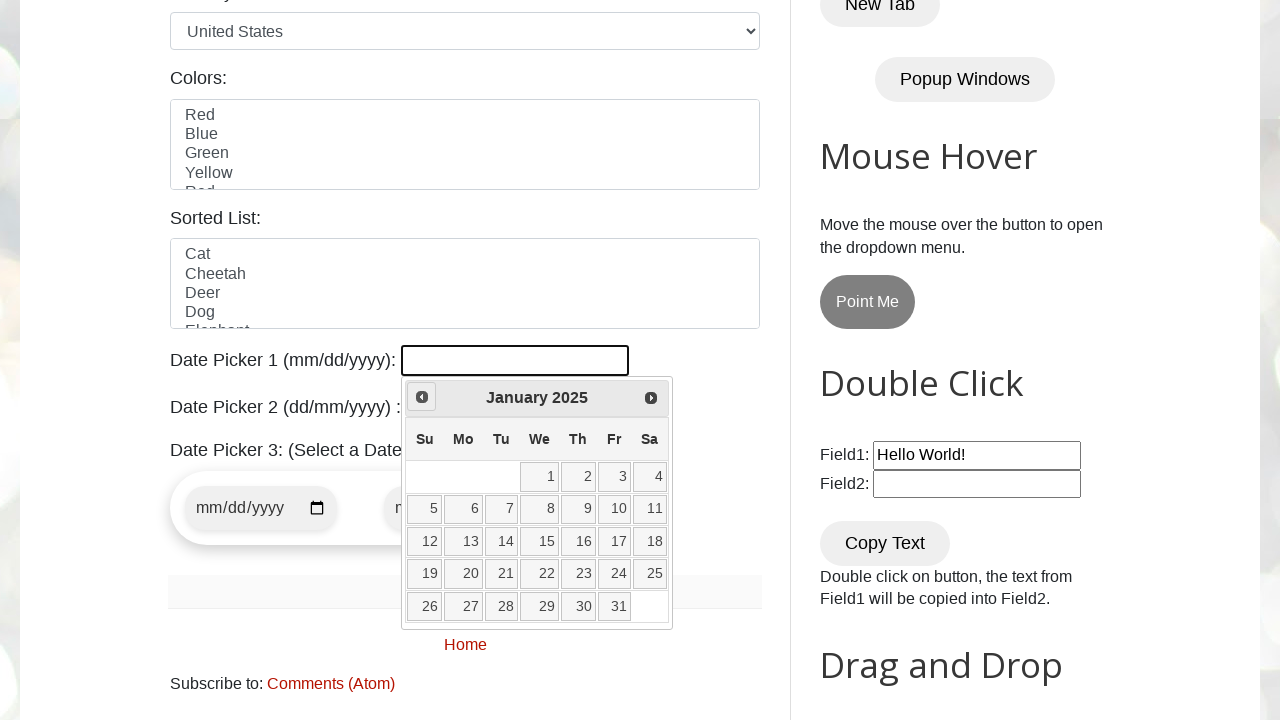

Navigated to previous month (currently viewing January 2025) at (422, 397) on span:text('Prev')
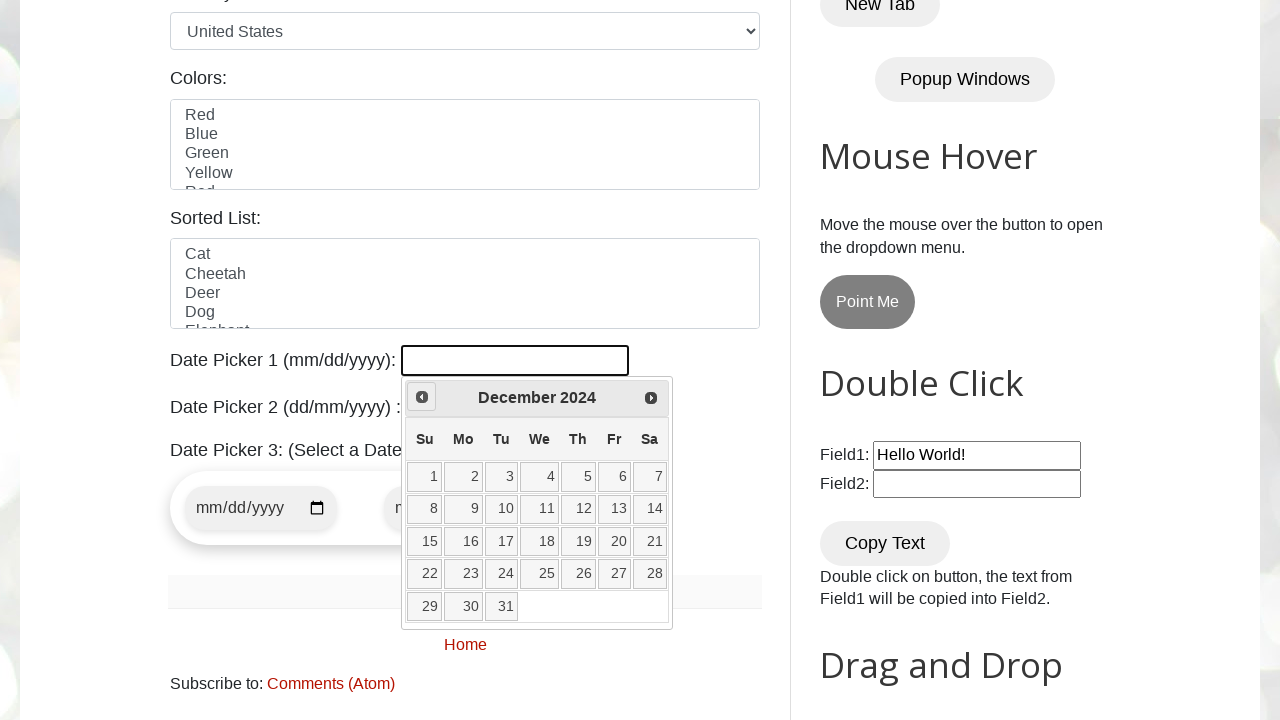

Retrieved current year from calendar
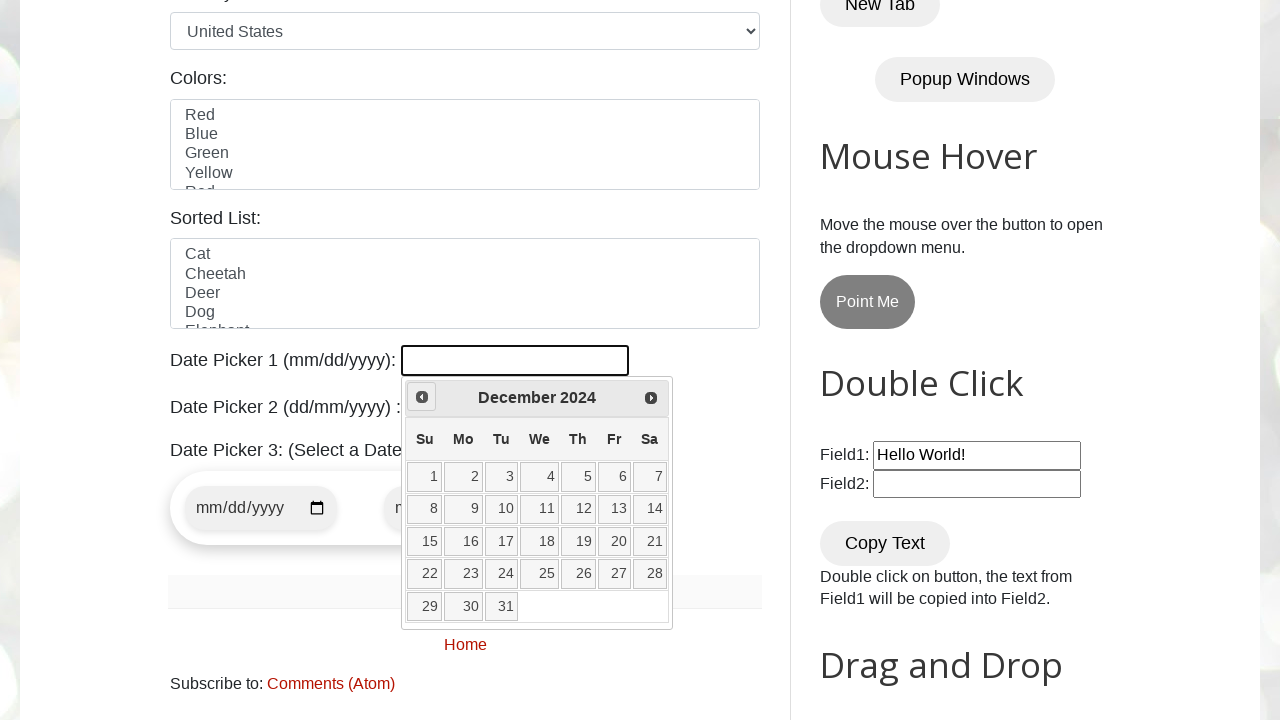

Retrieved current month from calendar
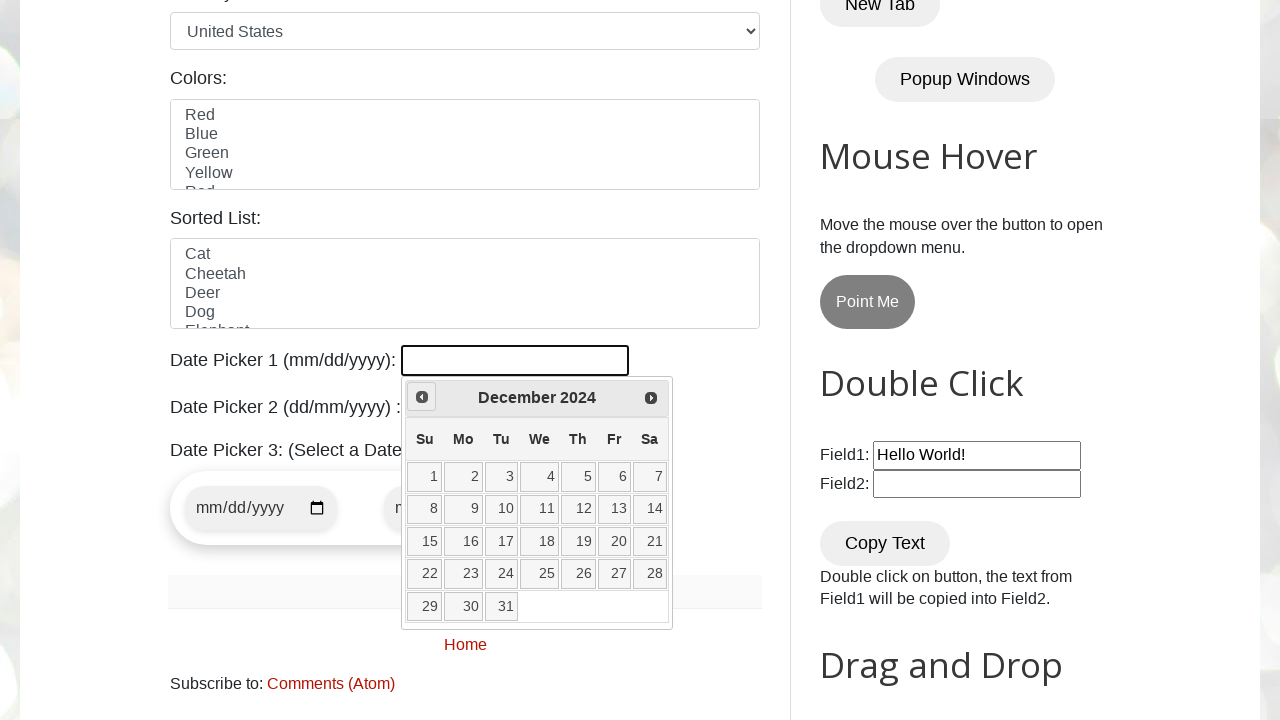

Navigated to previous month (currently viewing December 2024) at (422, 397) on span:text('Prev')
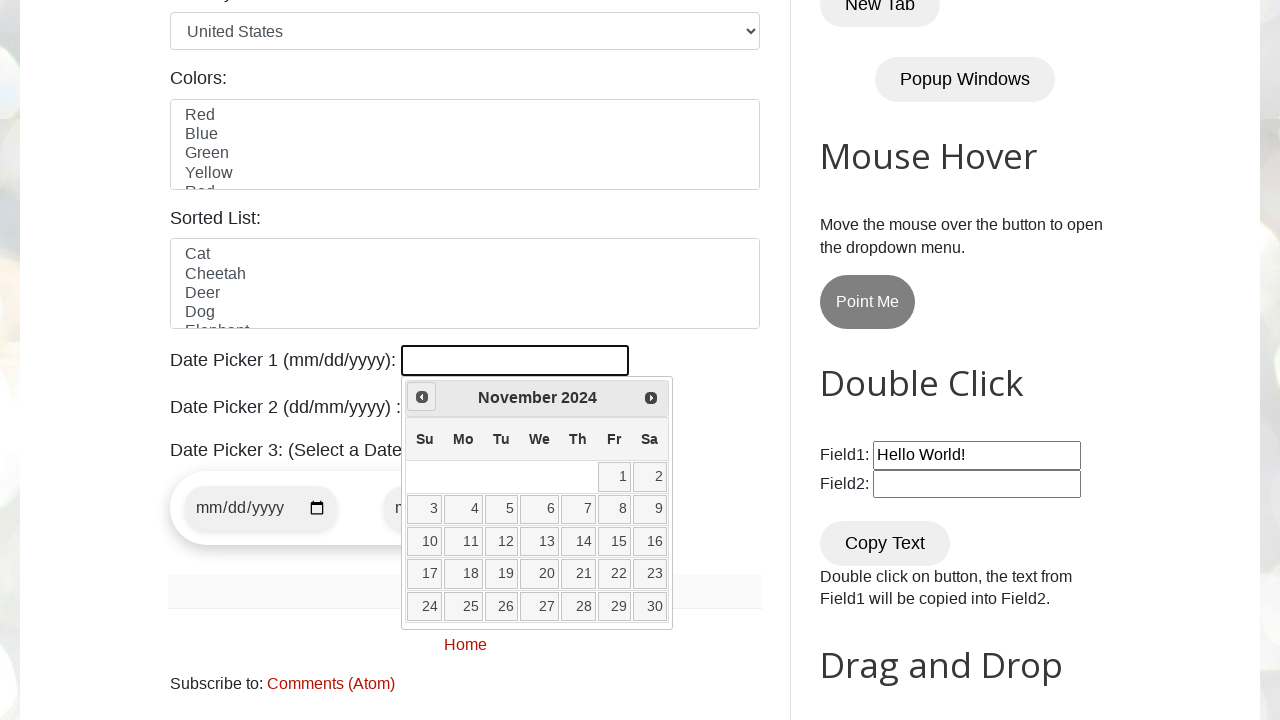

Retrieved current year from calendar
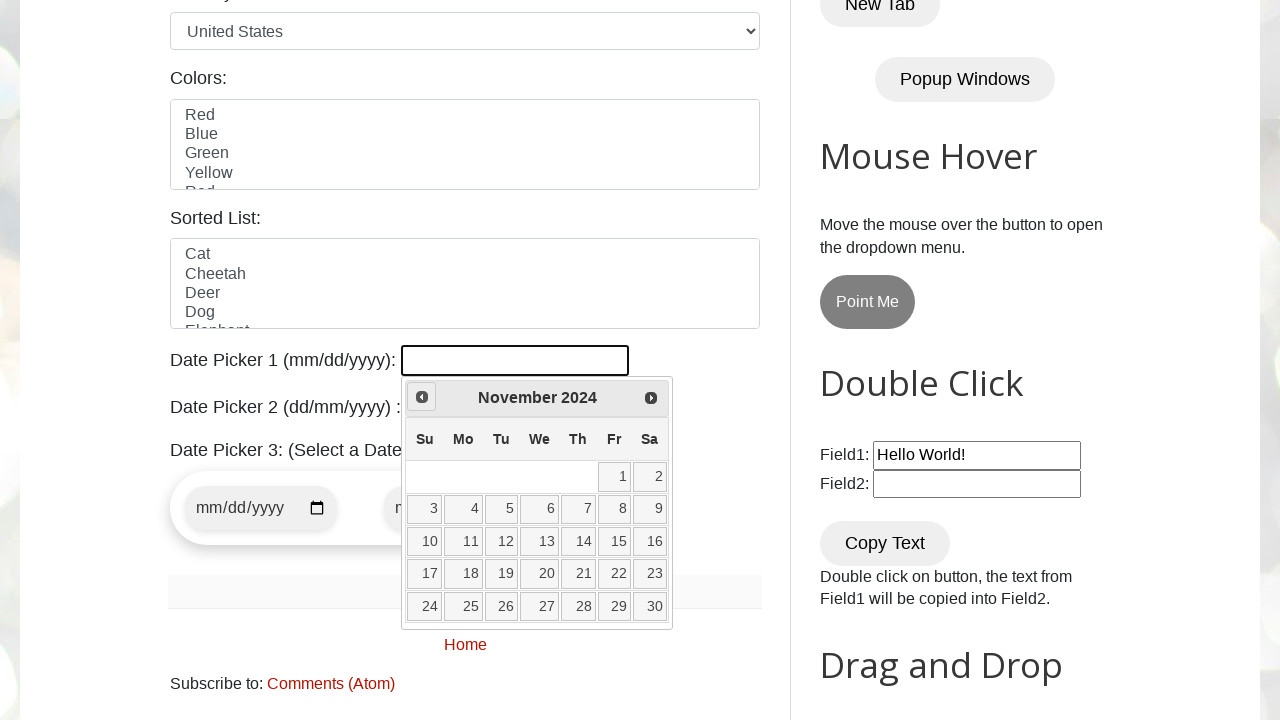

Retrieved current month from calendar
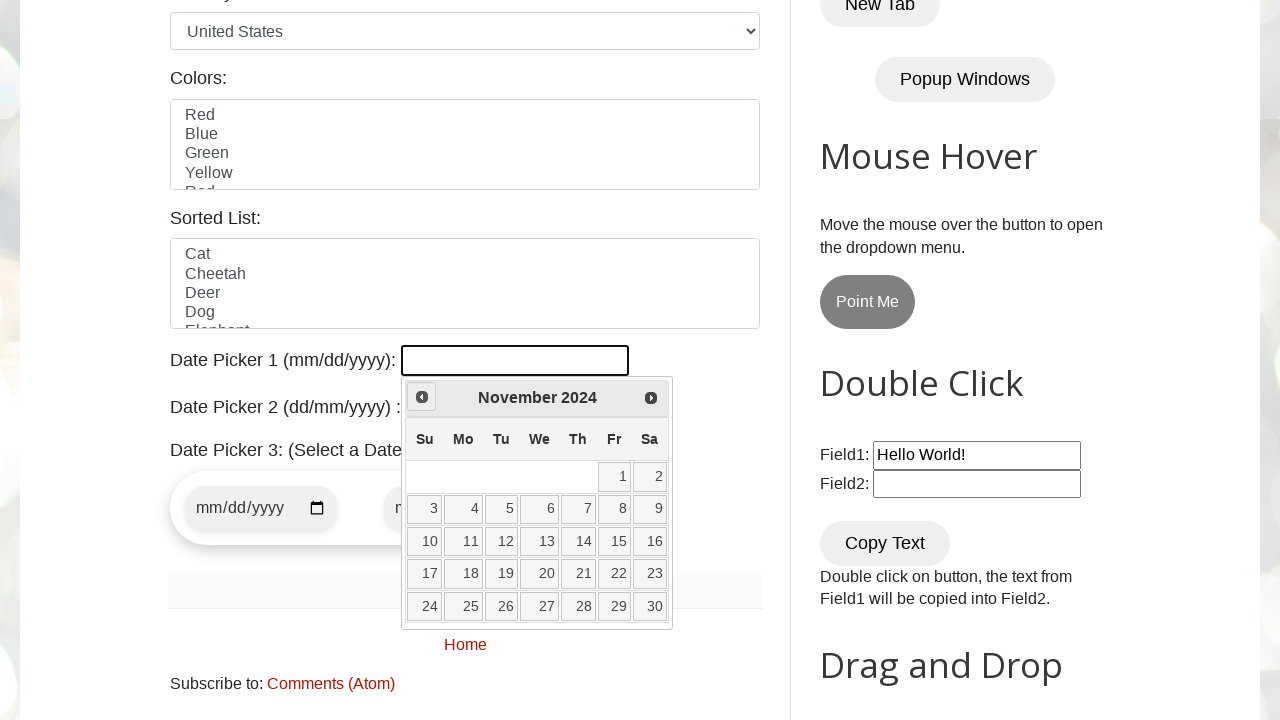

Navigated to previous month (currently viewing November 2024) at (422, 397) on span:text('Prev')
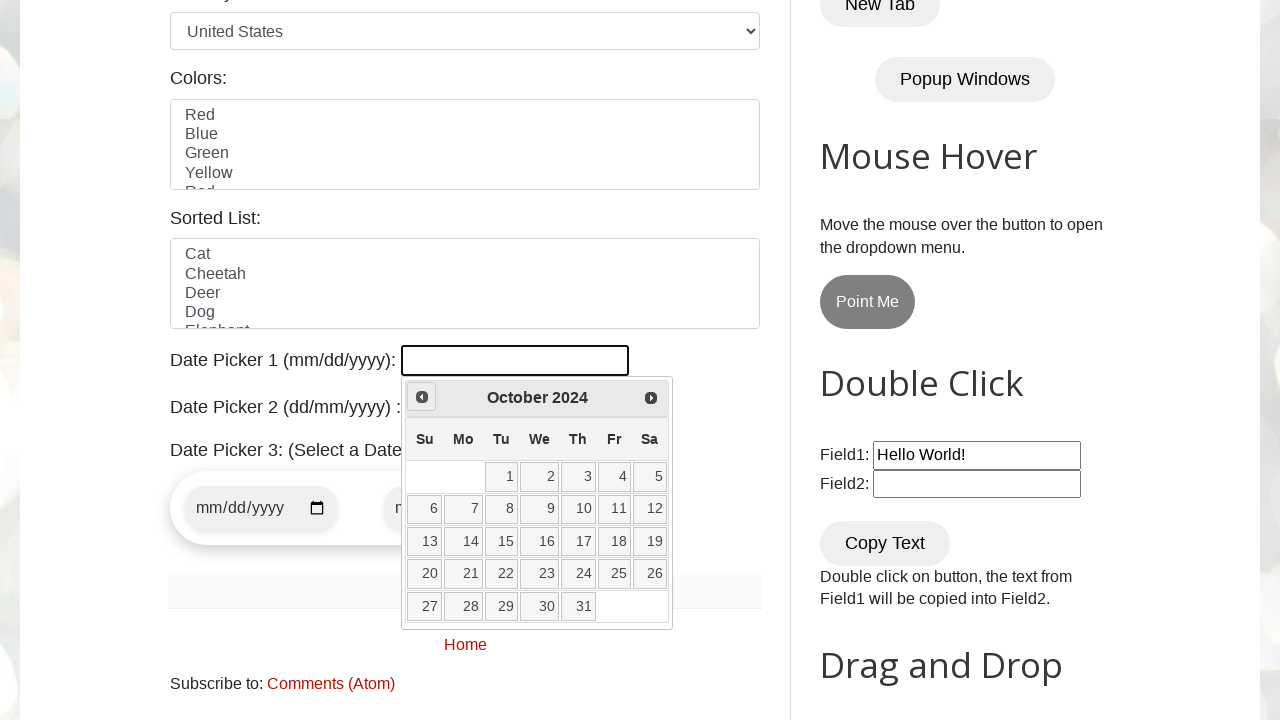

Retrieved current year from calendar
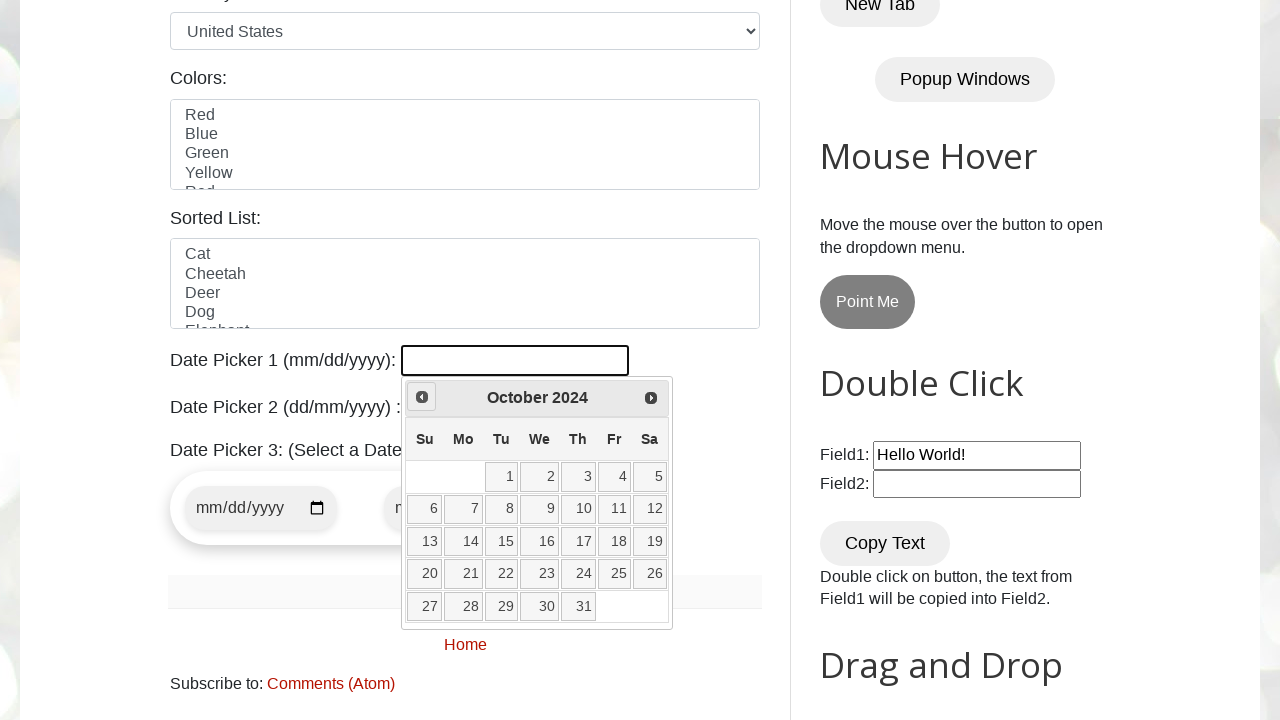

Retrieved current month from calendar
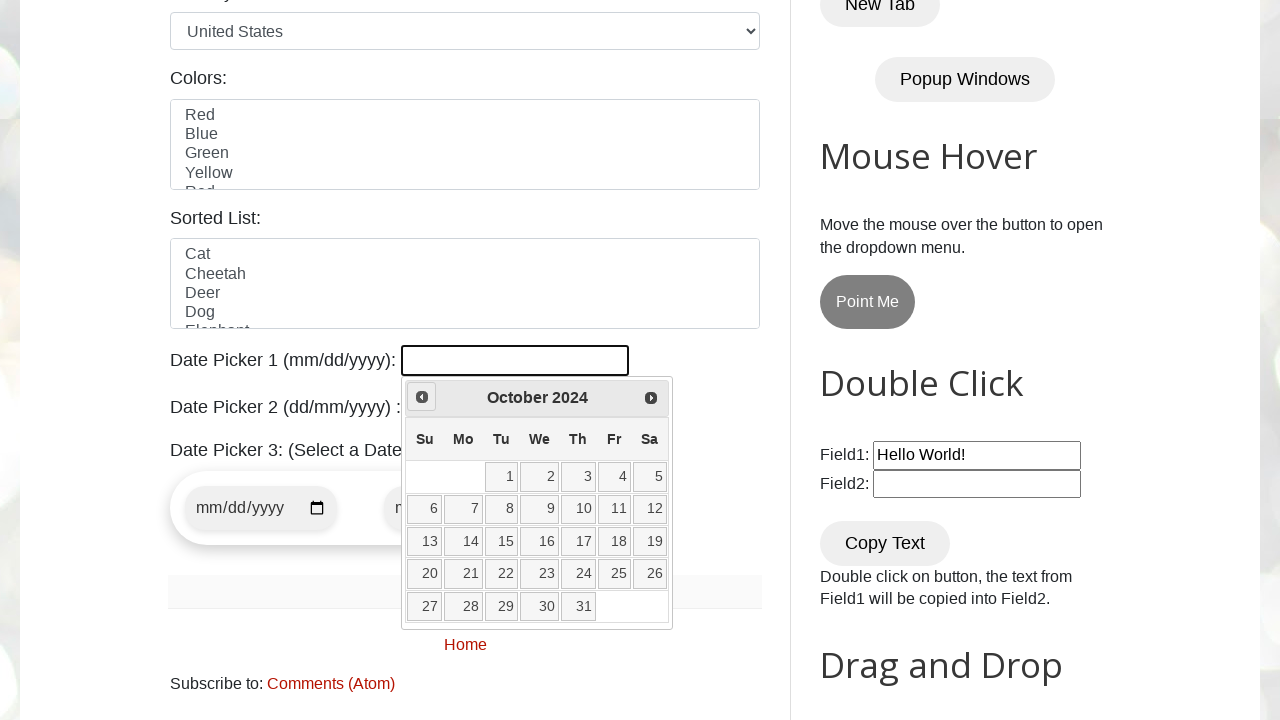

Navigated to previous month (currently viewing October 2024) at (422, 397) on span:text('Prev')
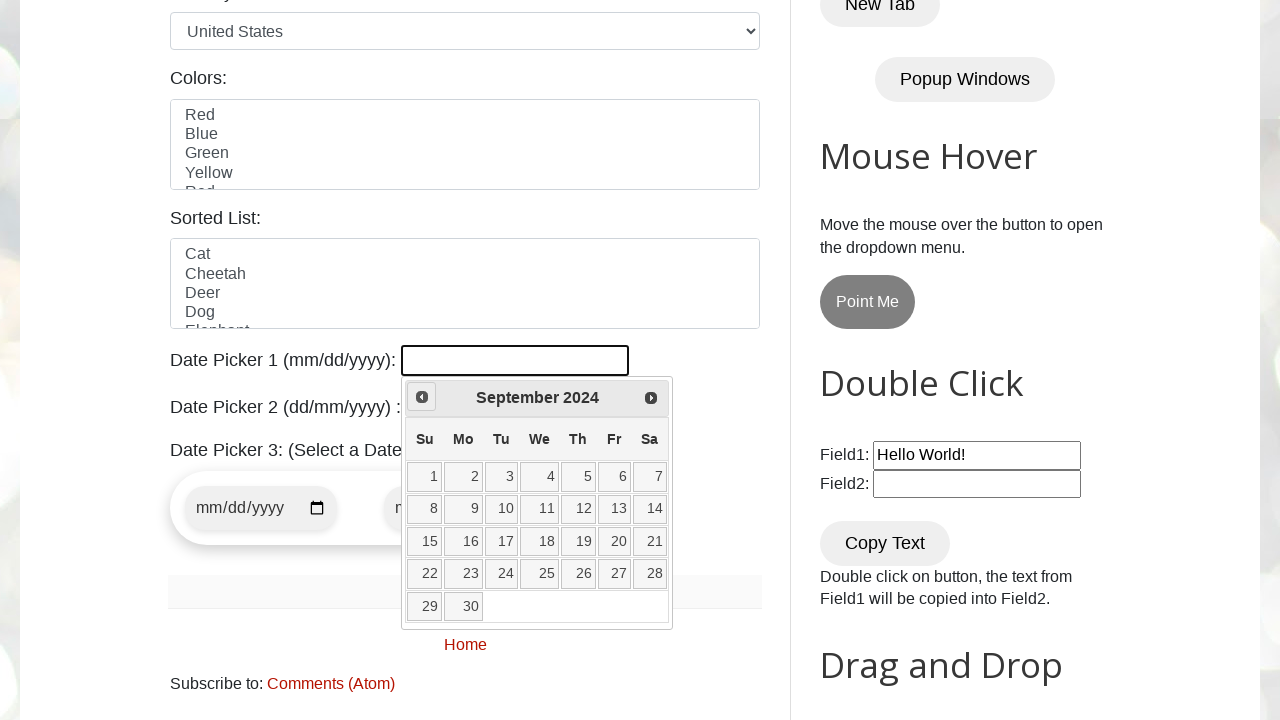

Retrieved current year from calendar
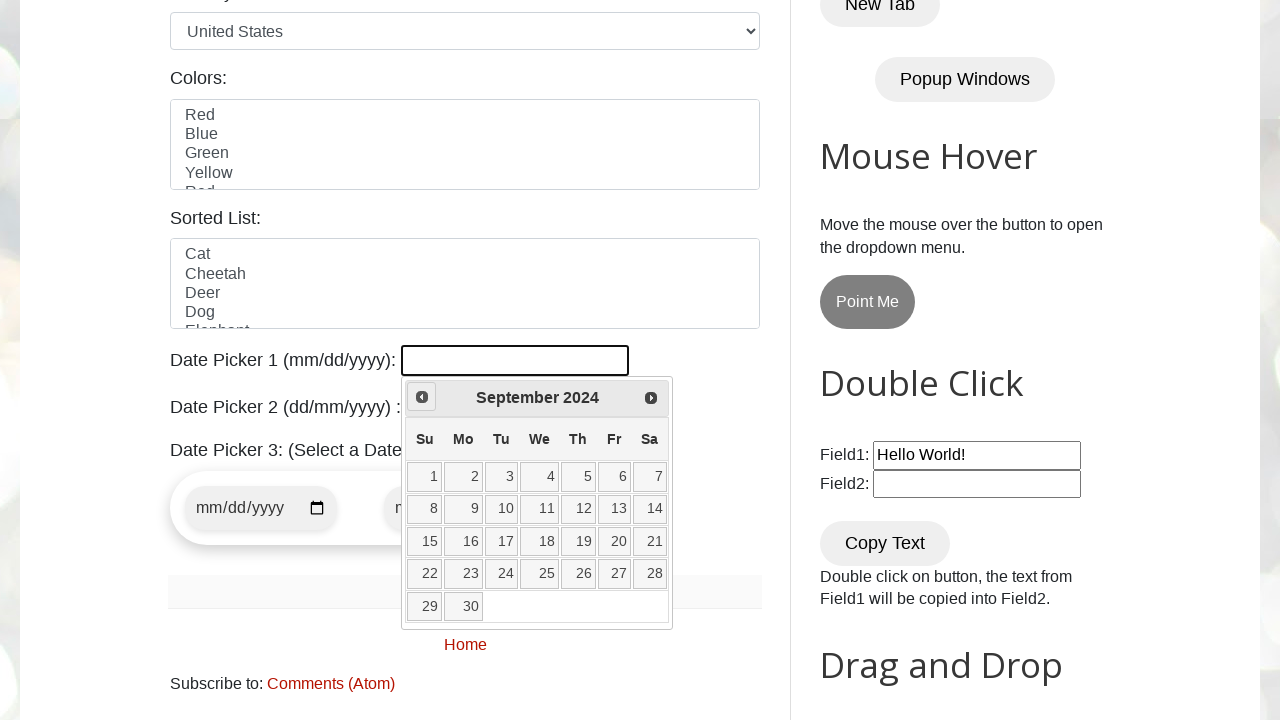

Retrieved current month from calendar
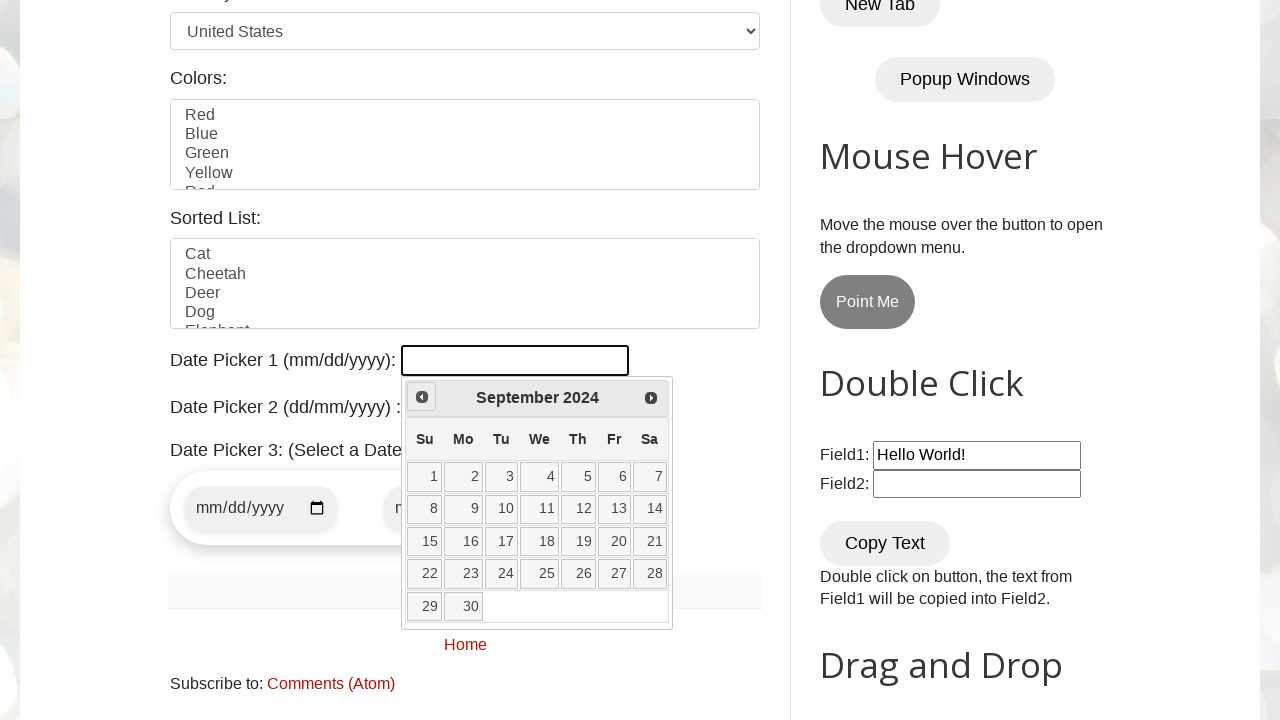

Navigated to previous month (currently viewing September 2024) at (422, 397) on span:text('Prev')
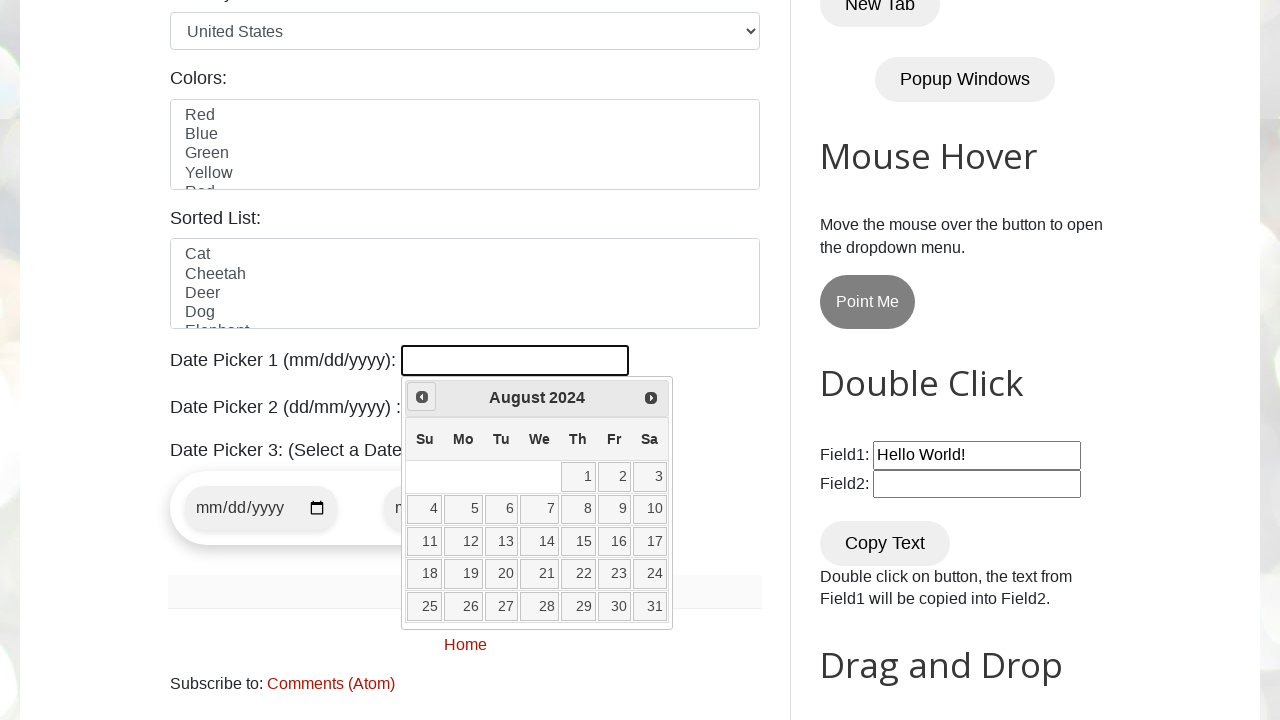

Retrieved current year from calendar
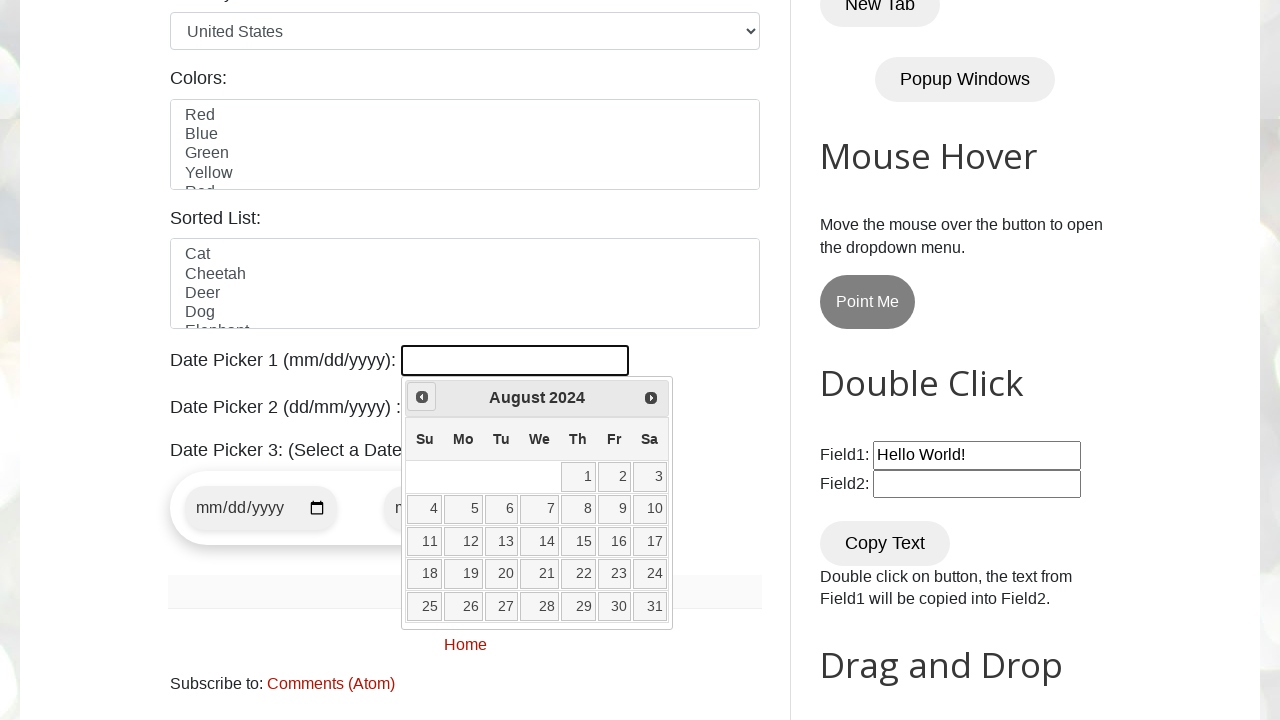

Retrieved current month from calendar
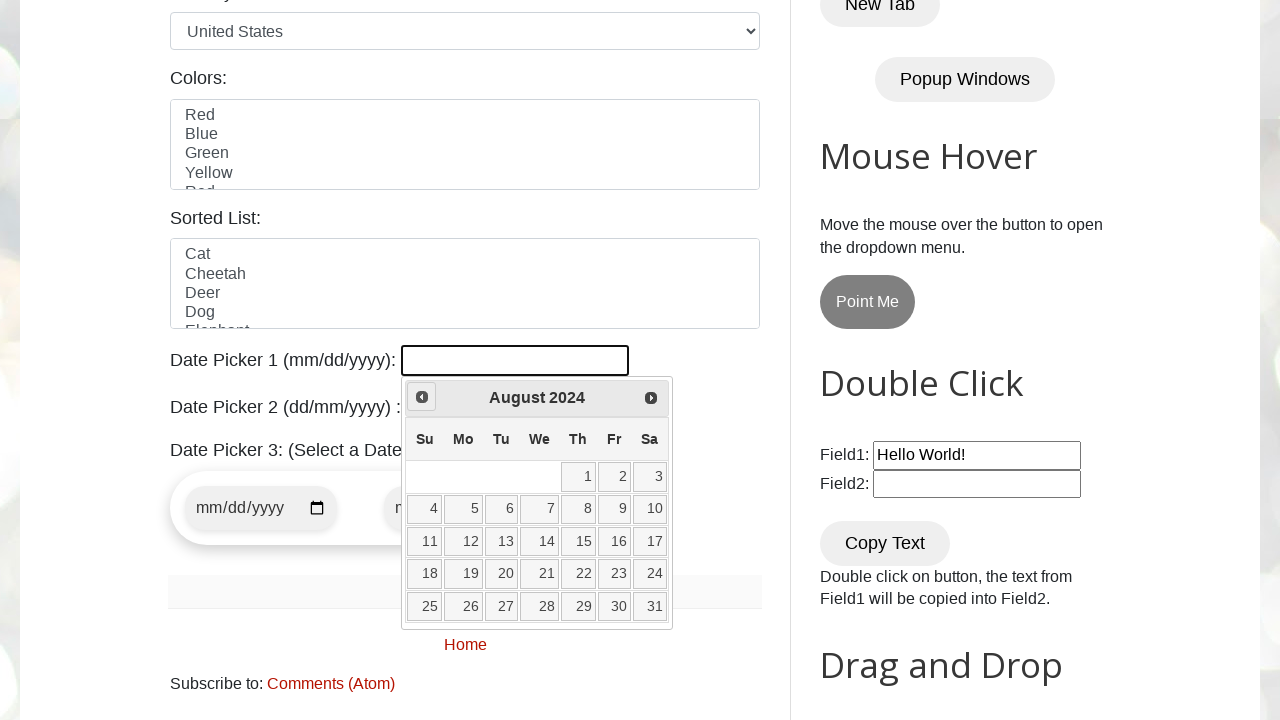

Navigated to previous month (currently viewing August 2024) at (422, 397) on span:text('Prev')
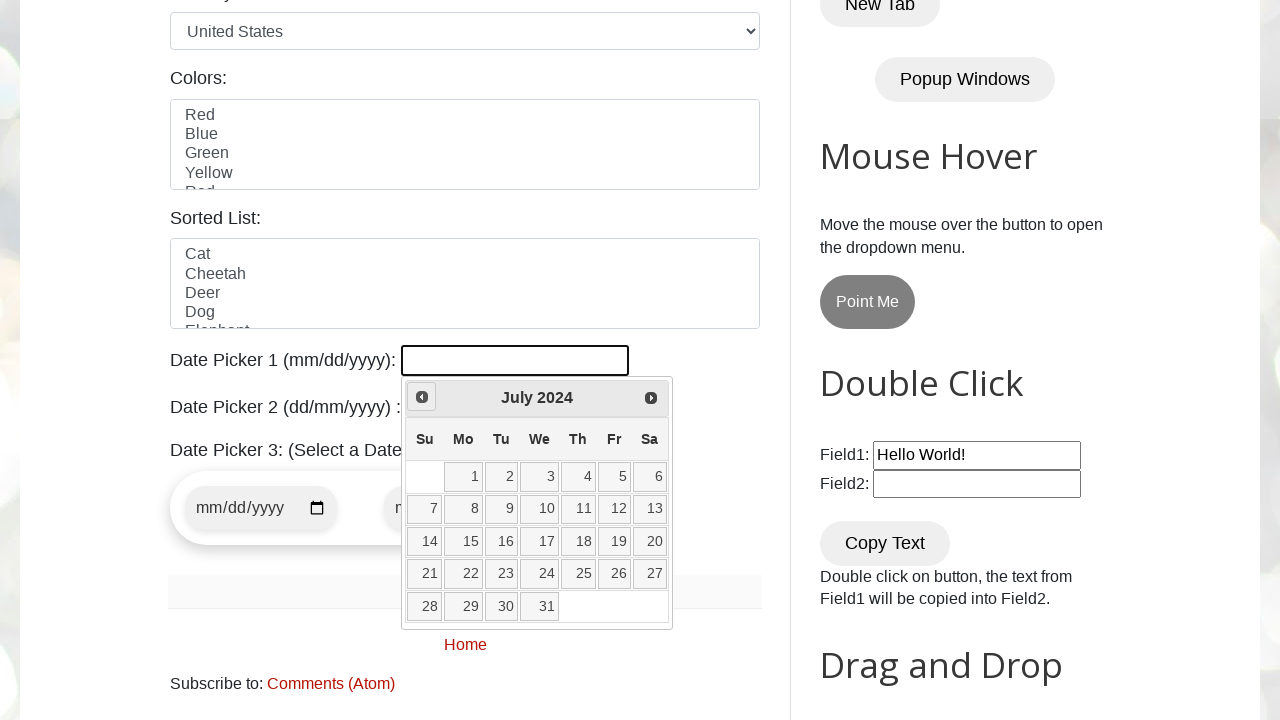

Retrieved current year from calendar
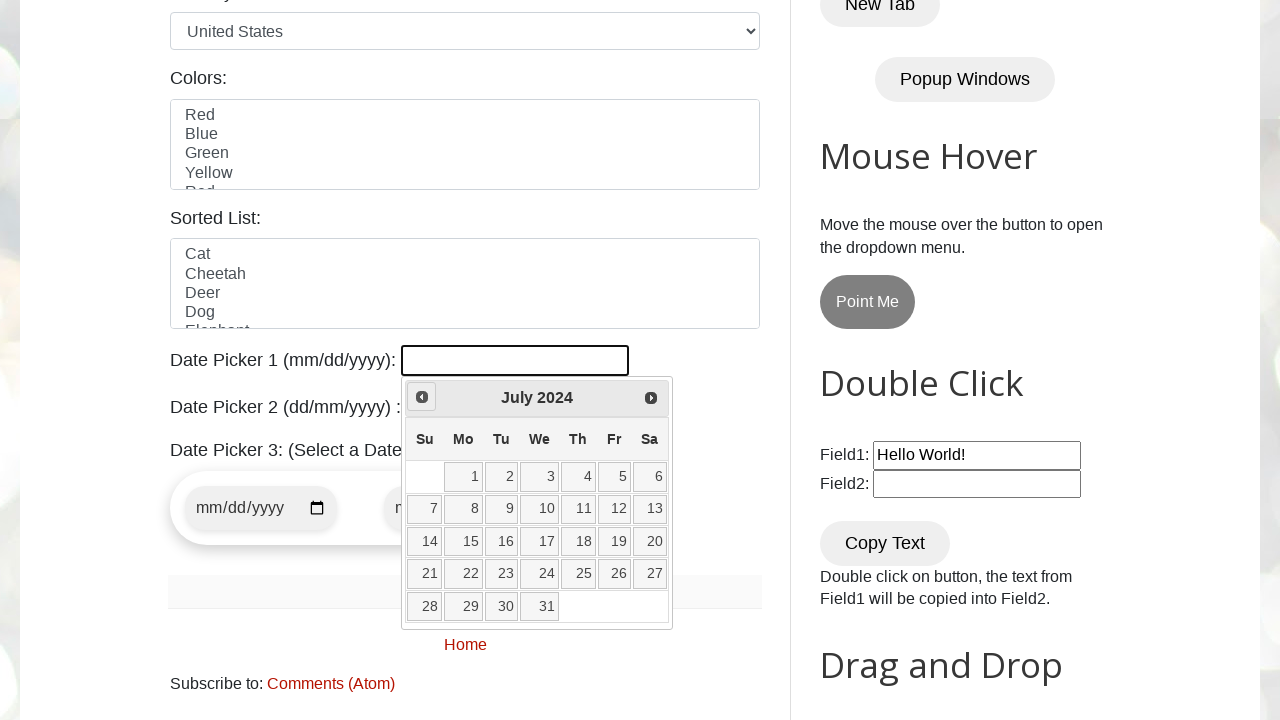

Retrieved current month from calendar
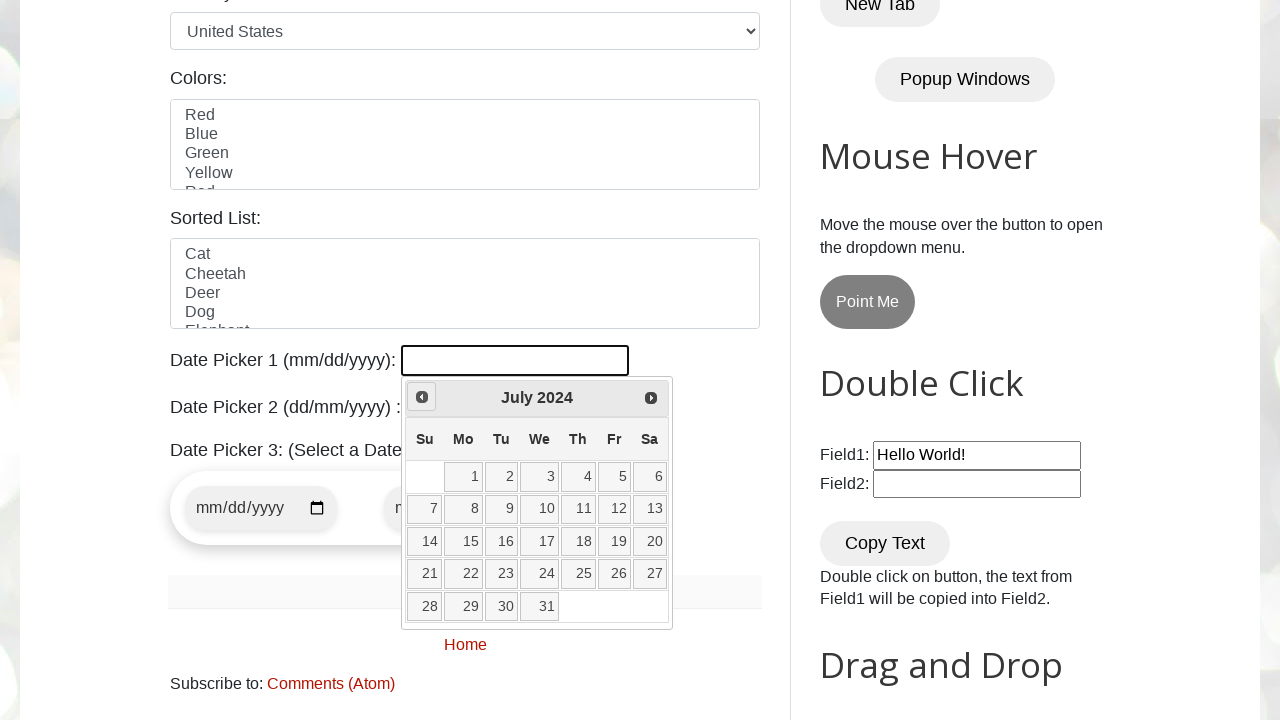

Navigated to previous month (currently viewing July 2024) at (422, 397) on span:text('Prev')
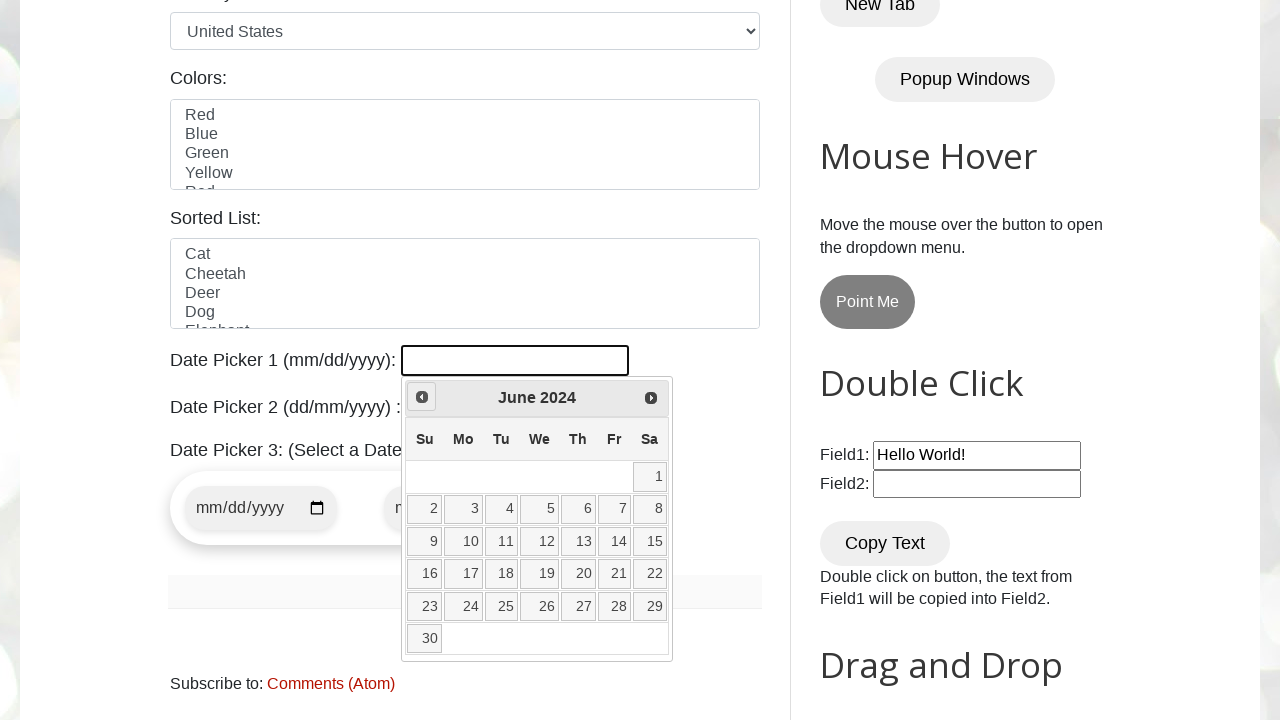

Retrieved current year from calendar
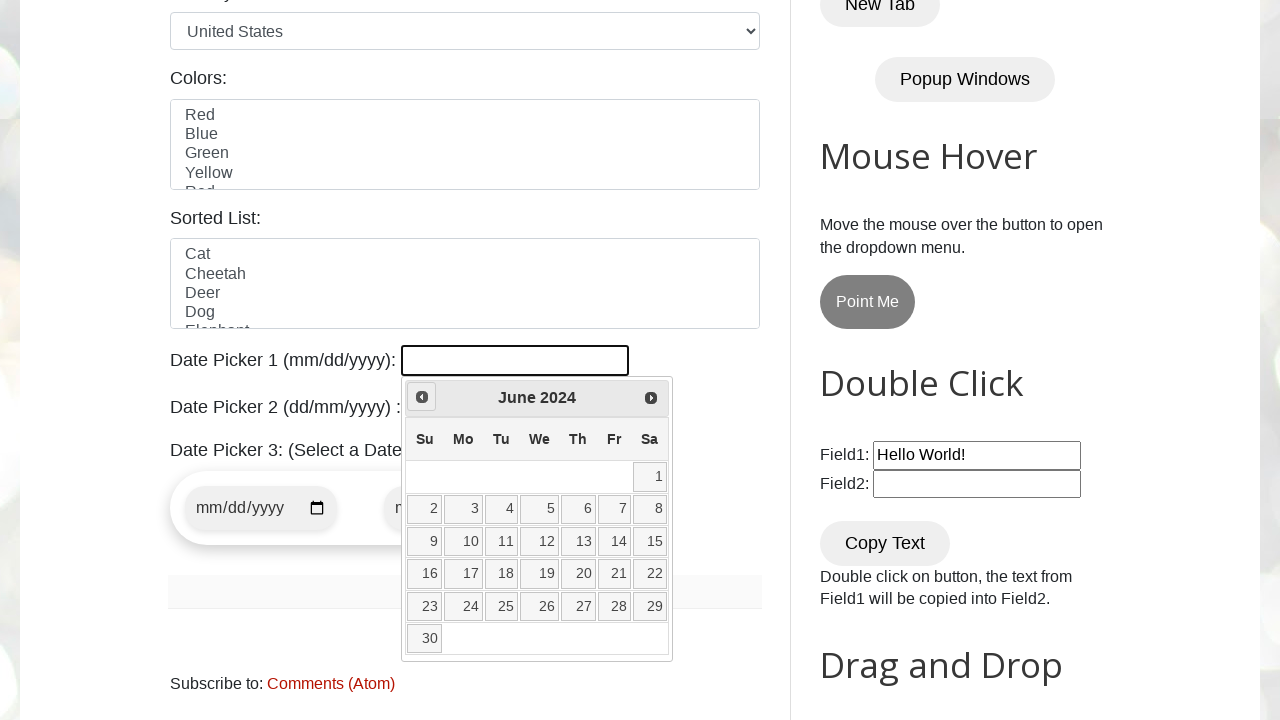

Retrieved current month from calendar
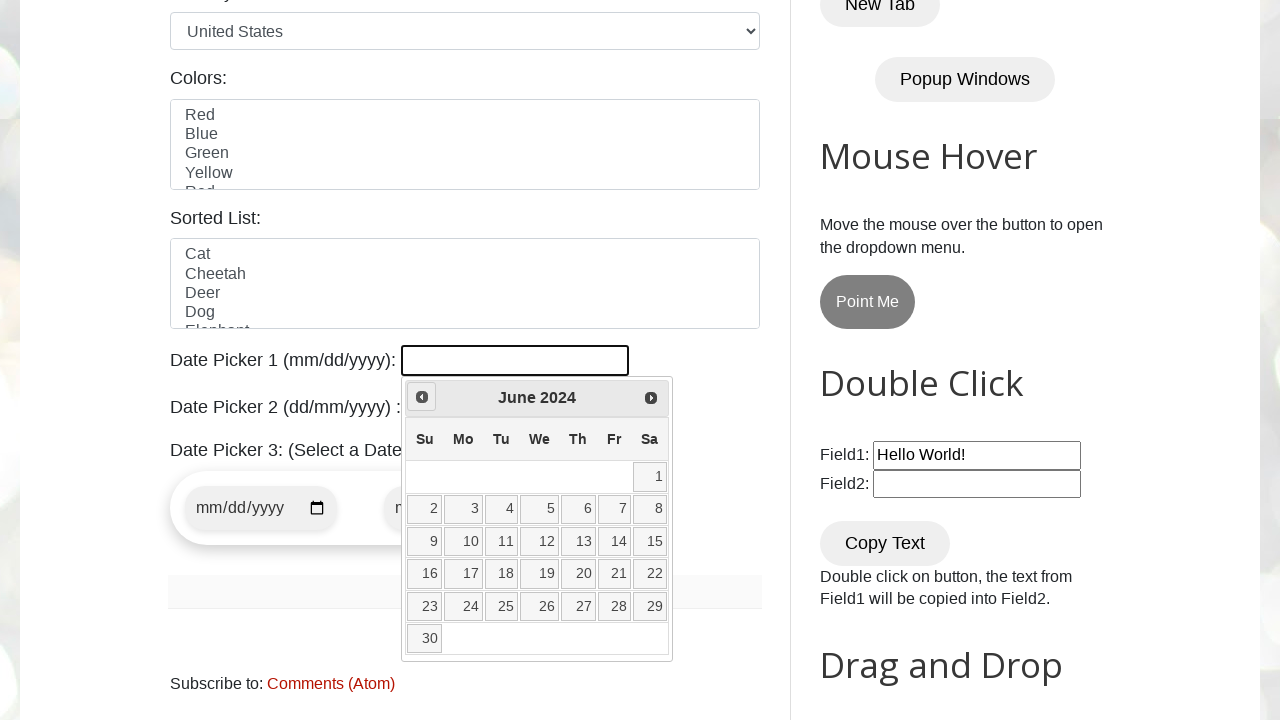

Navigated to previous month (currently viewing June 2024) at (422, 397) on span:text('Prev')
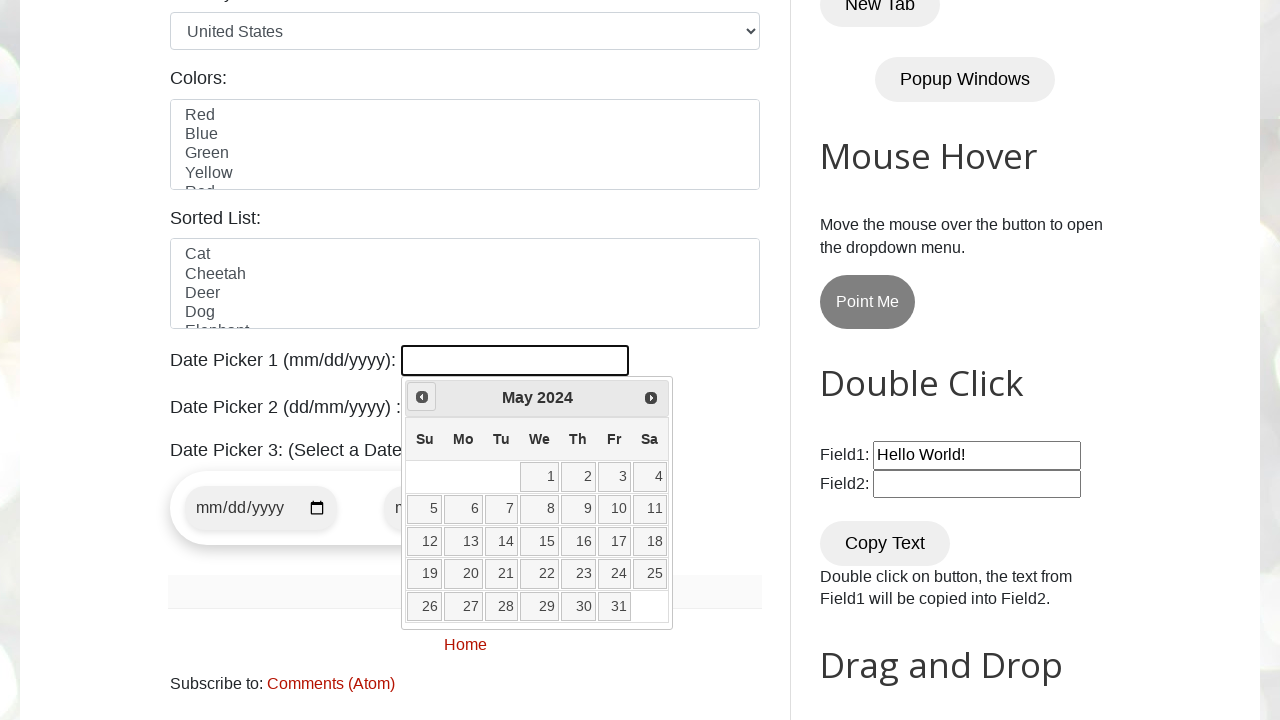

Retrieved current year from calendar
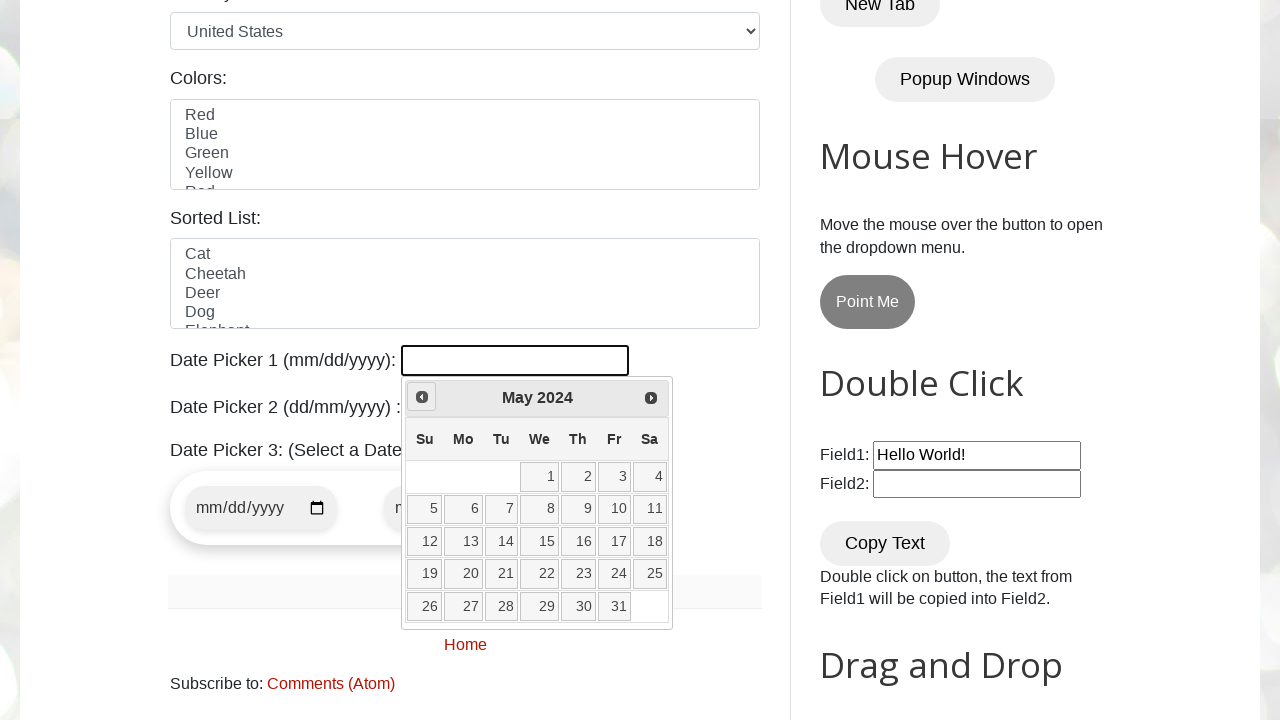

Retrieved current month from calendar
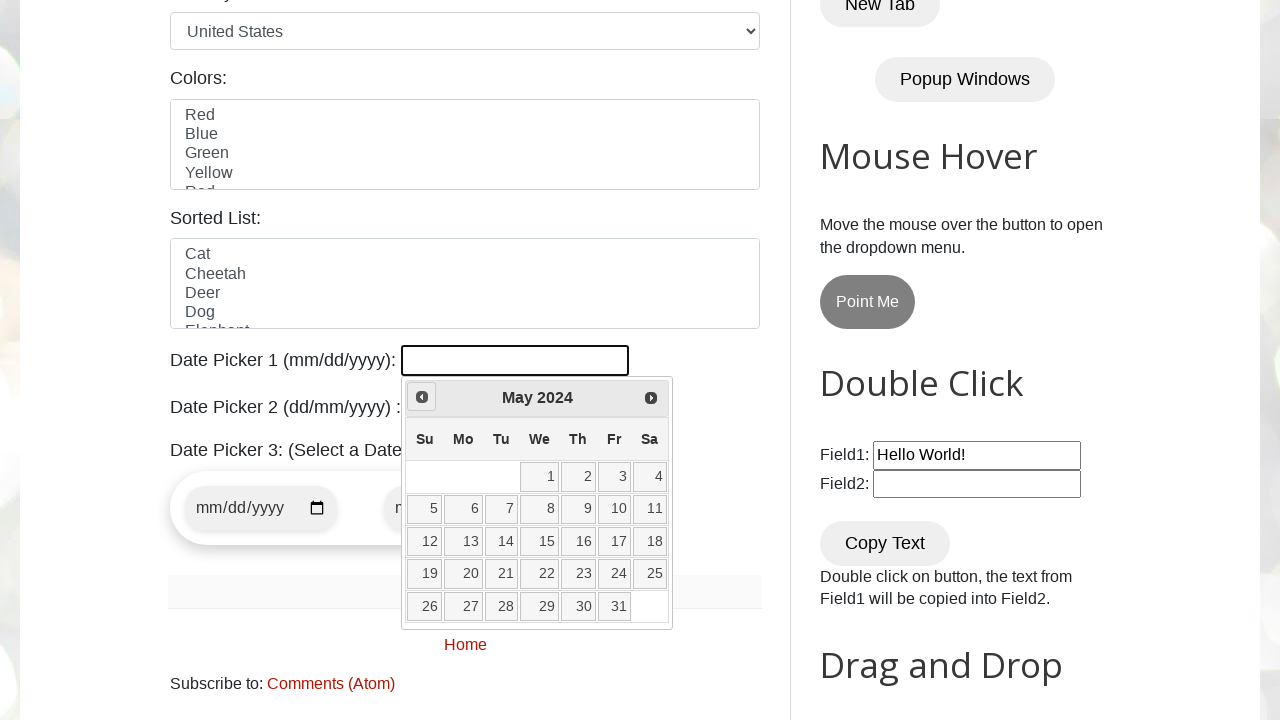

Navigated to previous month (currently viewing May 2024) at (422, 397) on span:text('Prev')
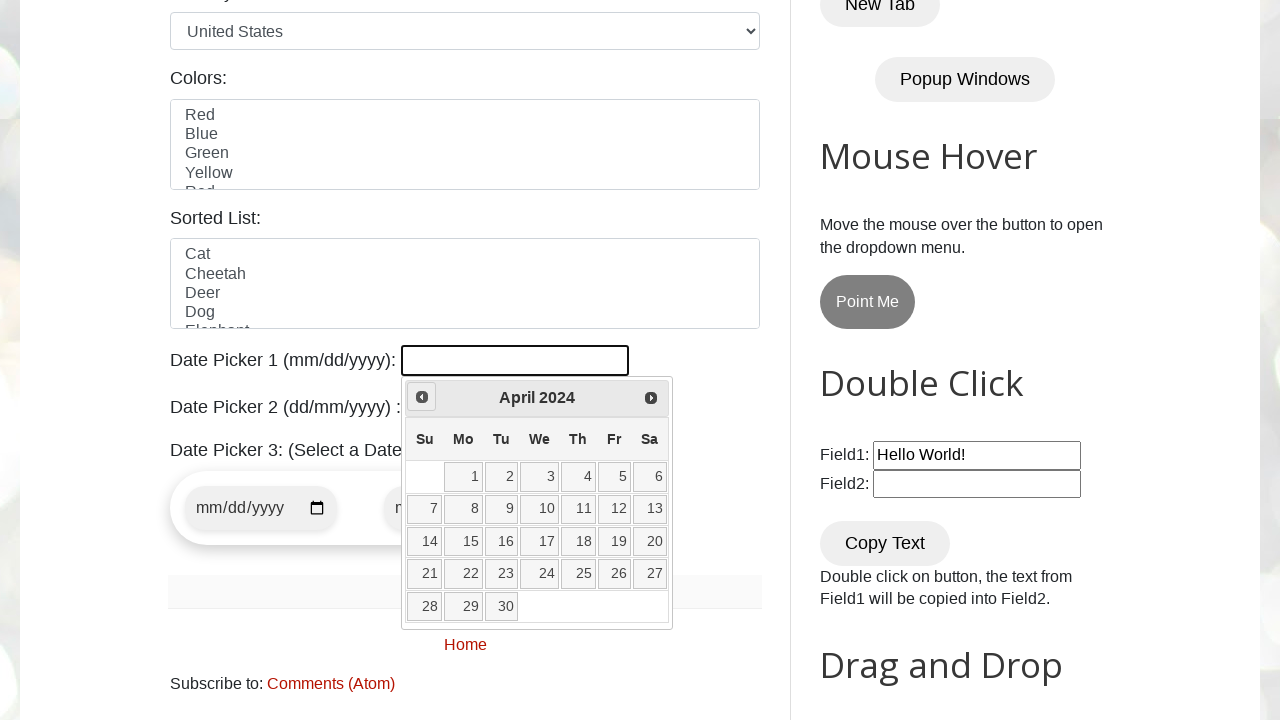

Retrieved current year from calendar
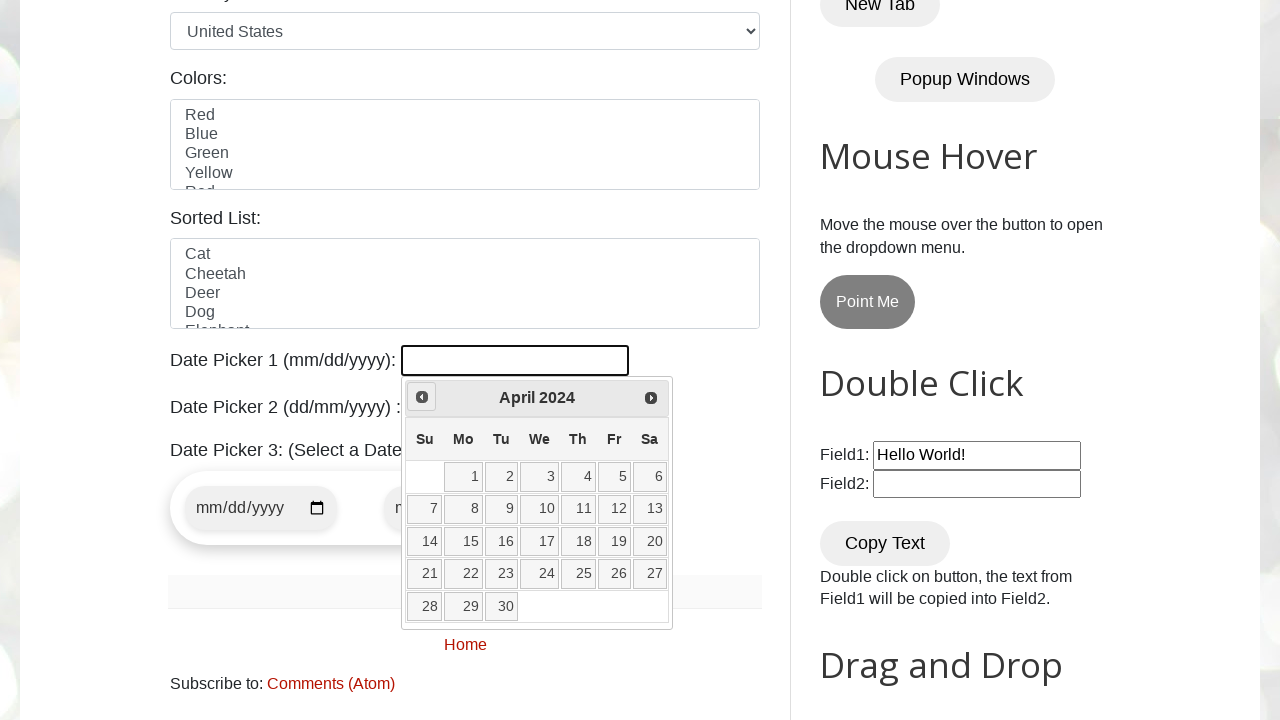

Retrieved current month from calendar
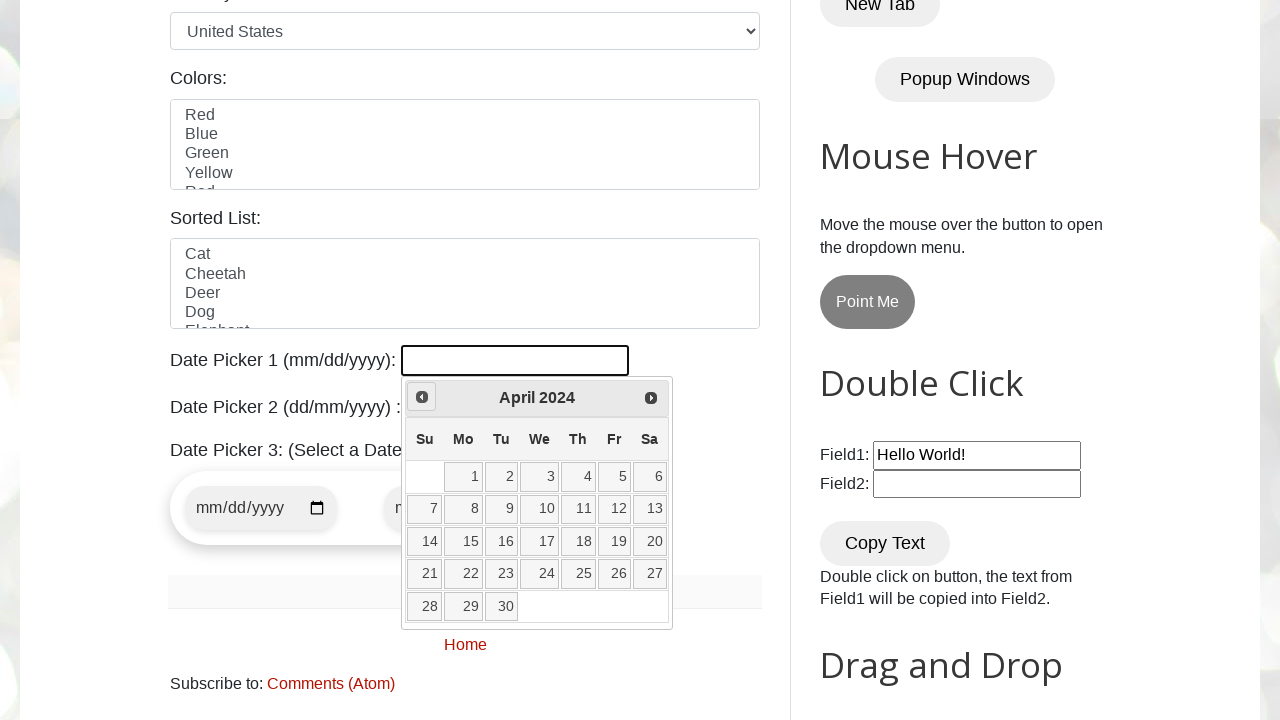

Navigated to previous month (currently viewing April 2024) at (422, 397) on span:text('Prev')
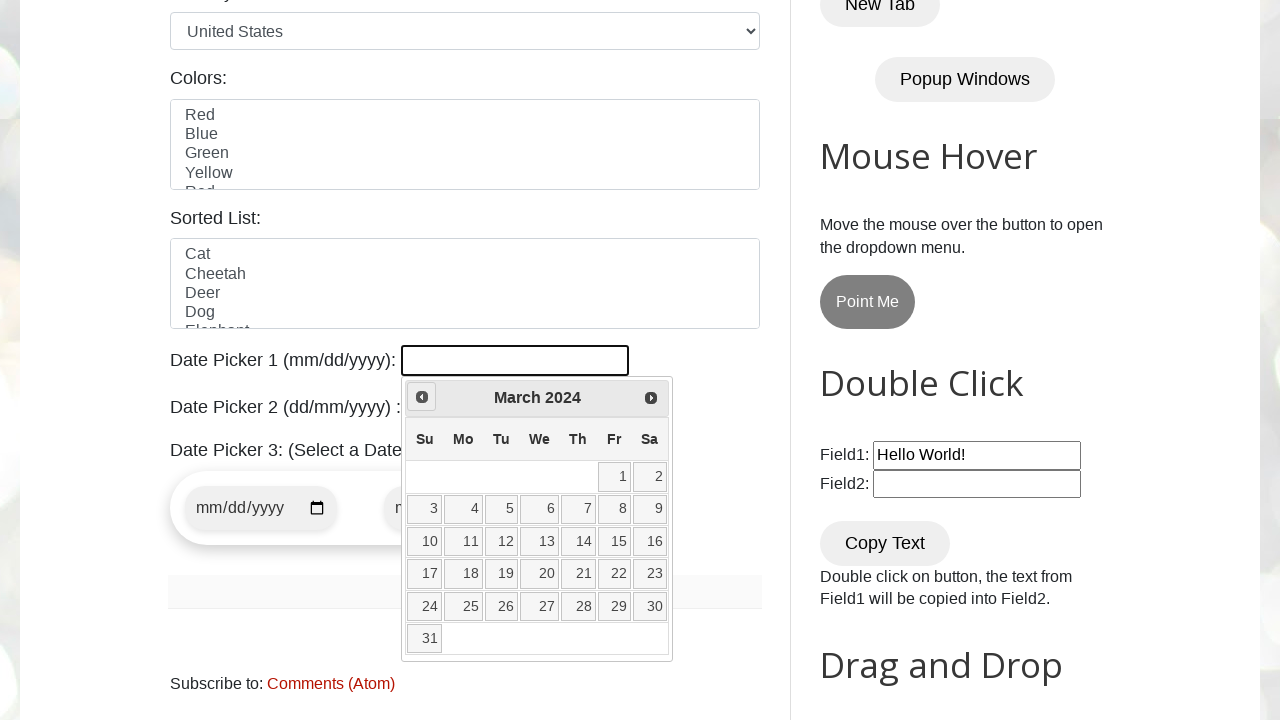

Retrieved current year from calendar
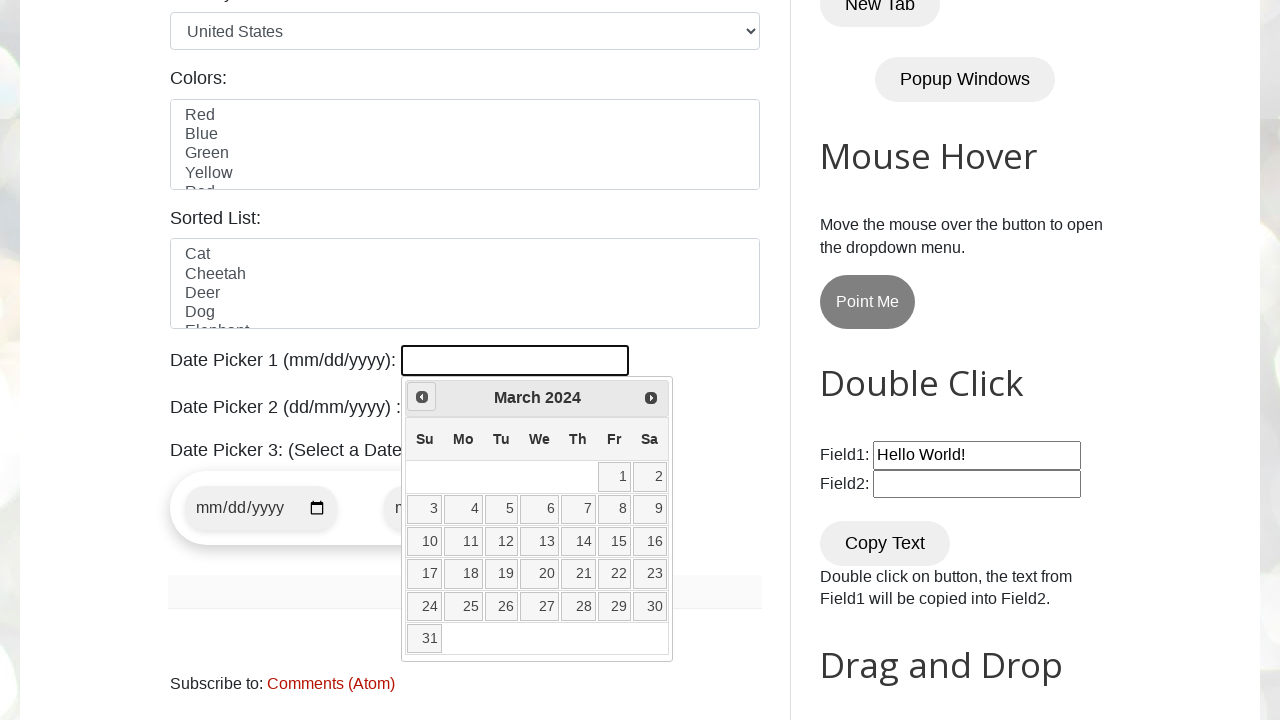

Retrieved current month from calendar
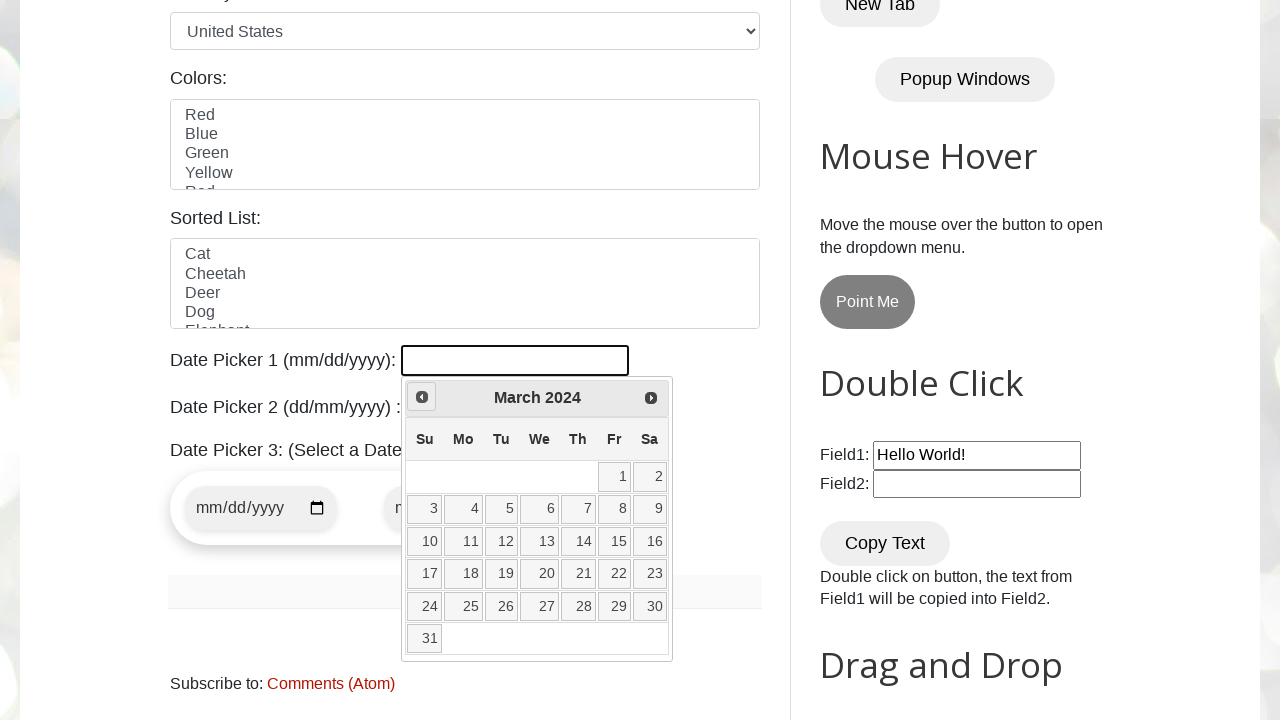

Navigated to previous month (currently viewing March 2024) at (422, 397) on span:text('Prev')
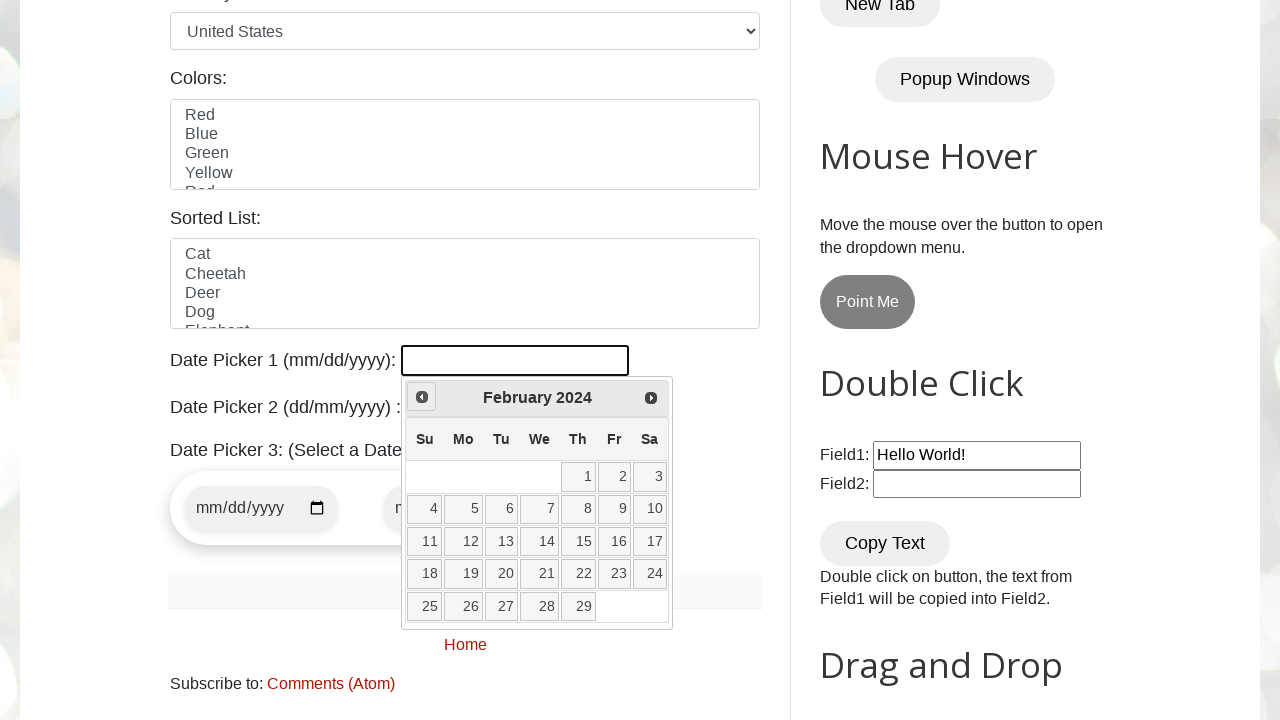

Retrieved current year from calendar
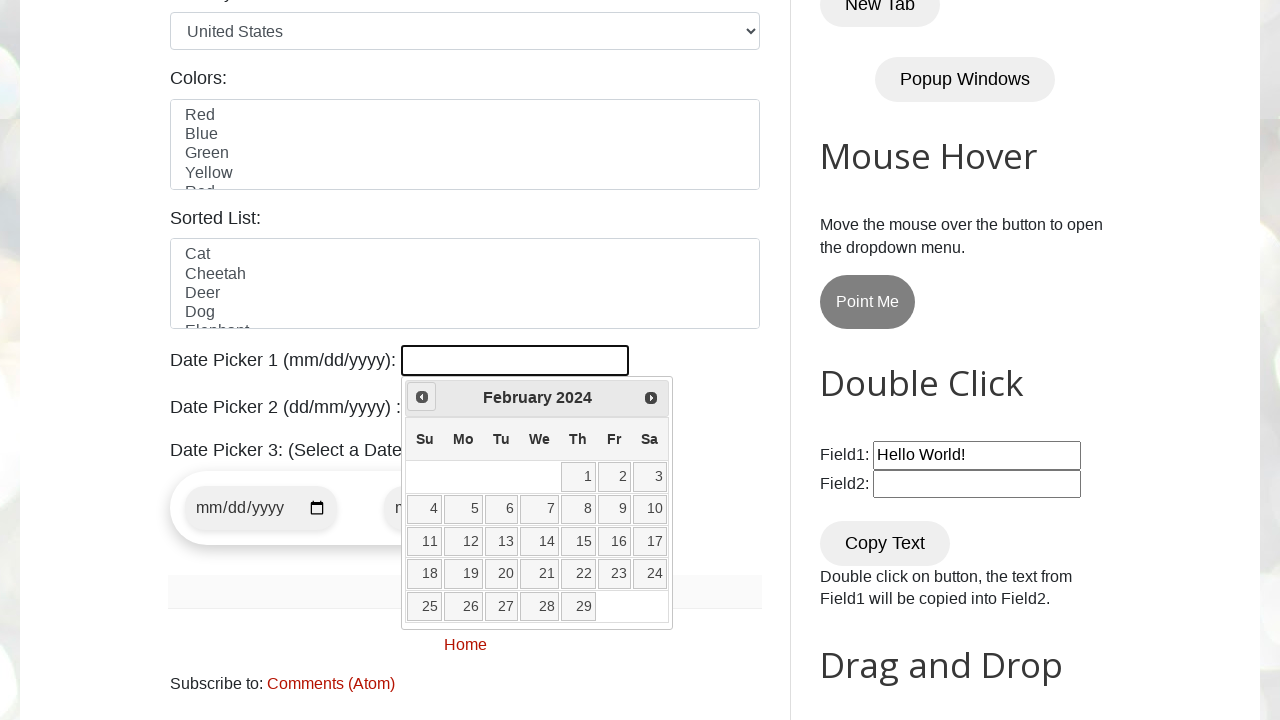

Retrieved current month from calendar
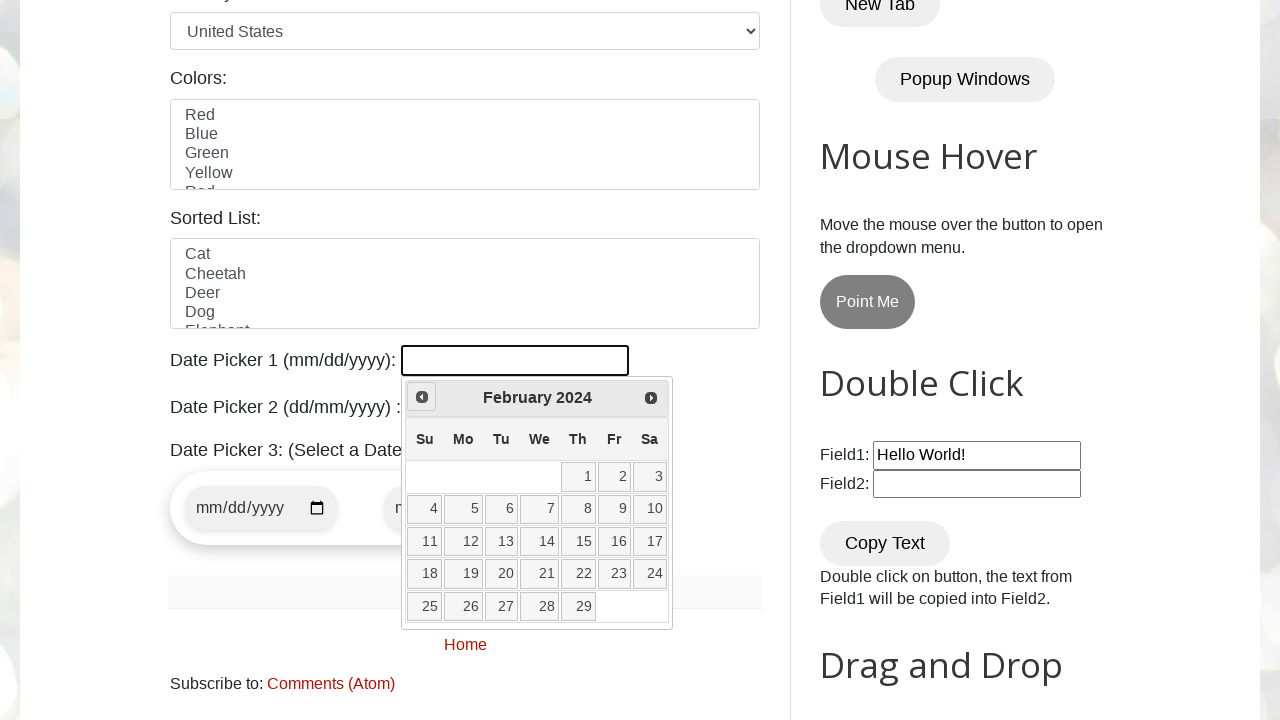

Navigated to previous month (currently viewing February 2024) at (422, 397) on span:text('Prev')
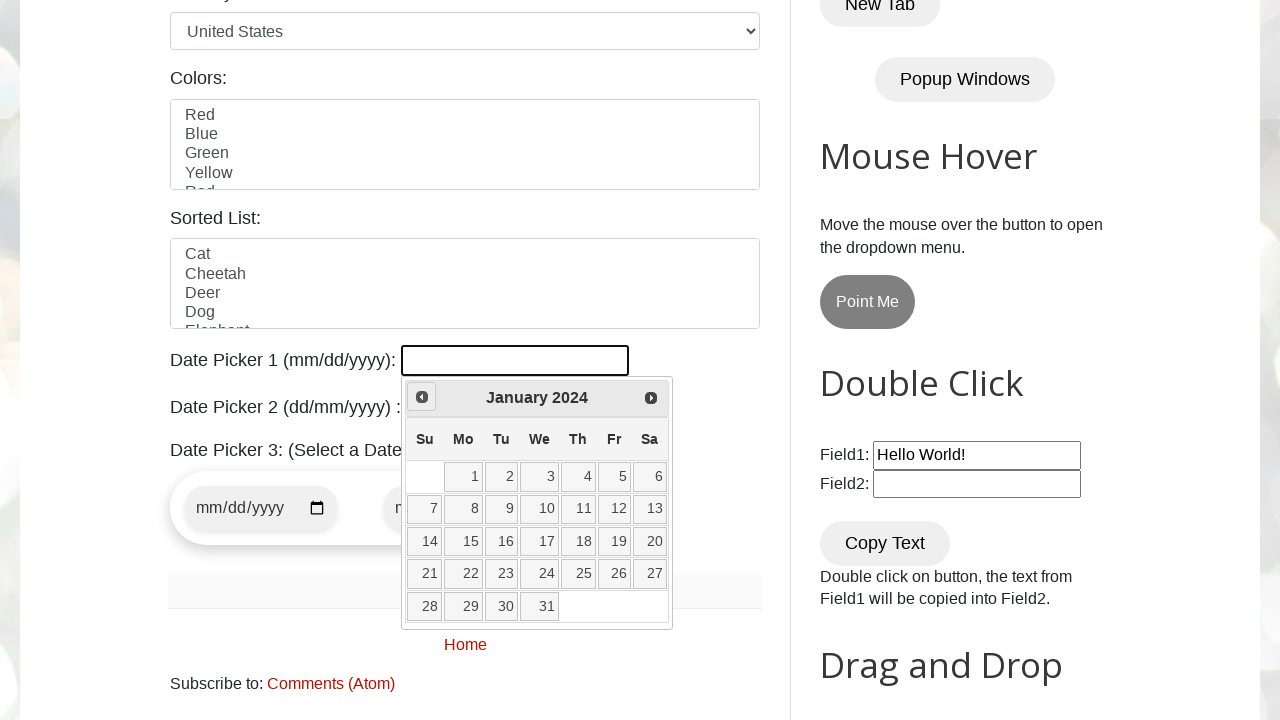

Retrieved current year from calendar
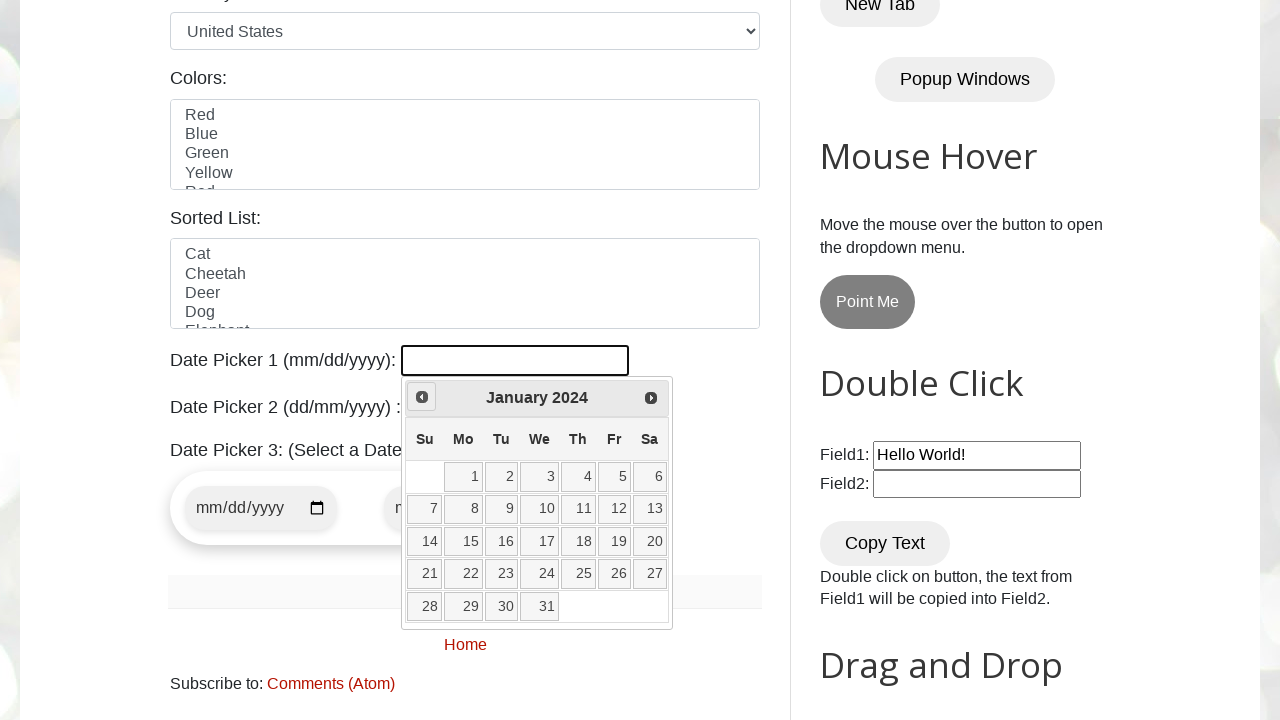

Retrieved current month from calendar
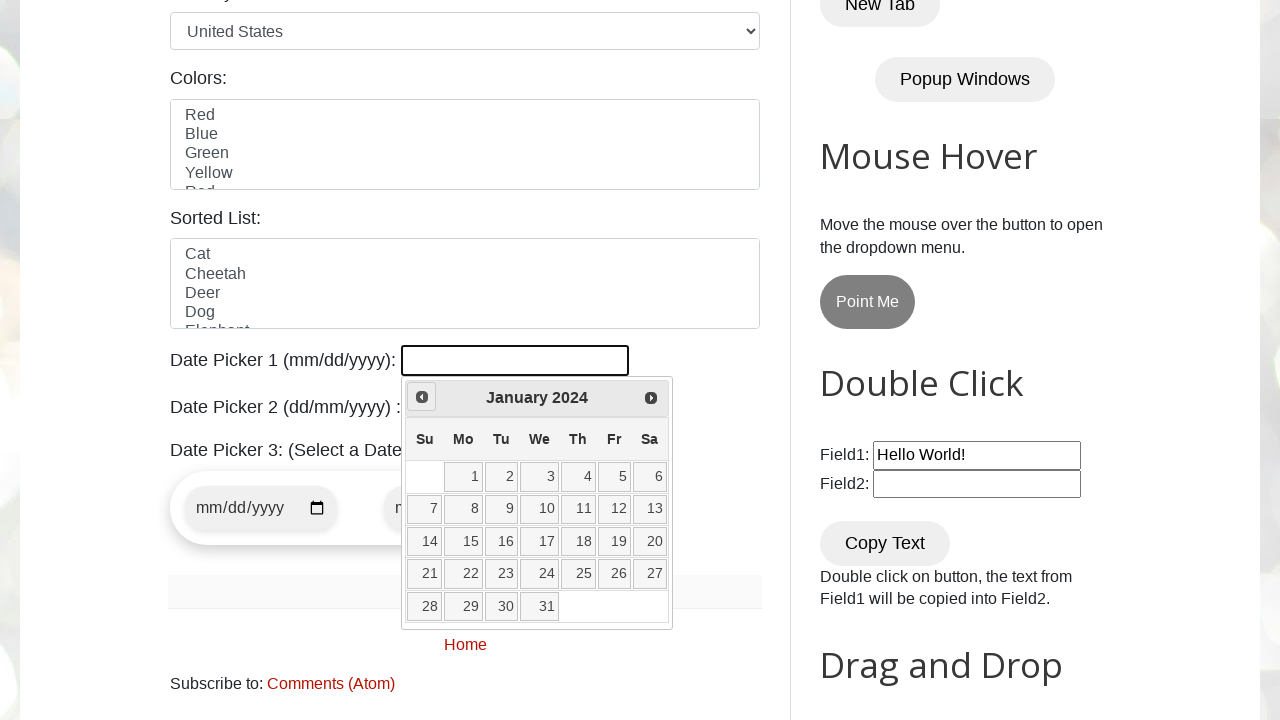

Navigated to previous month (currently viewing January 2024) at (422, 397) on span:text('Prev')
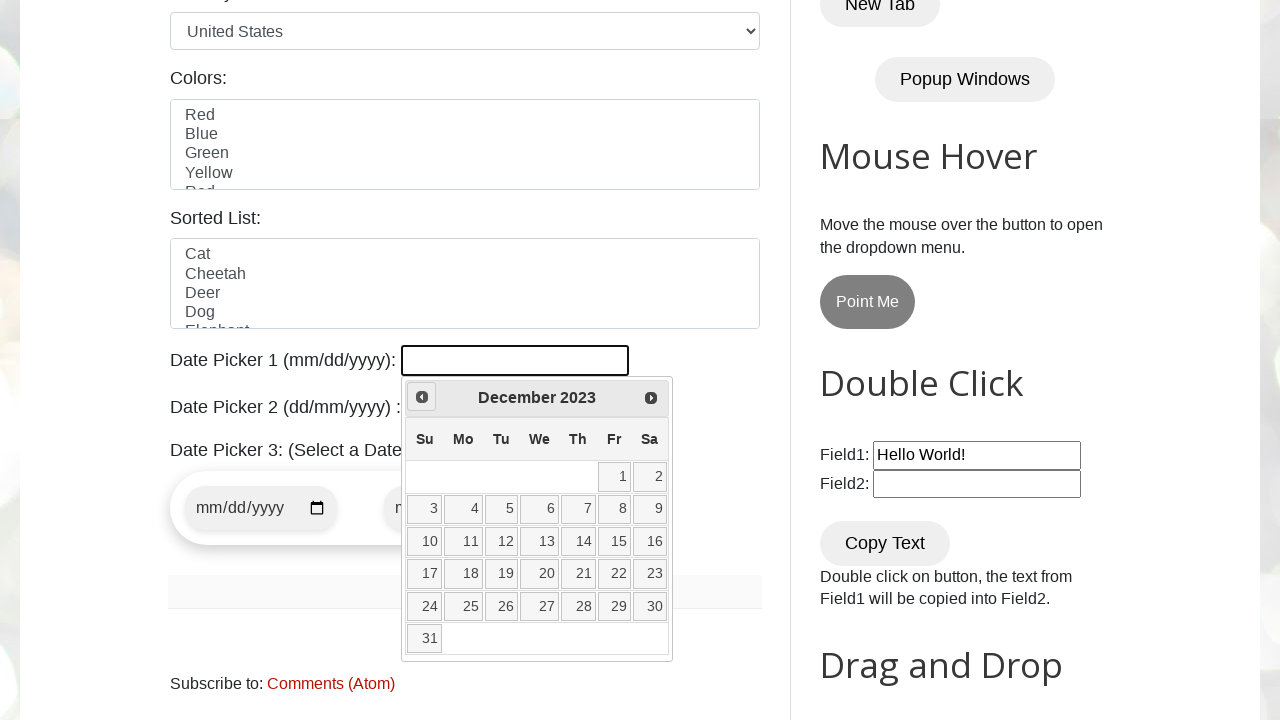

Retrieved current year from calendar
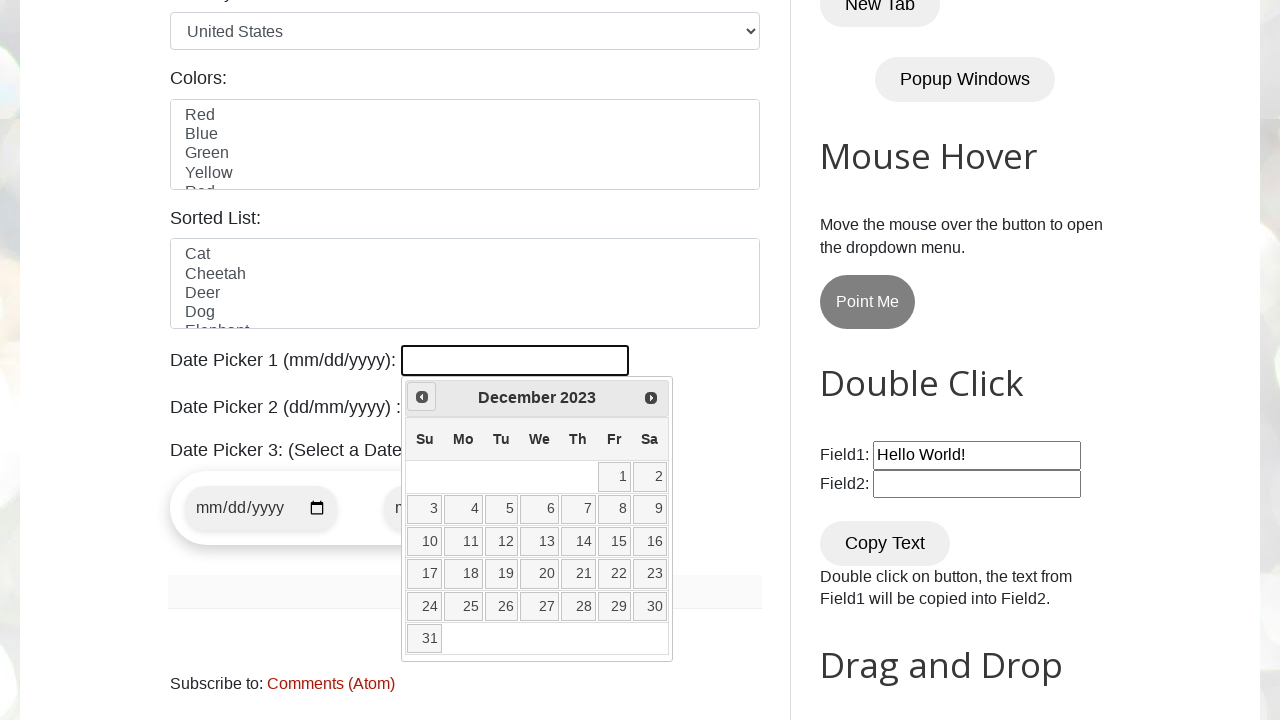

Retrieved current month from calendar
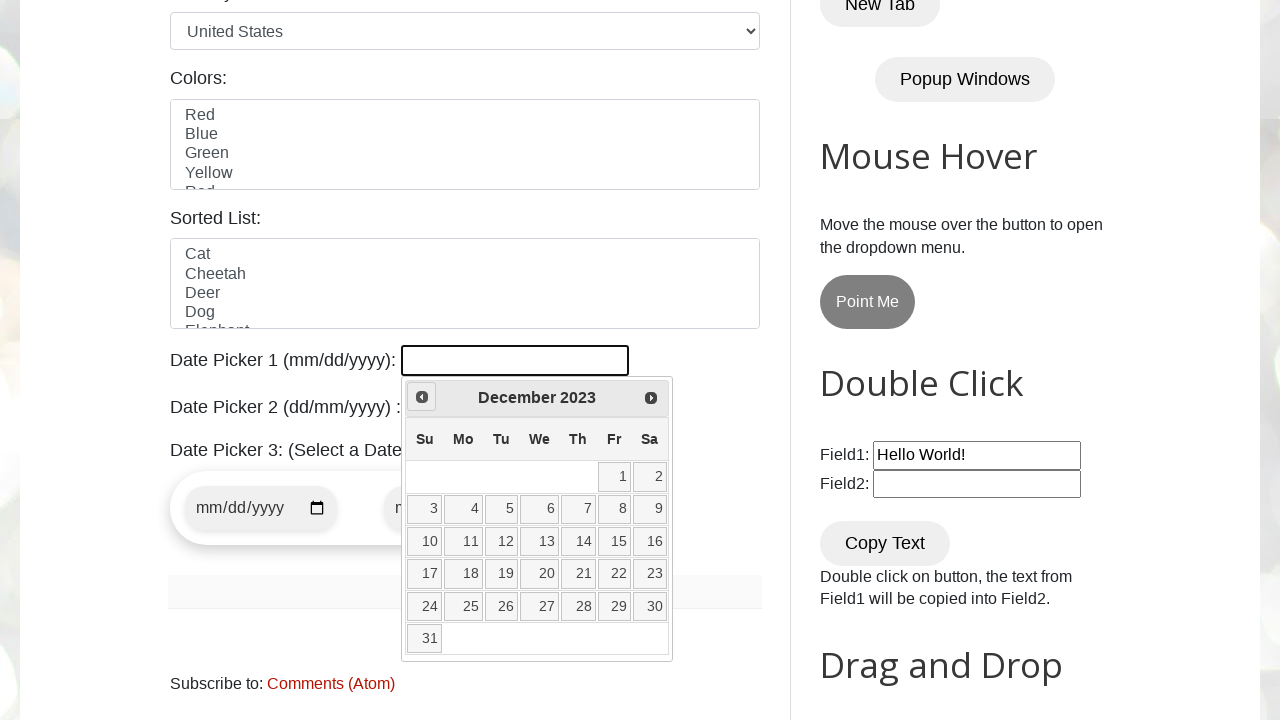

Navigated to previous month (currently viewing December 2023) at (422, 397) on span:text('Prev')
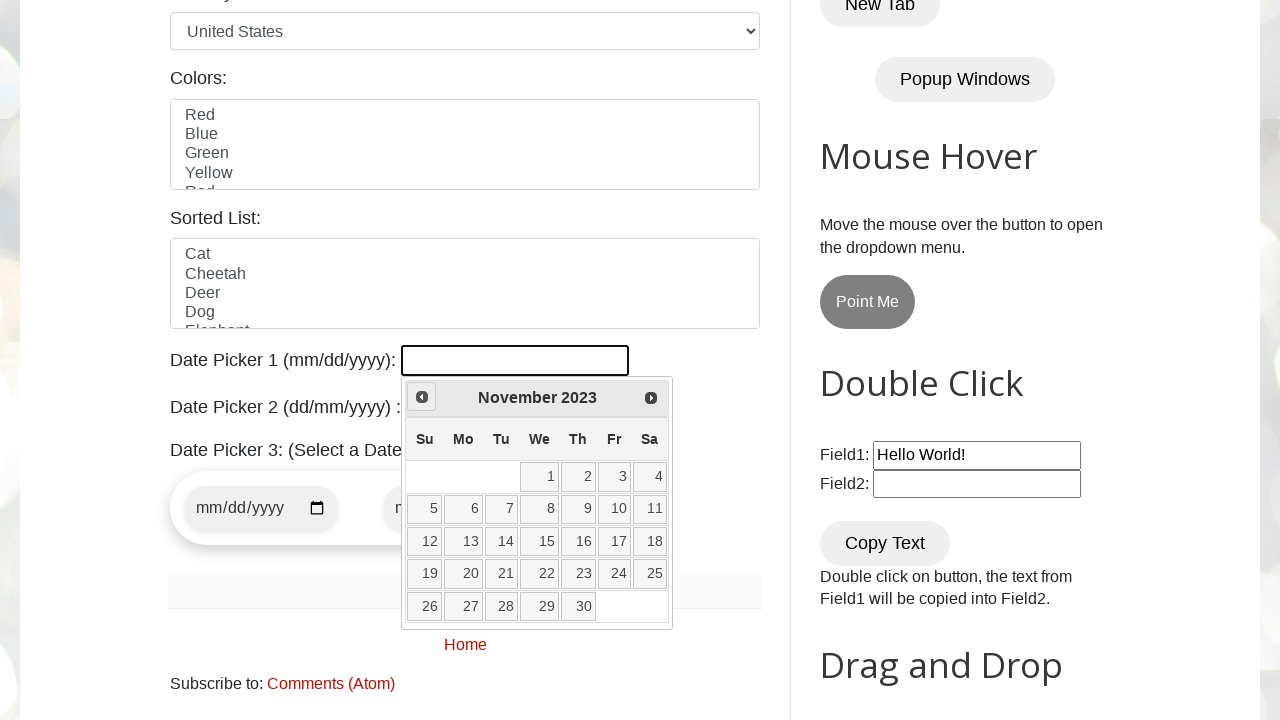

Retrieved current year from calendar
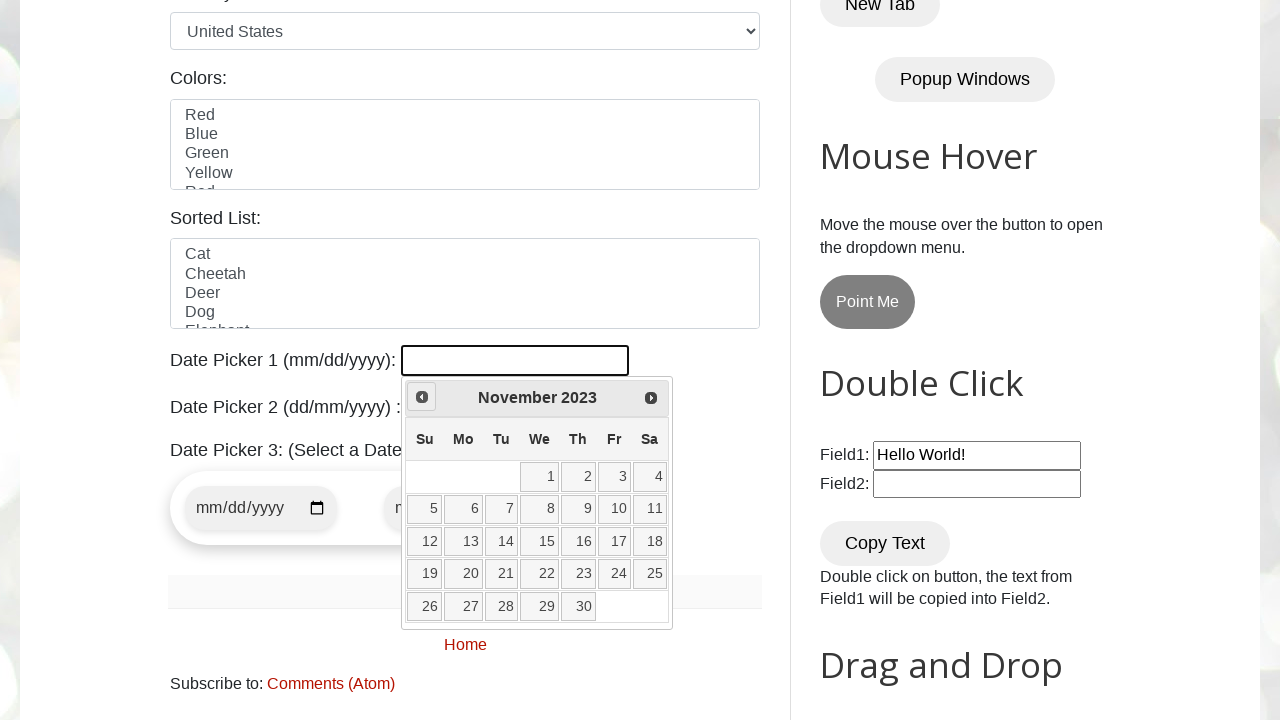

Retrieved current month from calendar
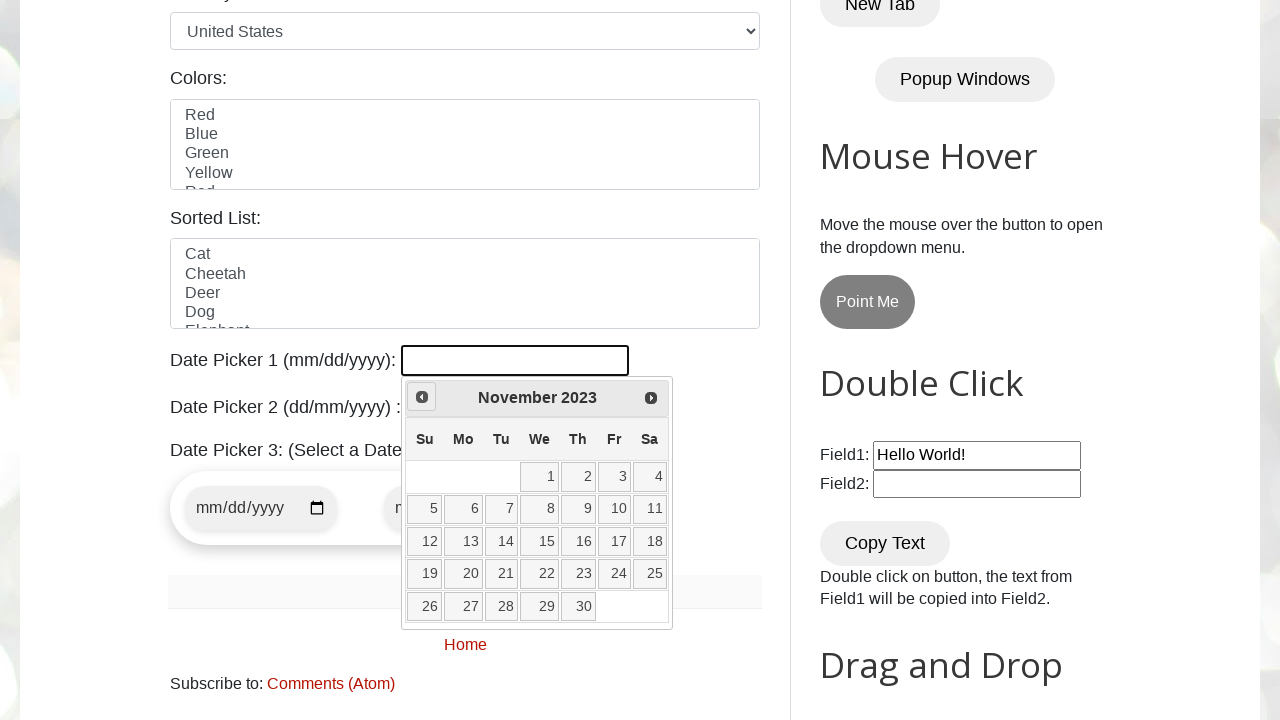

Navigated to previous month (currently viewing November 2023) at (422, 397) on span:text('Prev')
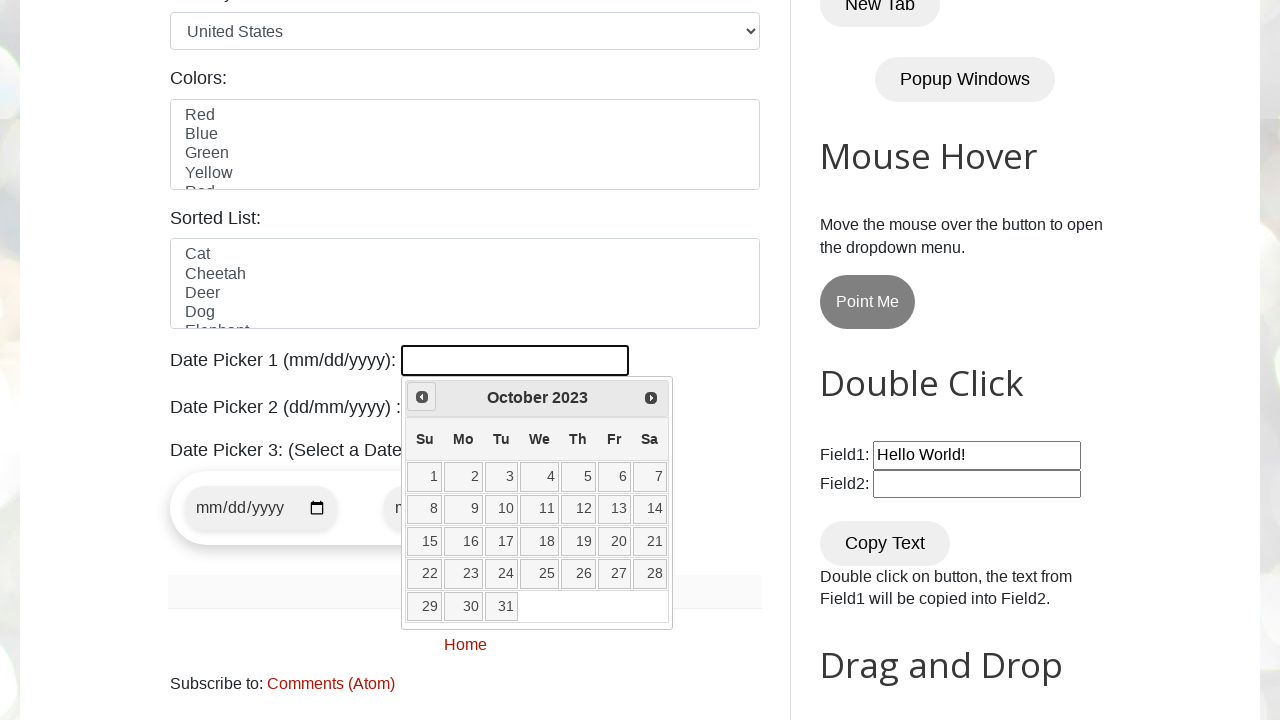

Retrieved current year from calendar
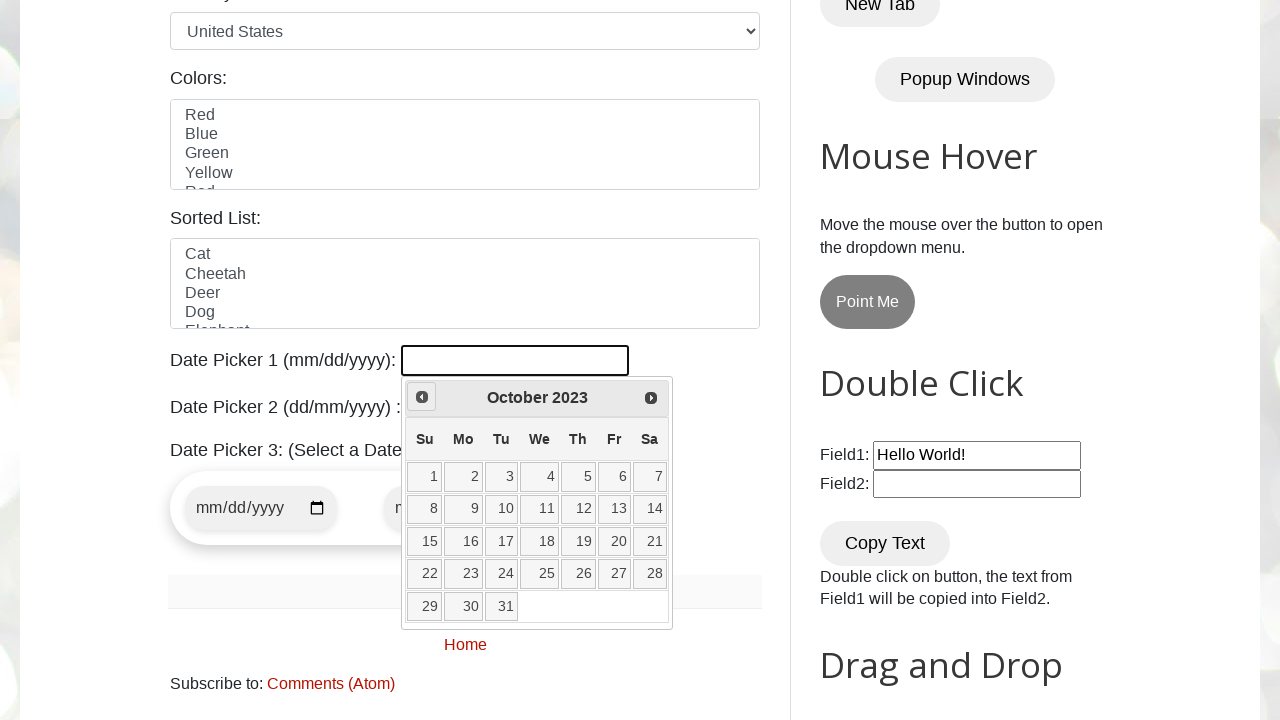

Retrieved current month from calendar
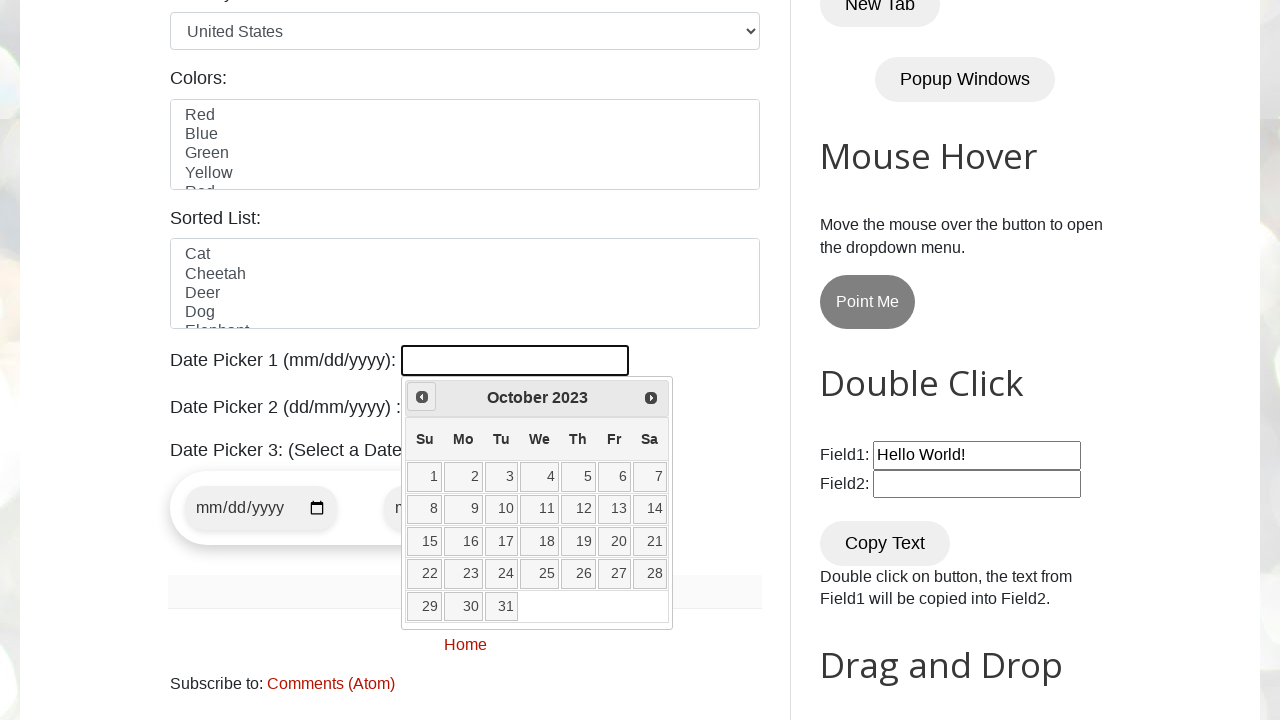

Navigated to previous month (currently viewing October 2023) at (422, 397) on span:text('Prev')
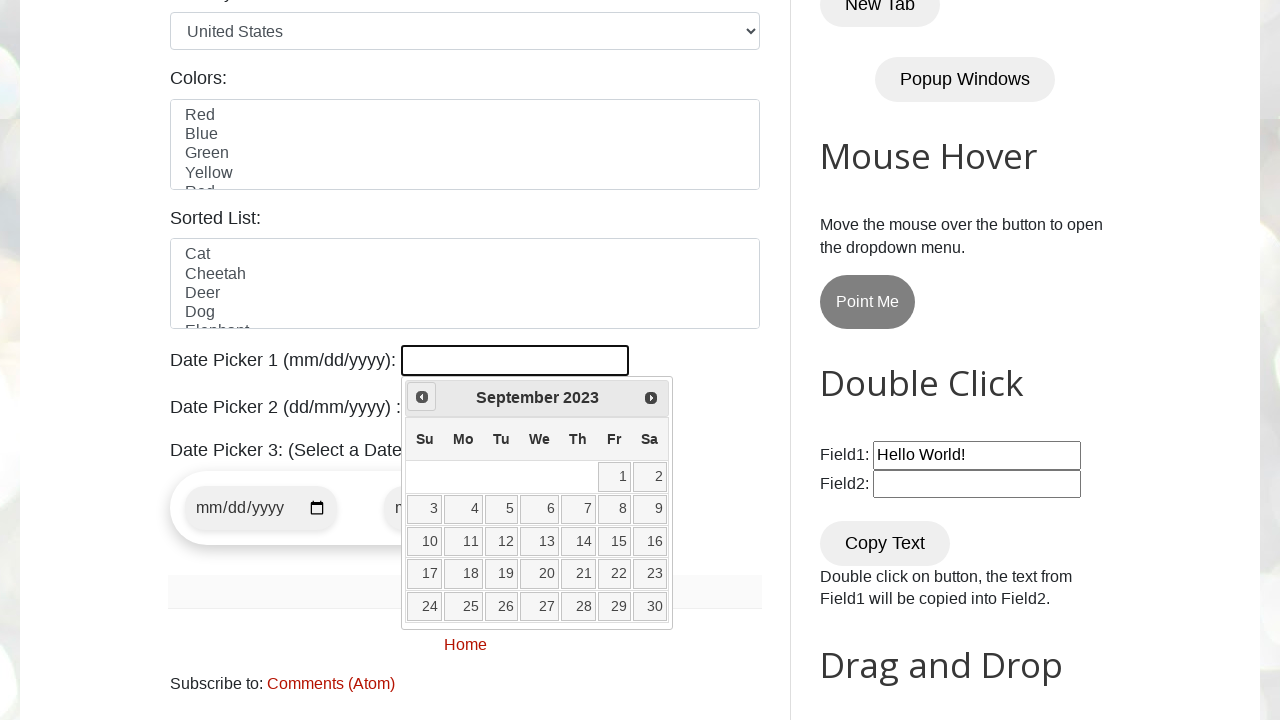

Retrieved current year from calendar
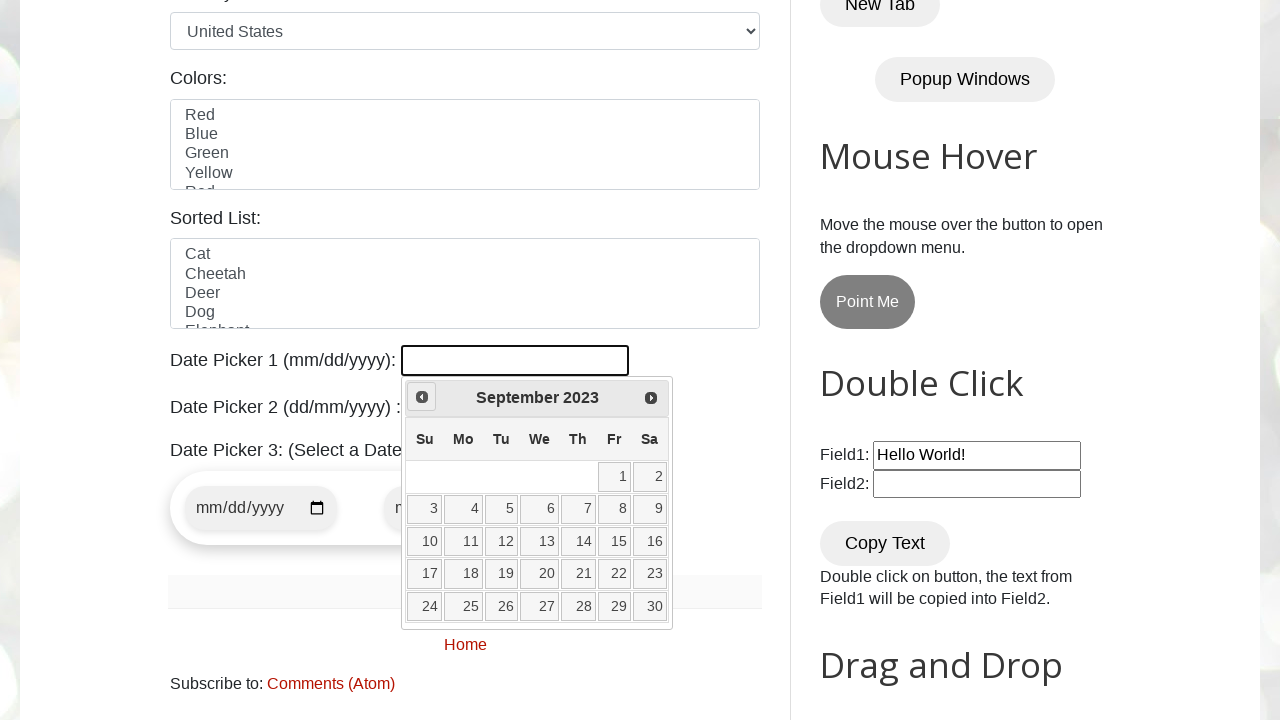

Retrieved current month from calendar
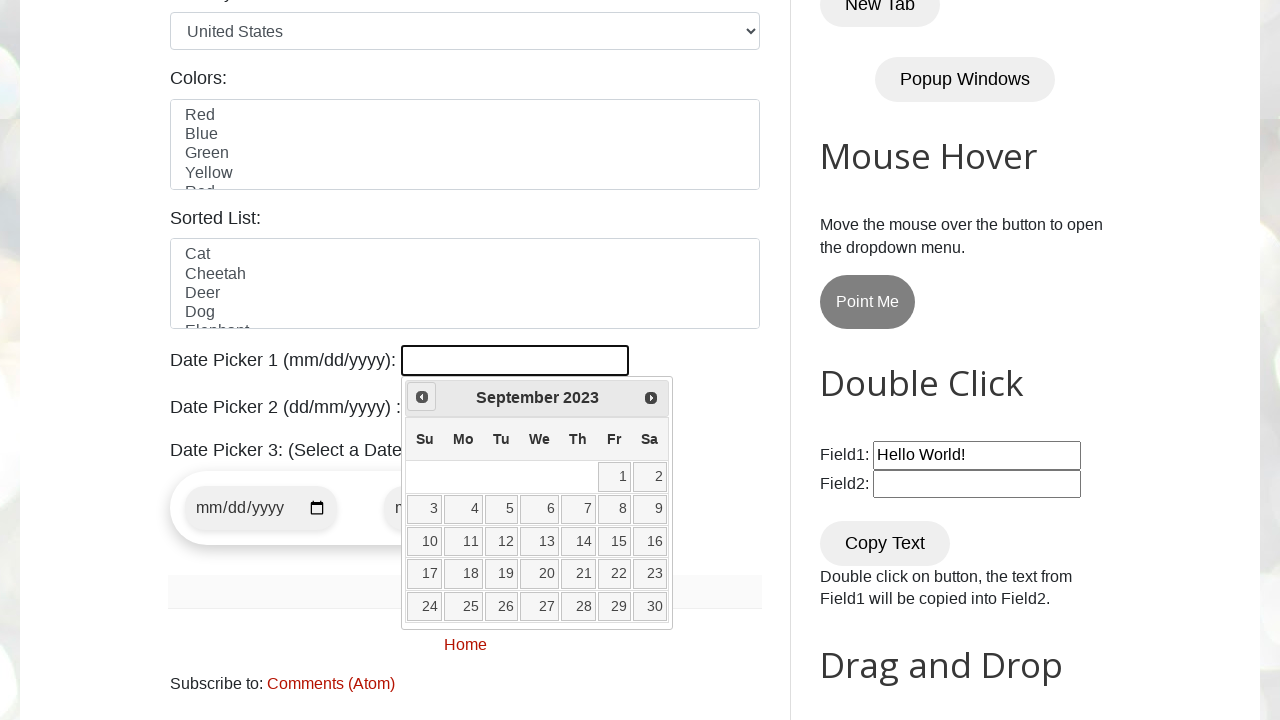

Navigated to previous month (currently viewing September 2023) at (422, 397) on span:text('Prev')
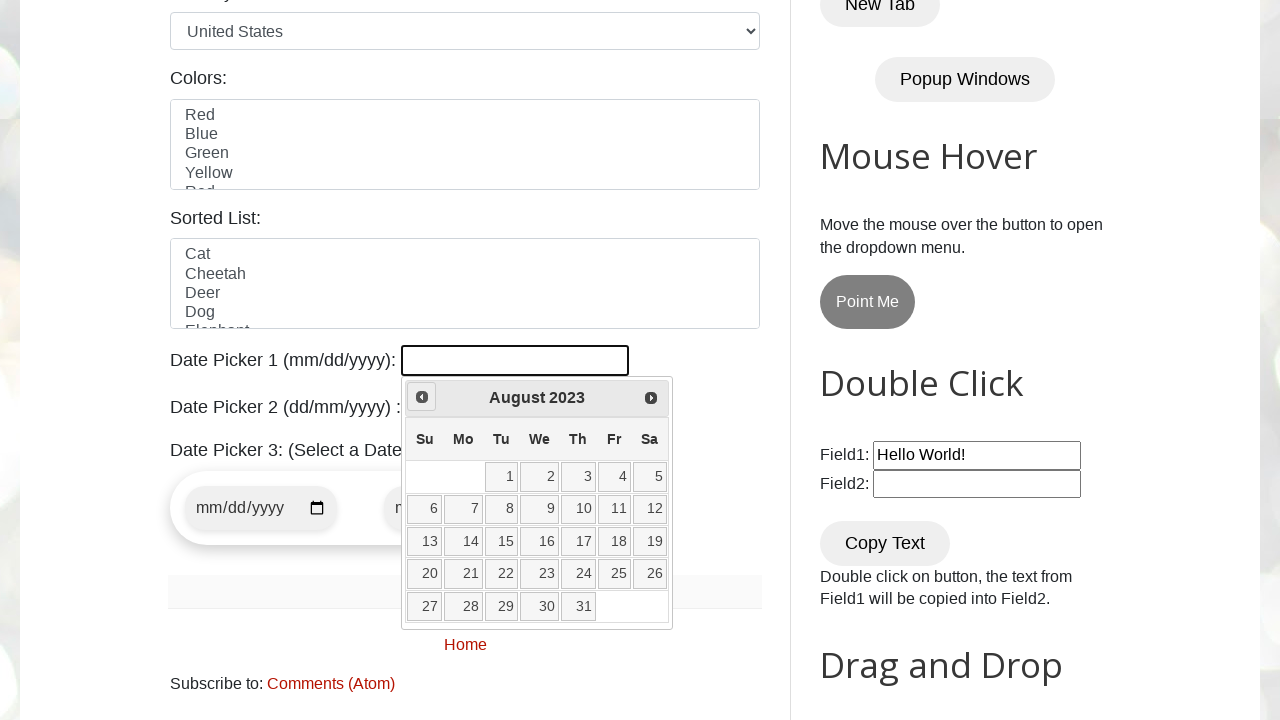

Retrieved current year from calendar
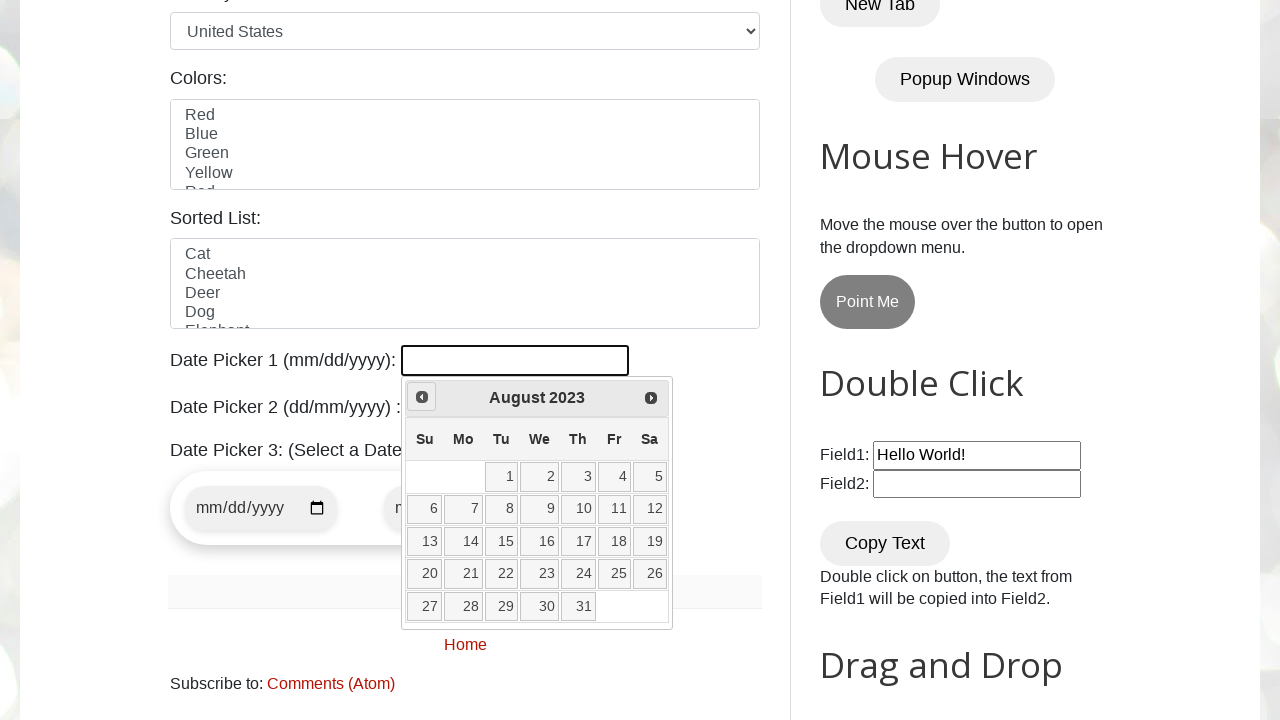

Retrieved current month from calendar
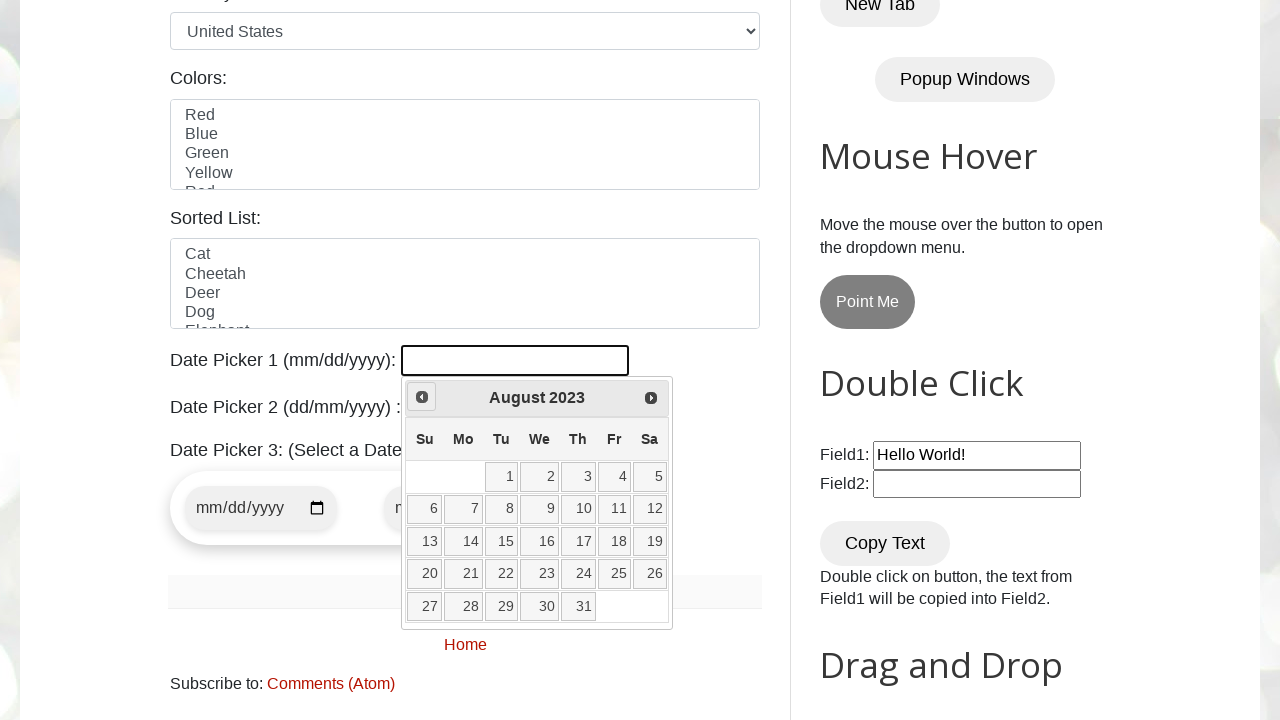

Navigated to previous month (currently viewing August 2023) at (422, 397) on span:text('Prev')
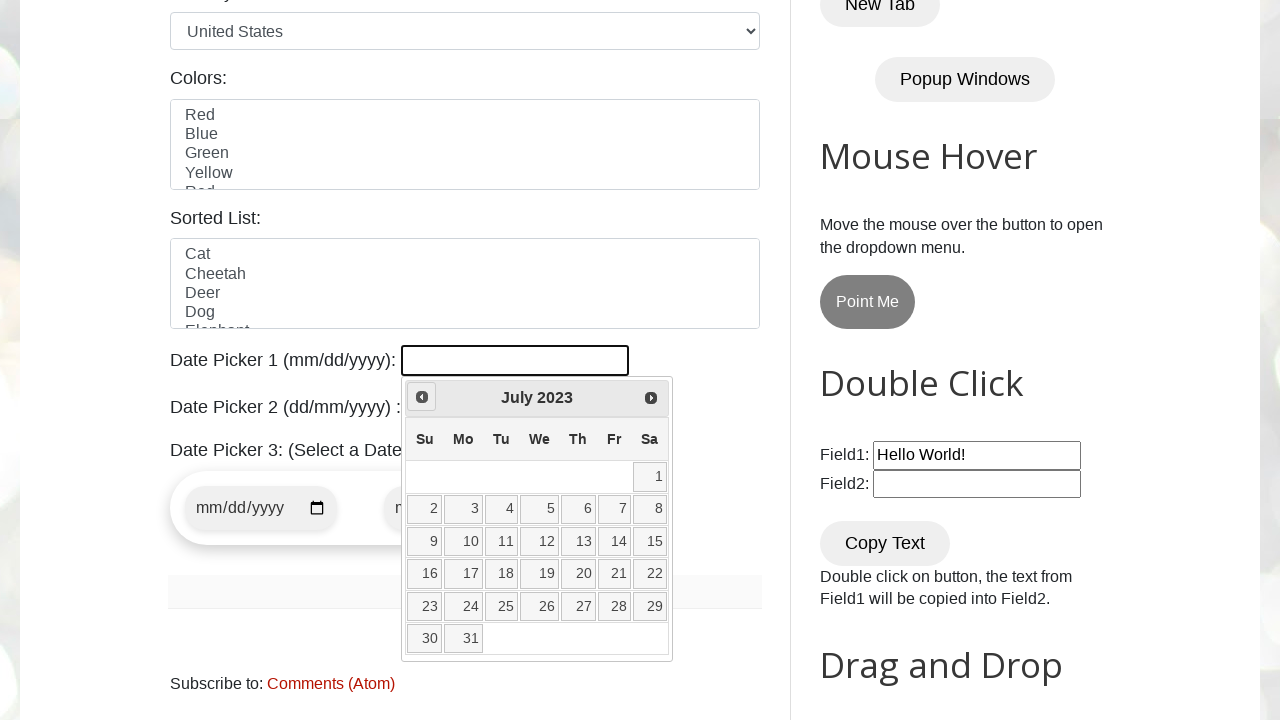

Retrieved current year from calendar
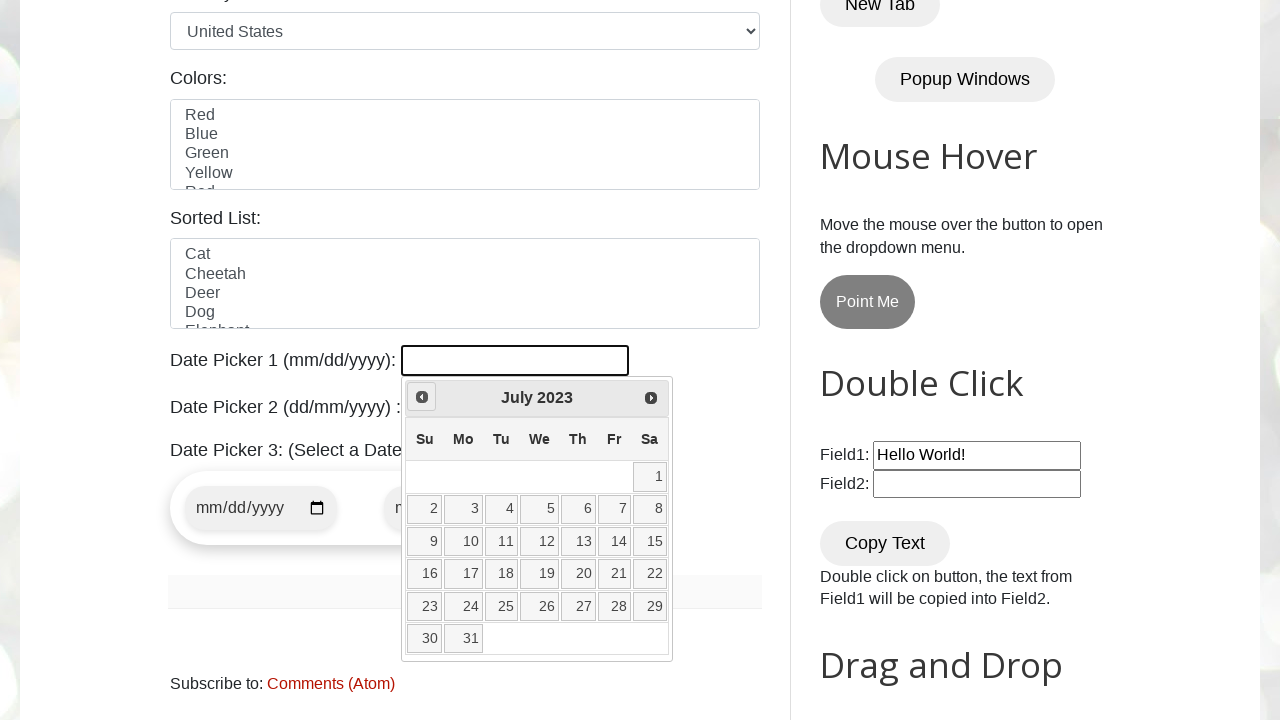

Retrieved current month from calendar
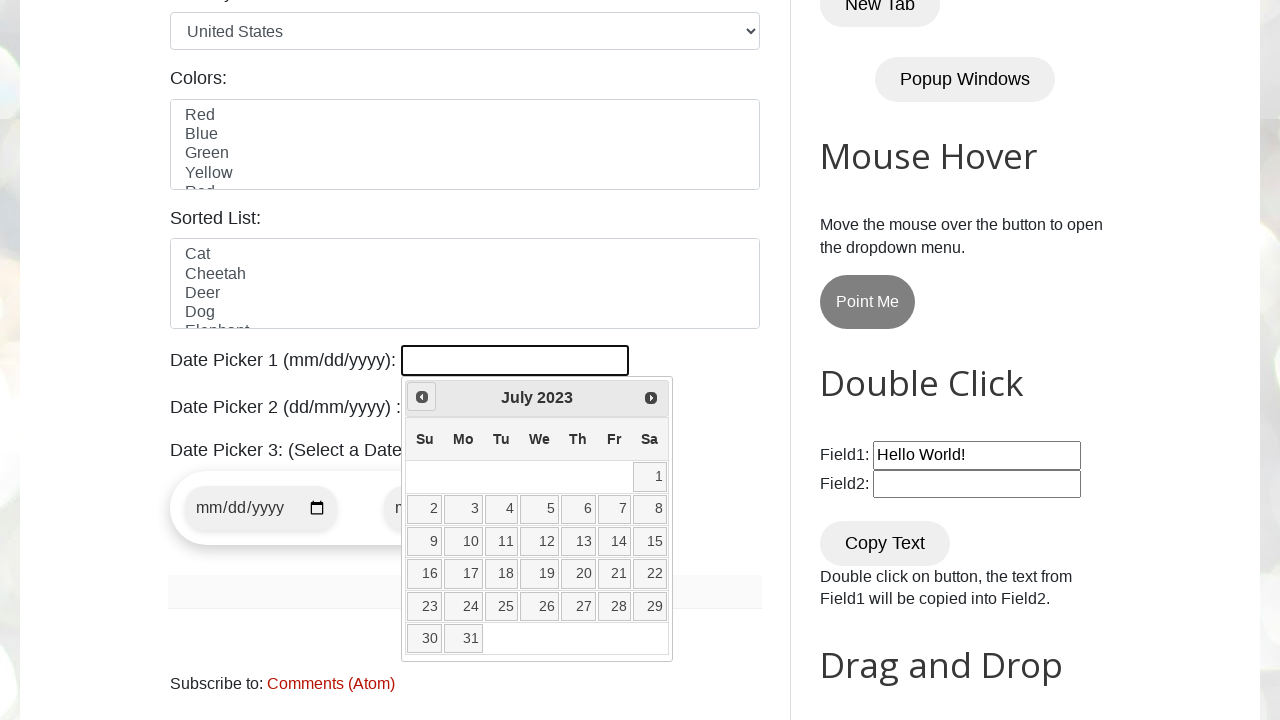

Navigated to previous month (currently viewing July 2023) at (422, 397) on span:text('Prev')
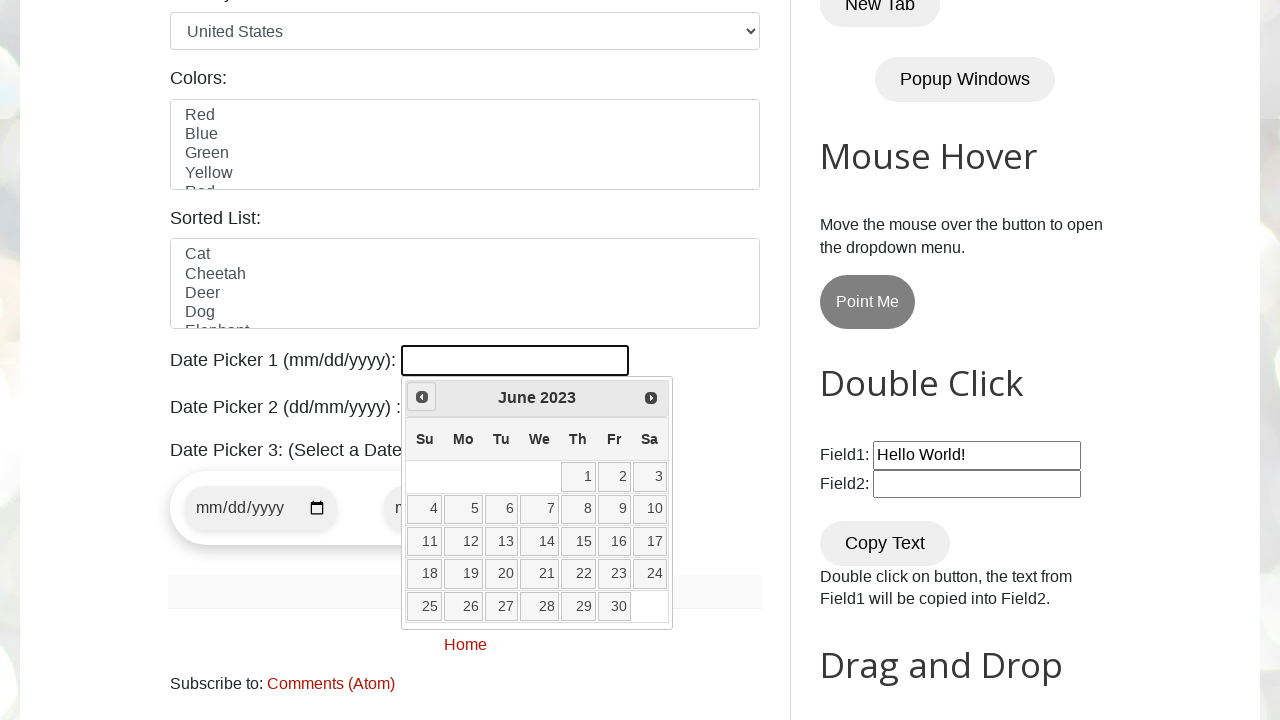

Retrieved current year from calendar
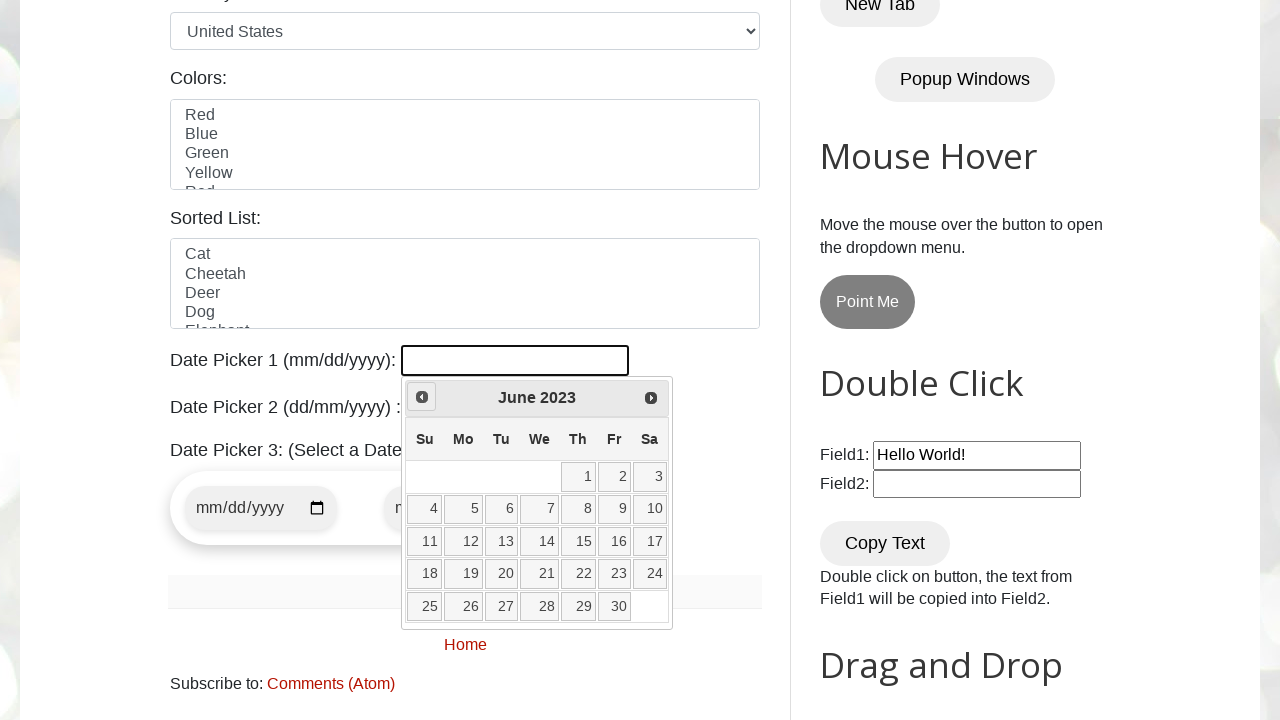

Retrieved current month from calendar
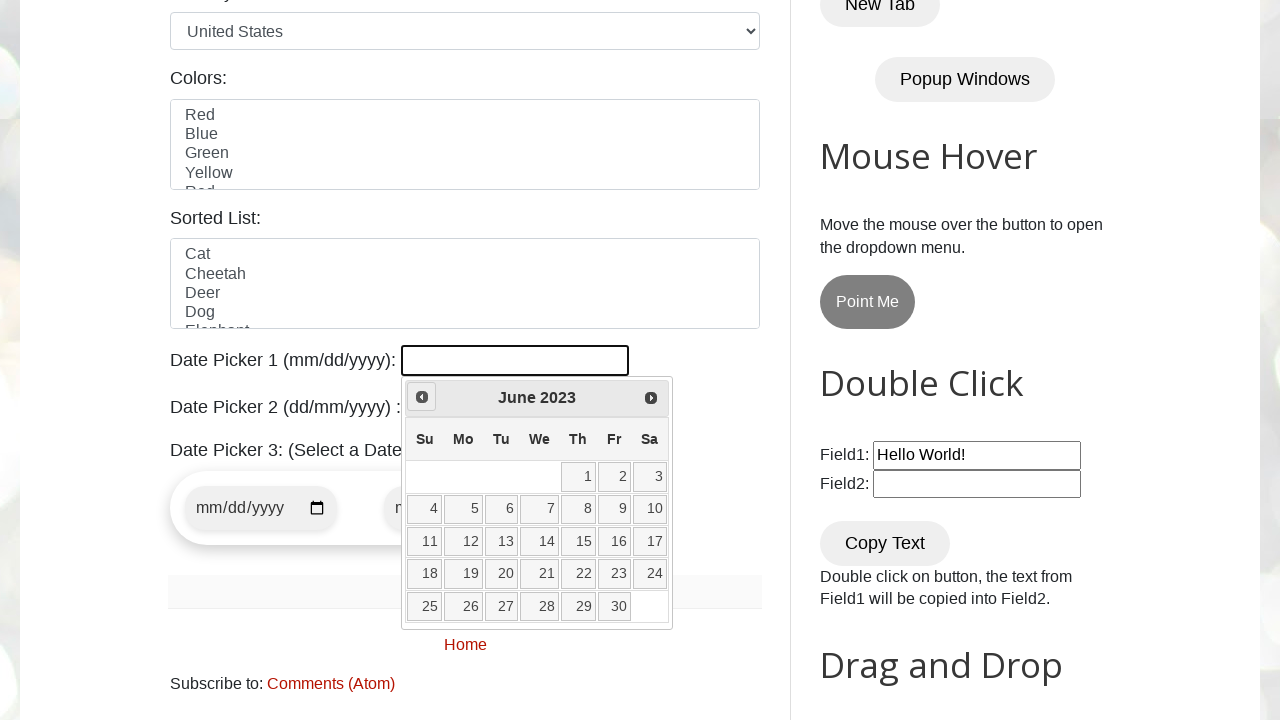

Navigated to previous month (currently viewing June 2023) at (422, 397) on span:text('Prev')
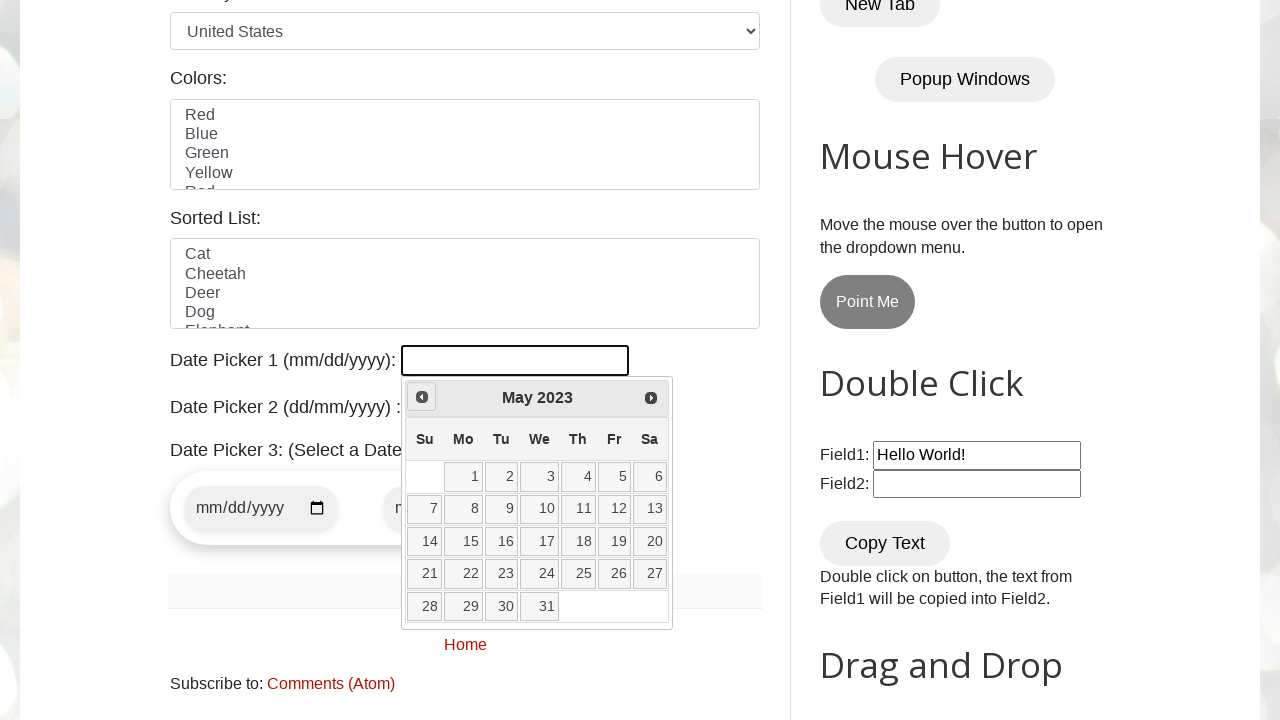

Retrieved current year from calendar
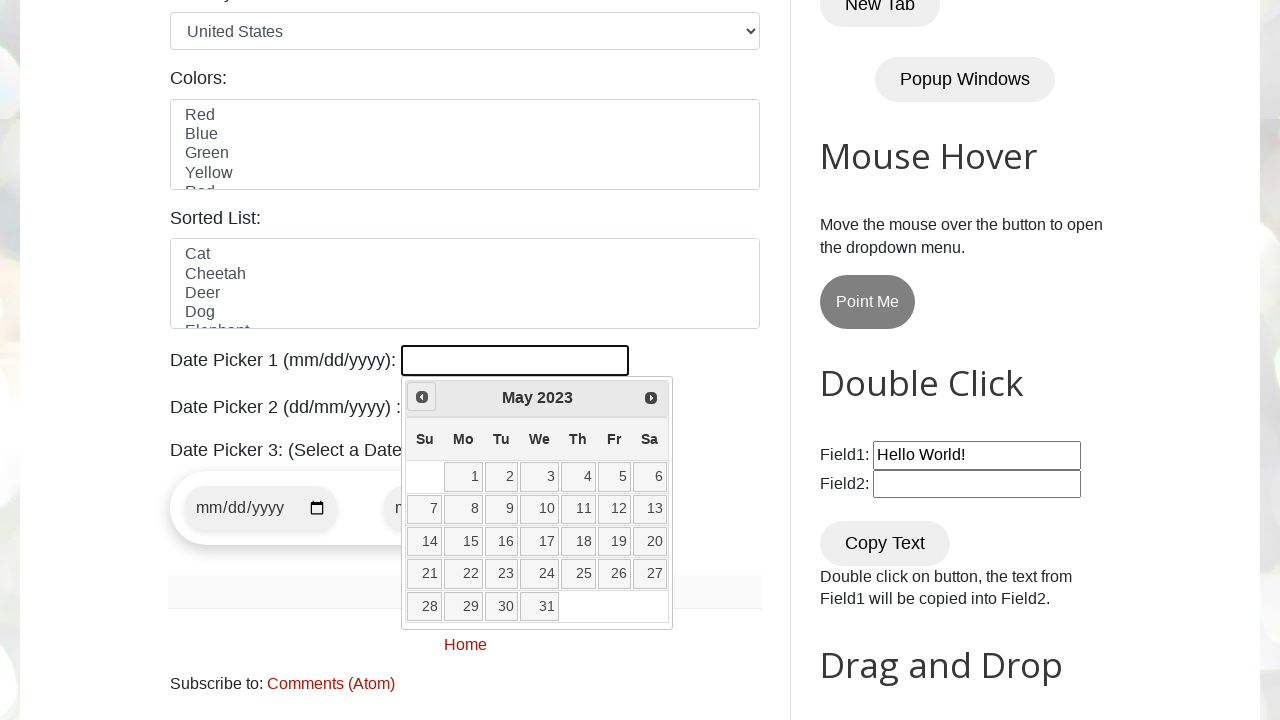

Retrieved current month from calendar
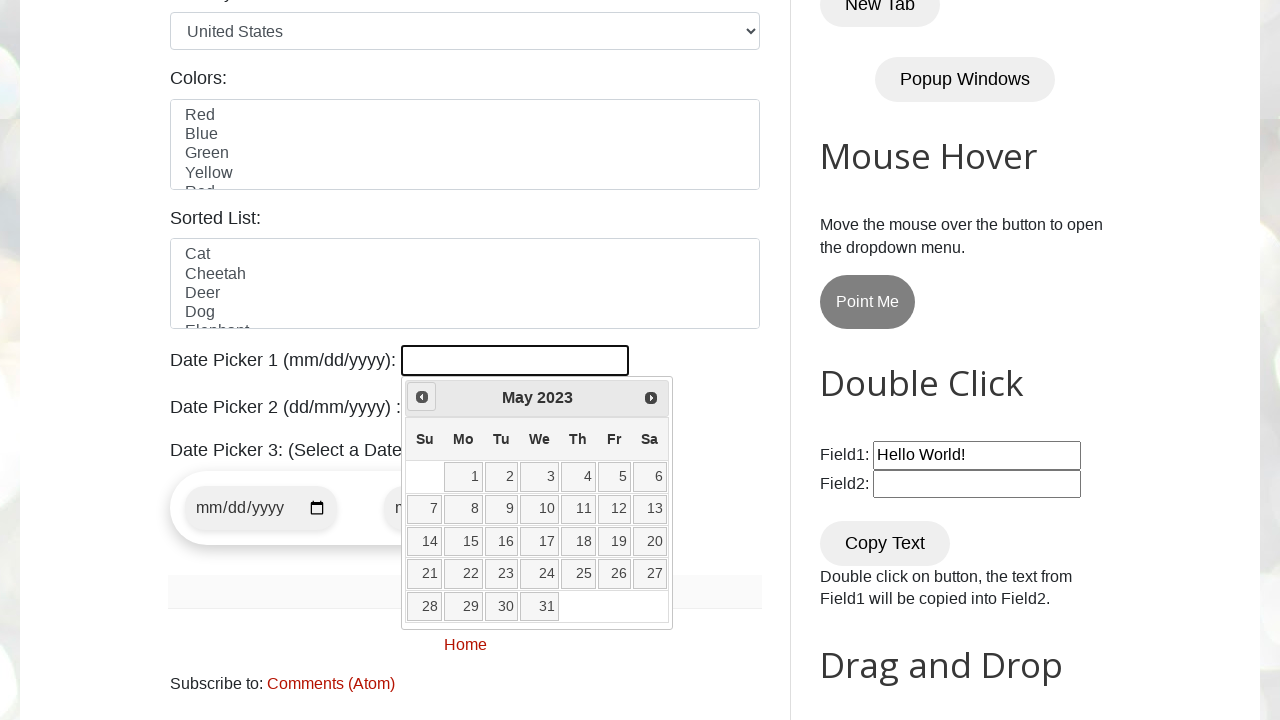

Navigated to previous month (currently viewing May 2023) at (422, 397) on span:text('Prev')
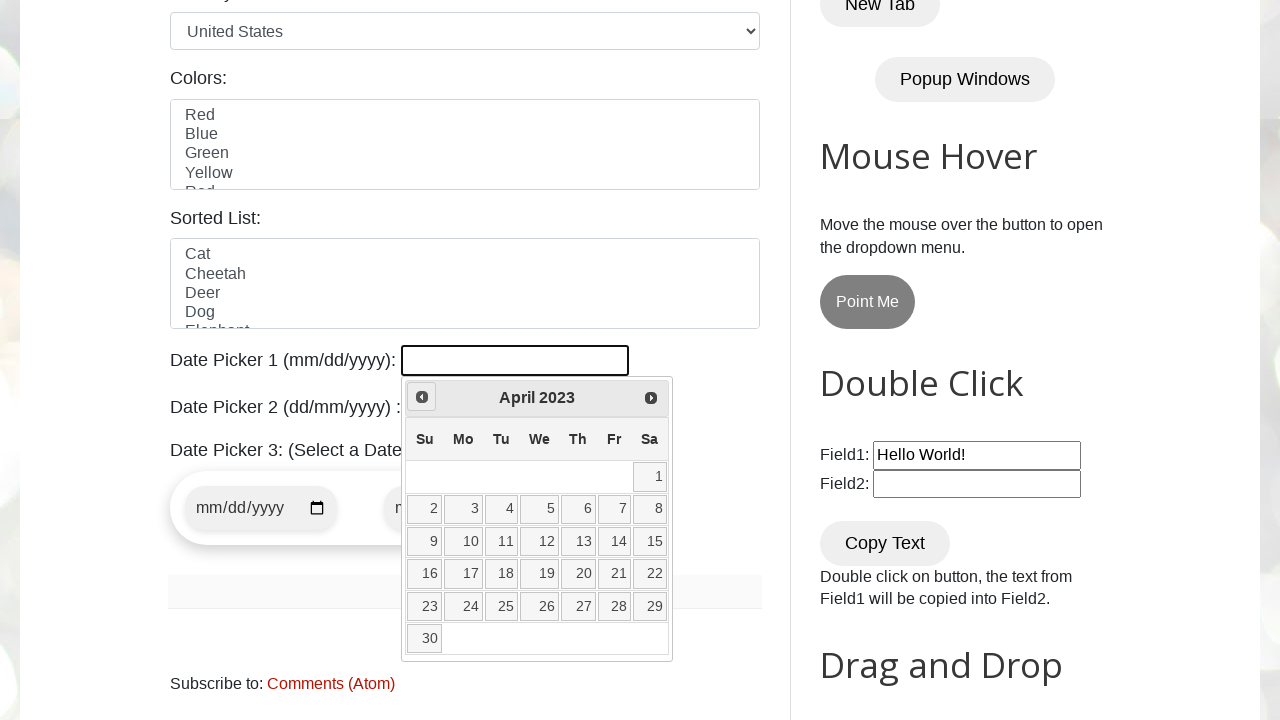

Retrieved current year from calendar
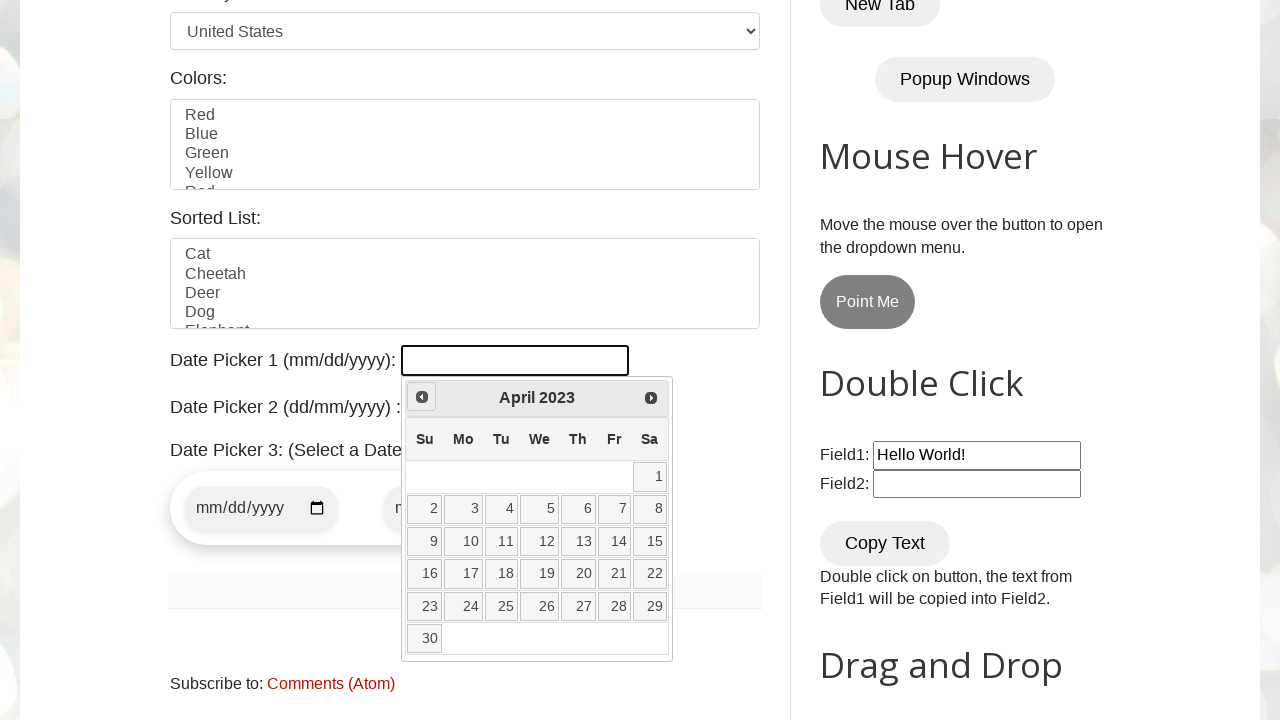

Retrieved current month from calendar
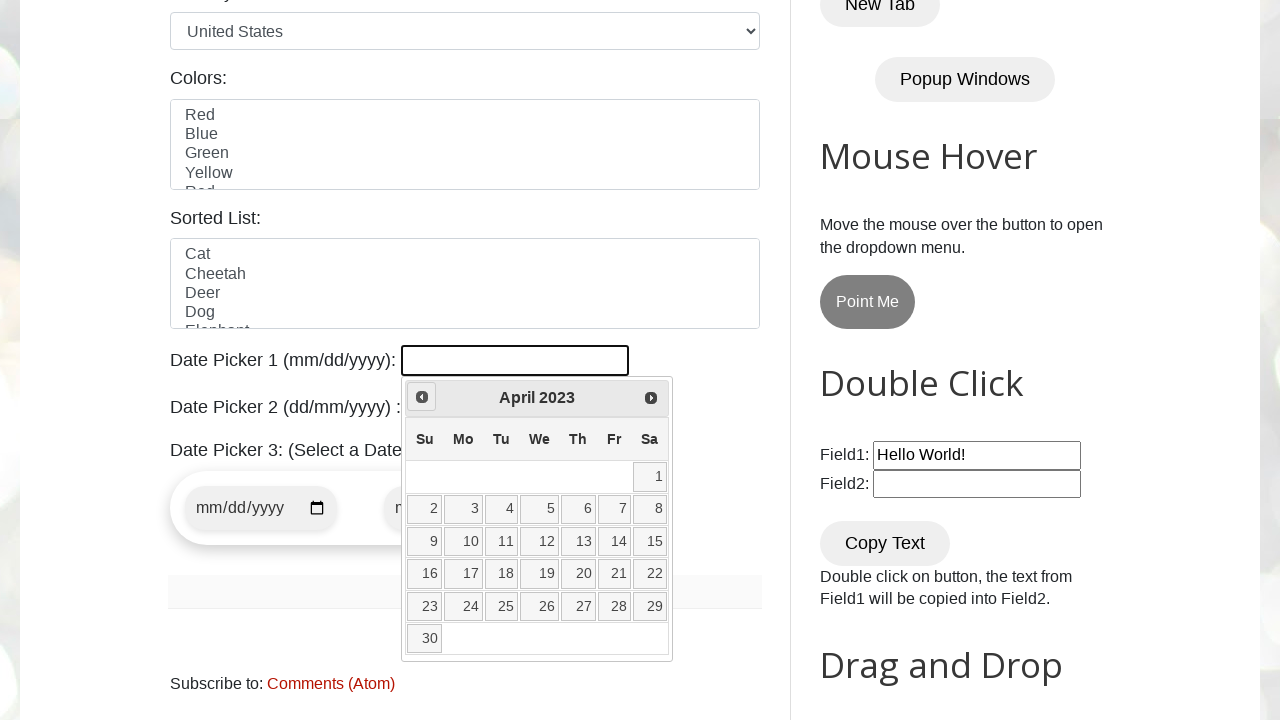

Clicked target date 14 in April 2023 at (614, 542) on a.ui-state-default[data-date='14']
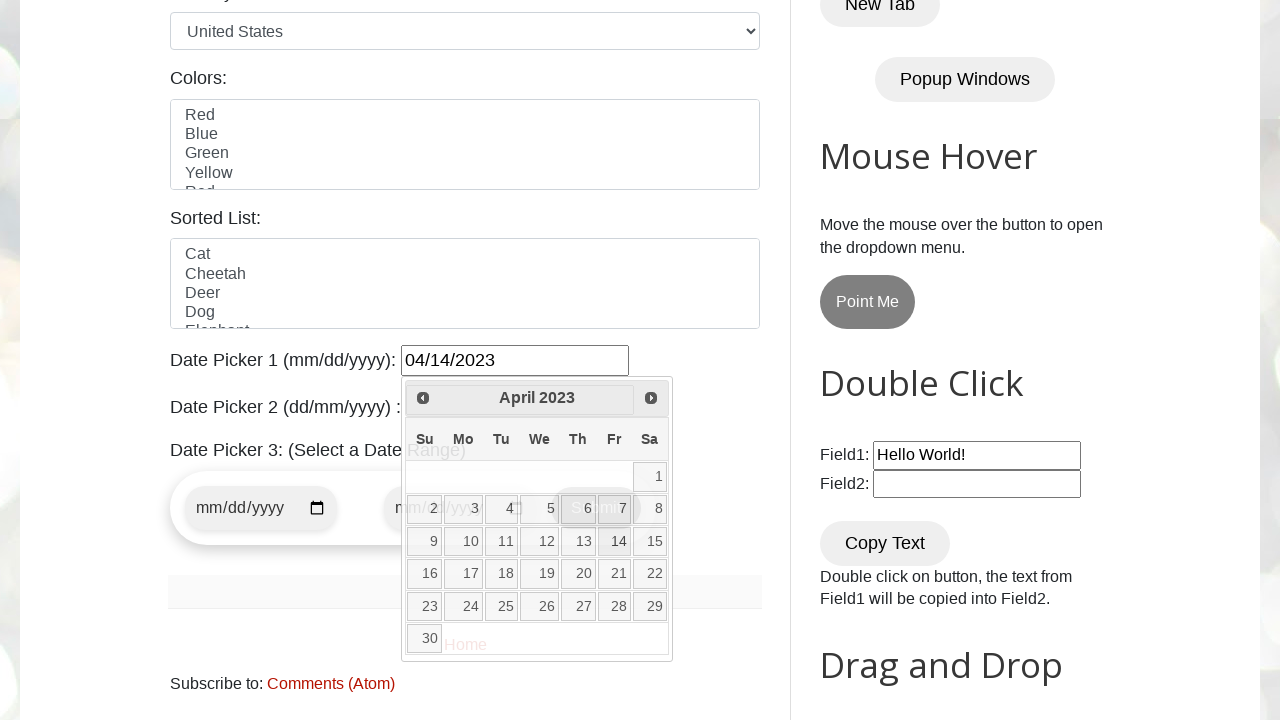

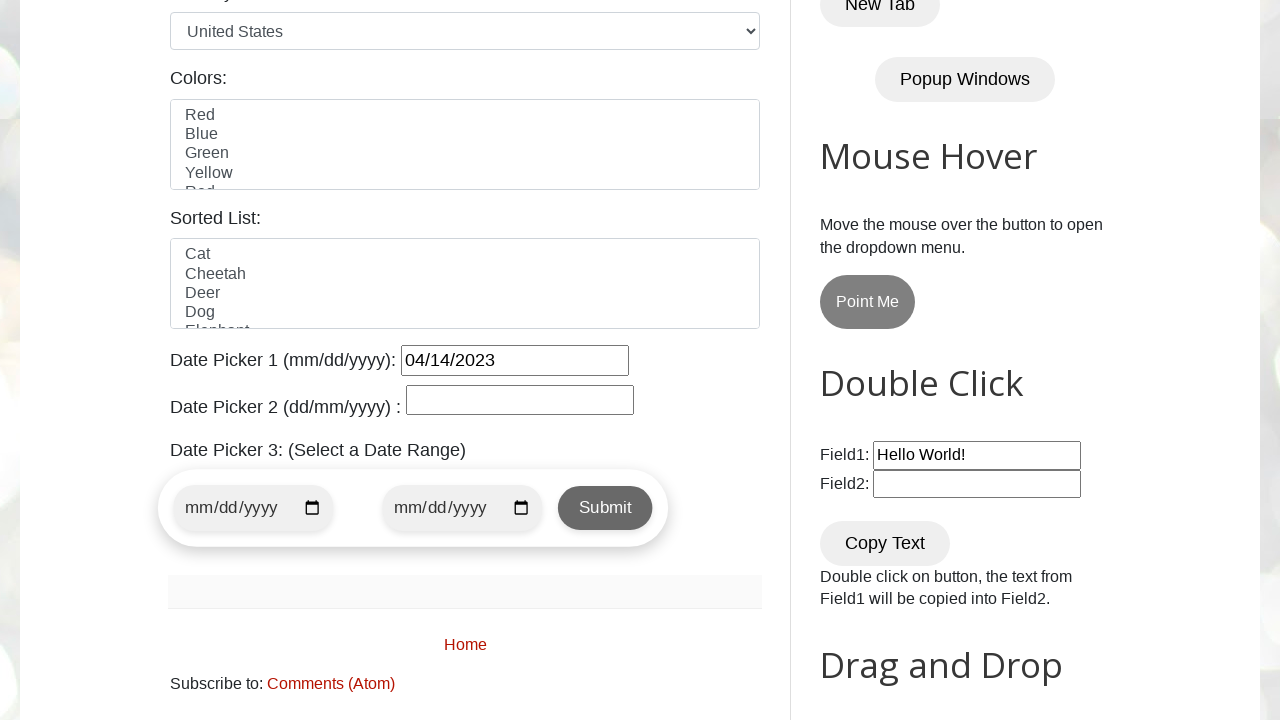